Tests number input by clicking and using arrow up keys to increment value

Starting URL: https://the-internet.herokuapp.com/

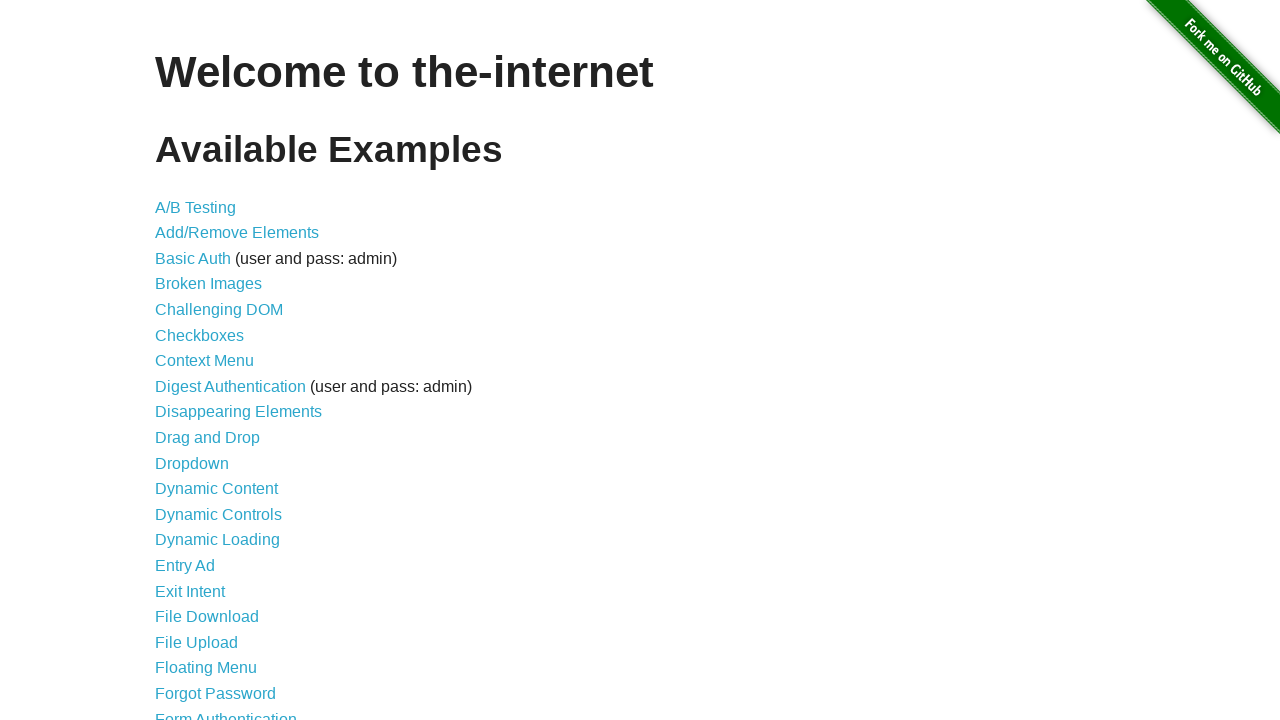

Clicked link to navigate to inputs page at (176, 361) on a[href='/inputs']
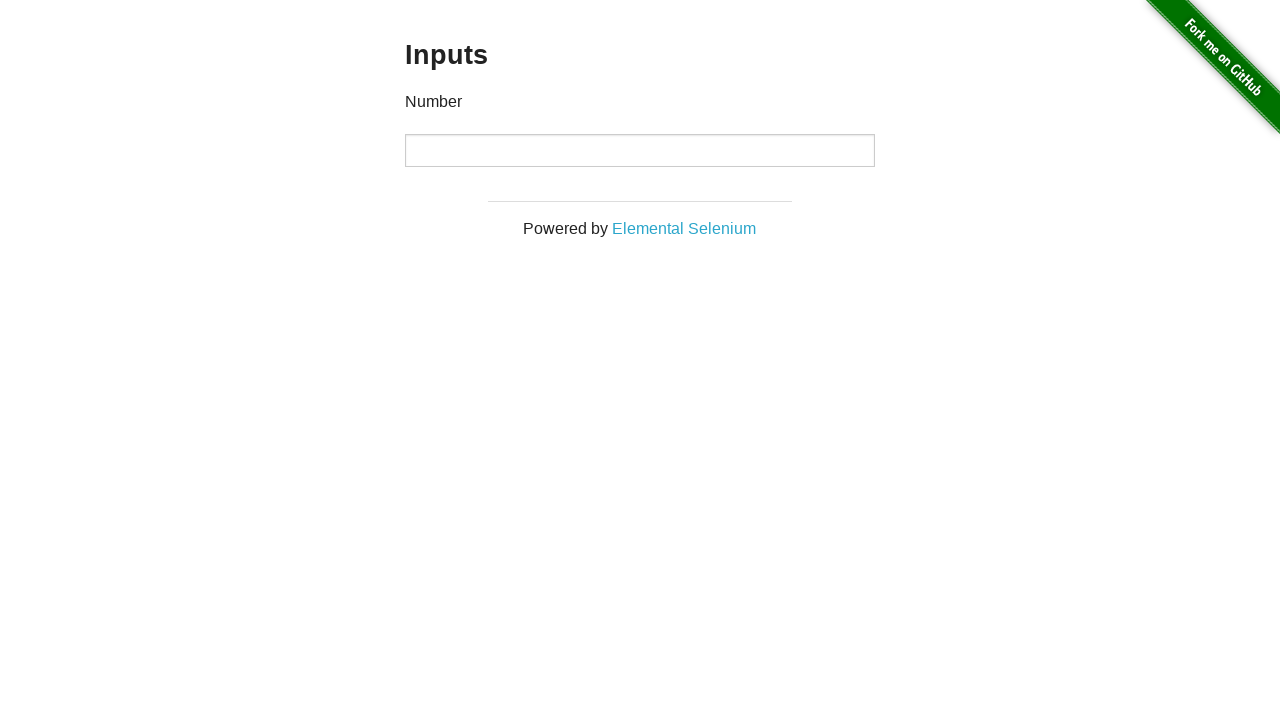

Located number input field
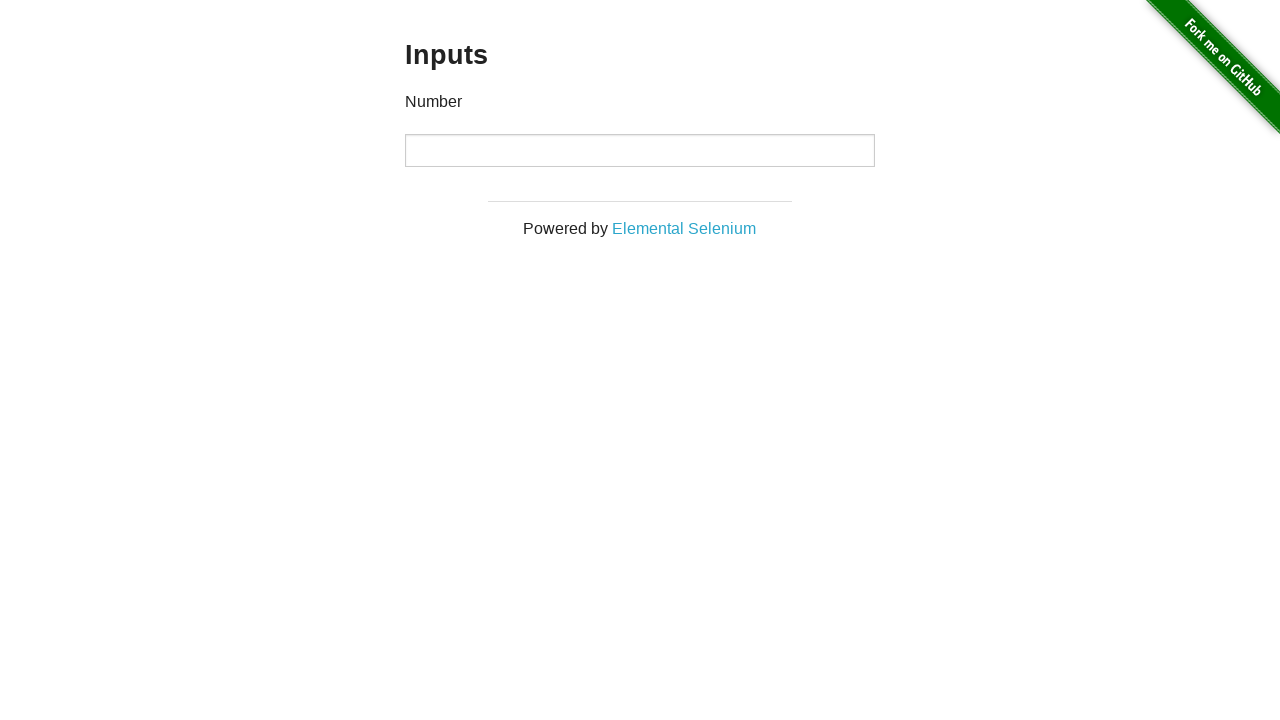

Clicked number input field to focus at (640, 150) on input[type='number']
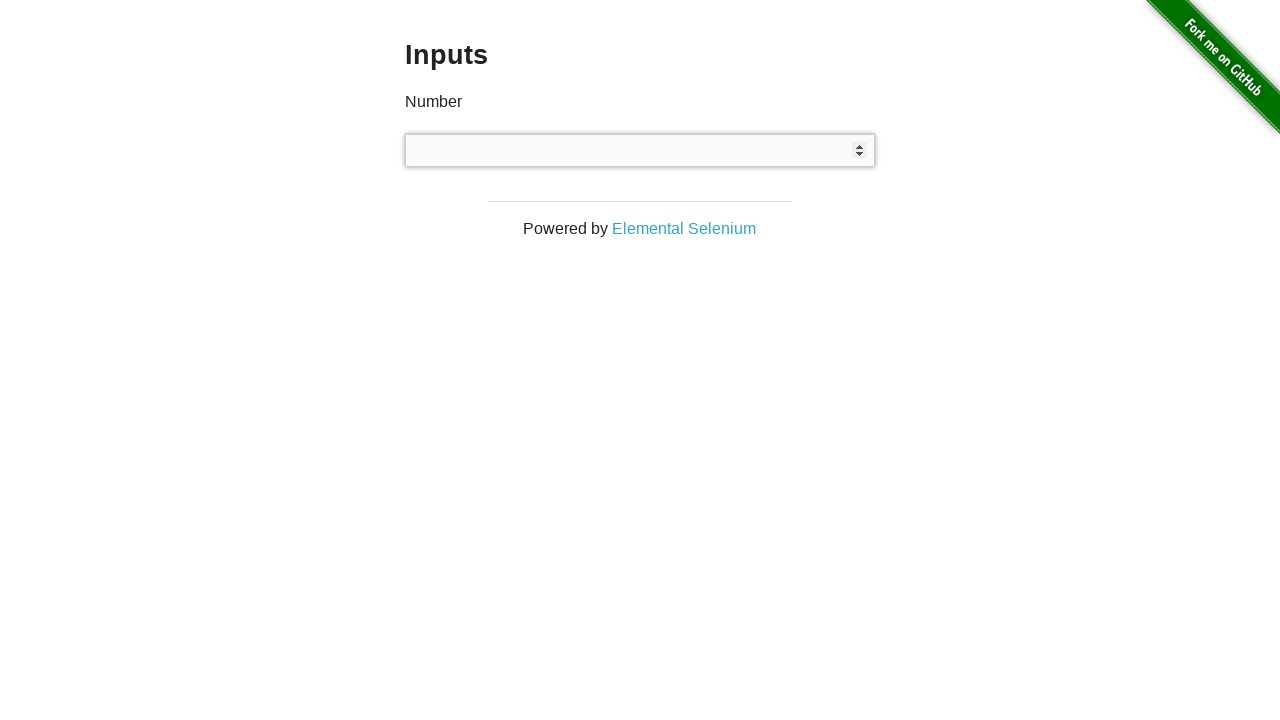

Pressed ArrowUp key (increment 1/100) on input[type='number']
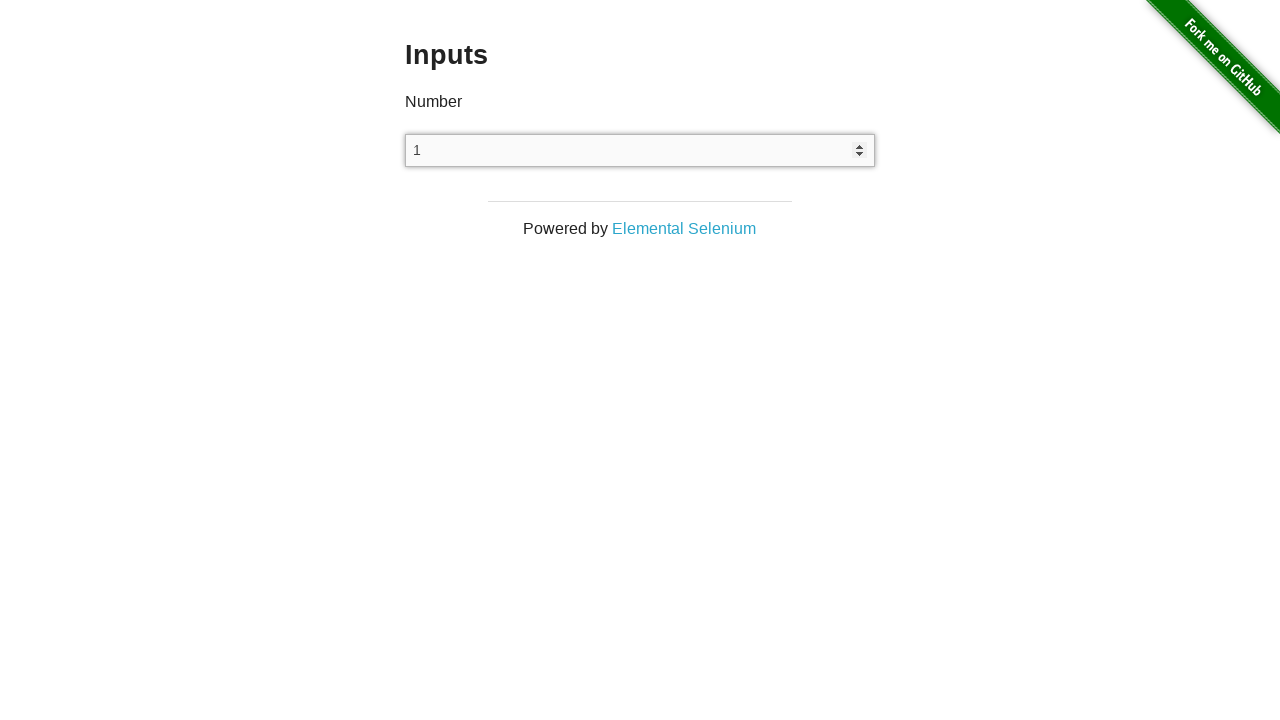

Pressed ArrowUp key (increment 2/100) on input[type='number']
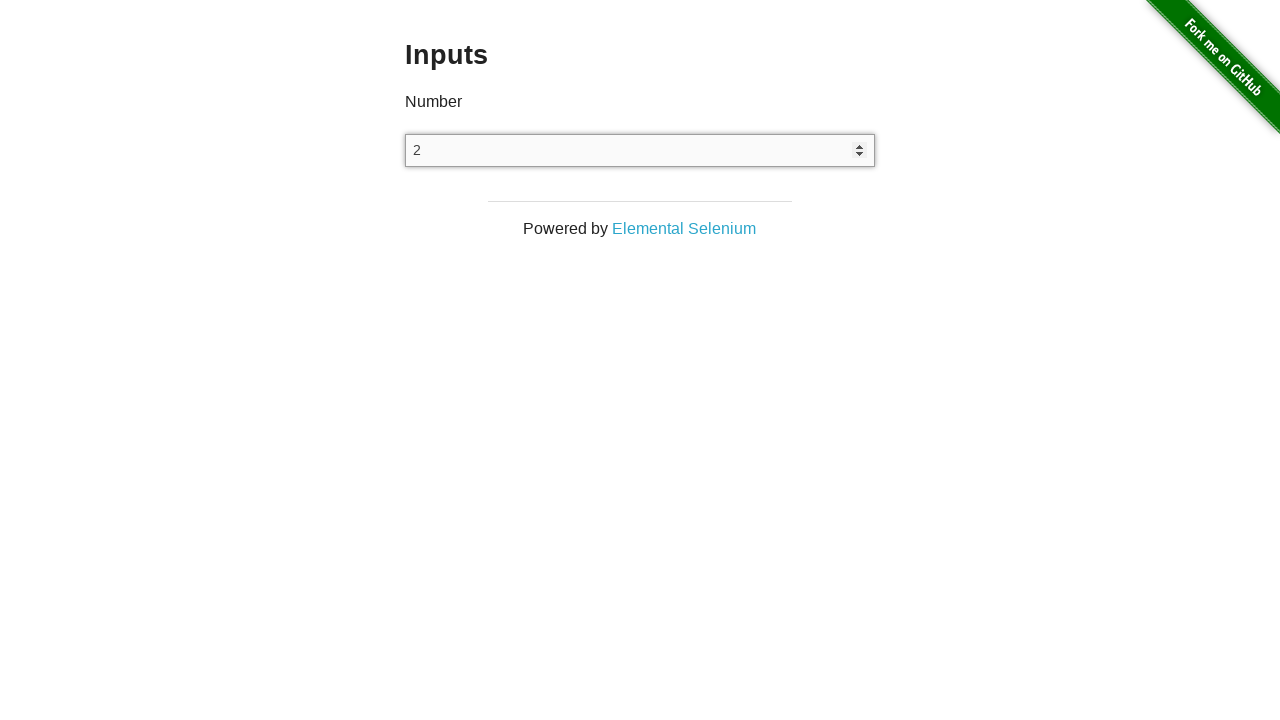

Pressed ArrowUp key (increment 3/100) on input[type='number']
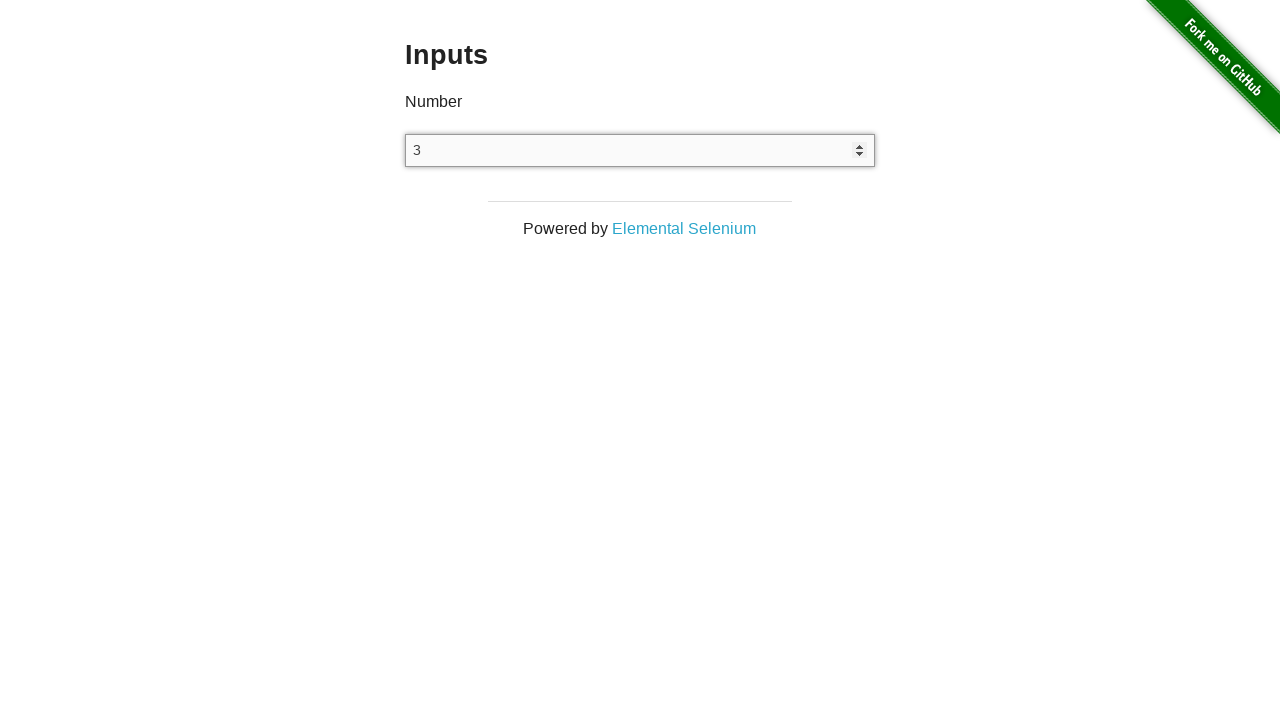

Pressed ArrowUp key (increment 4/100) on input[type='number']
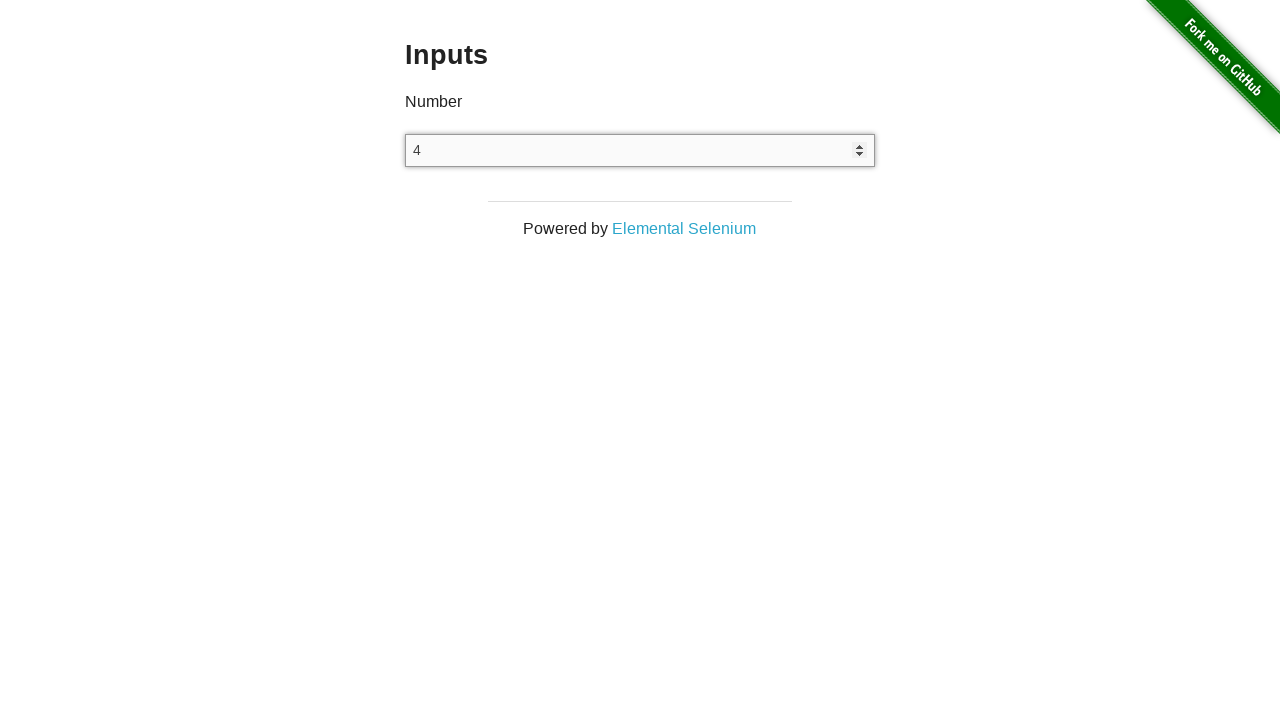

Pressed ArrowUp key (increment 5/100) on input[type='number']
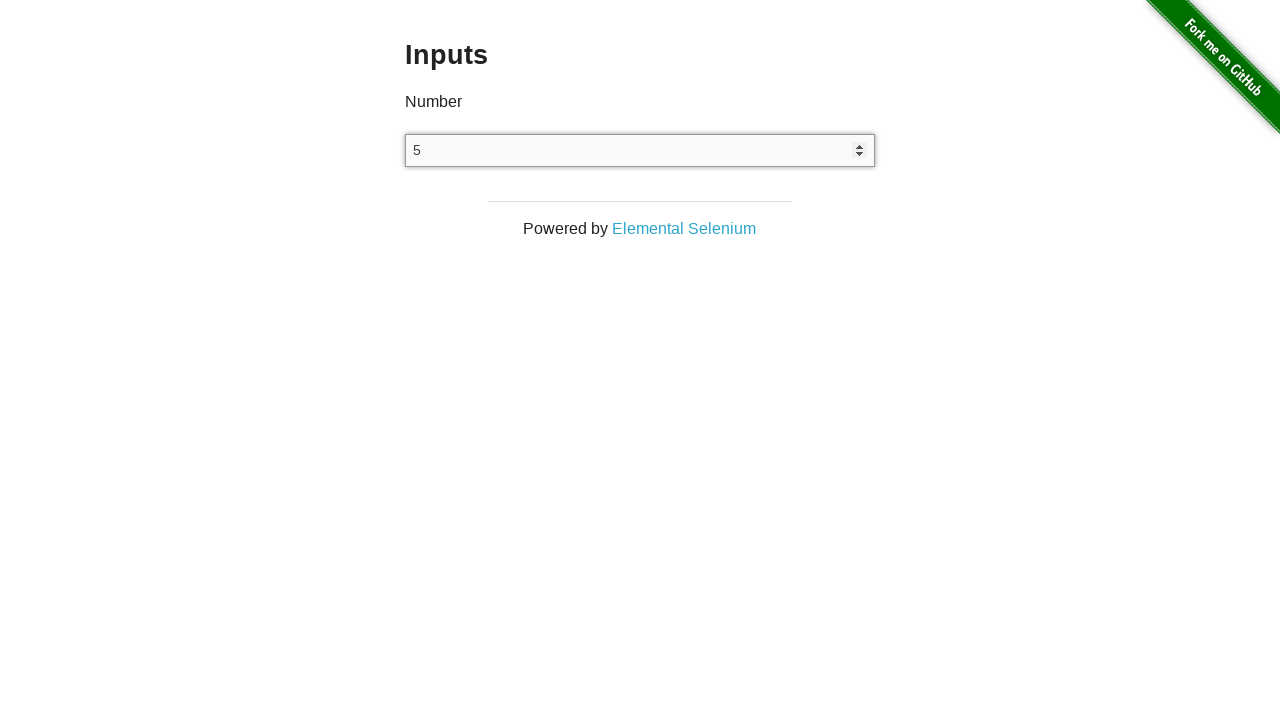

Pressed ArrowUp key (increment 6/100) on input[type='number']
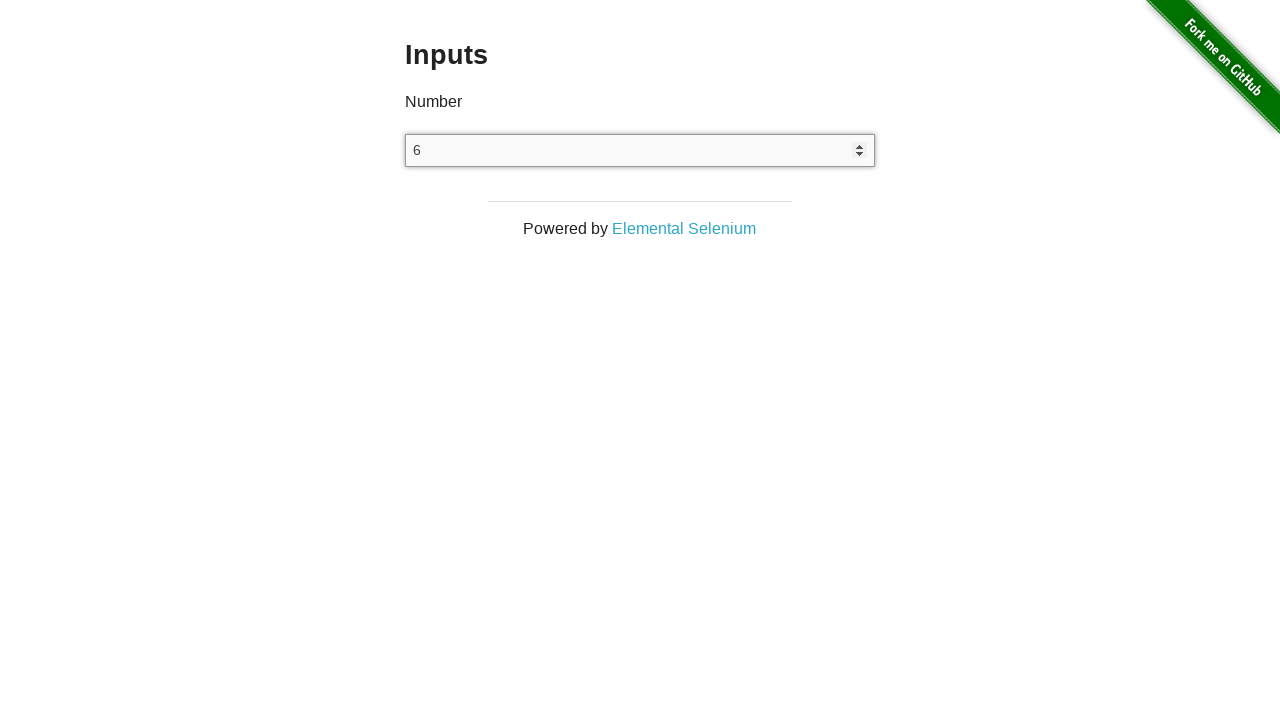

Pressed ArrowUp key (increment 7/100) on input[type='number']
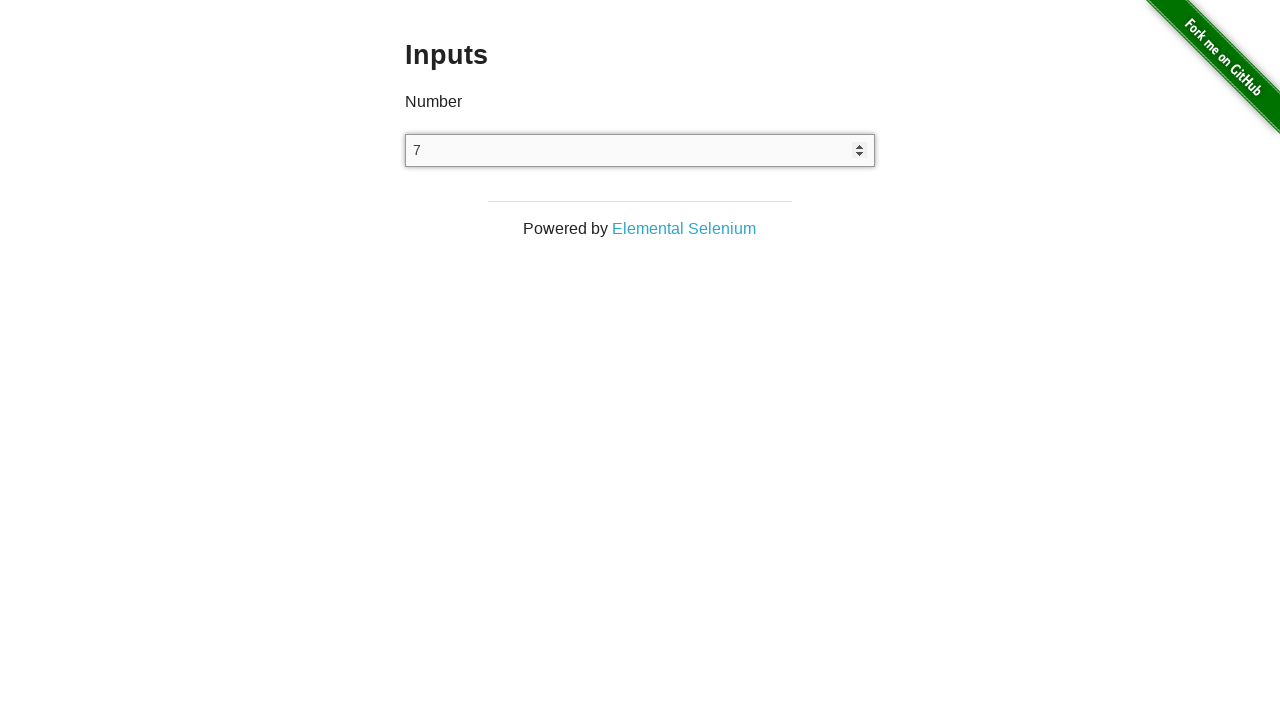

Pressed ArrowUp key (increment 8/100) on input[type='number']
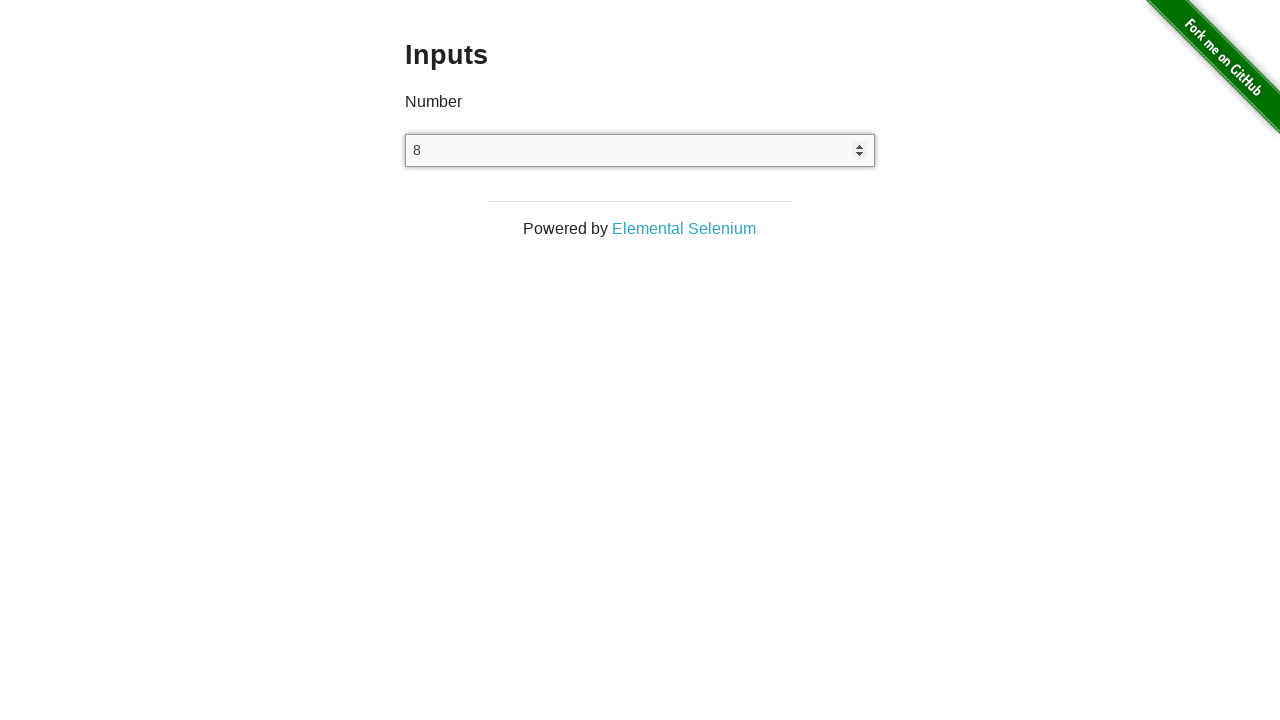

Pressed ArrowUp key (increment 9/100) on input[type='number']
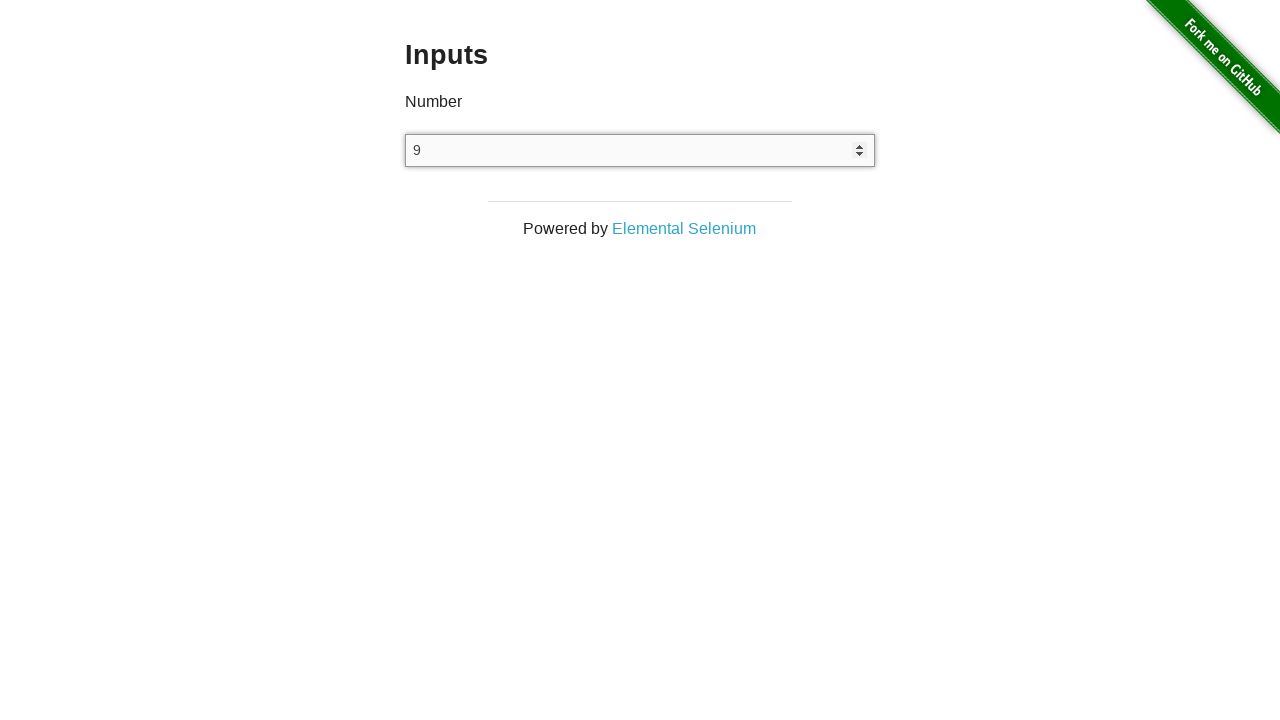

Pressed ArrowUp key (increment 10/100) on input[type='number']
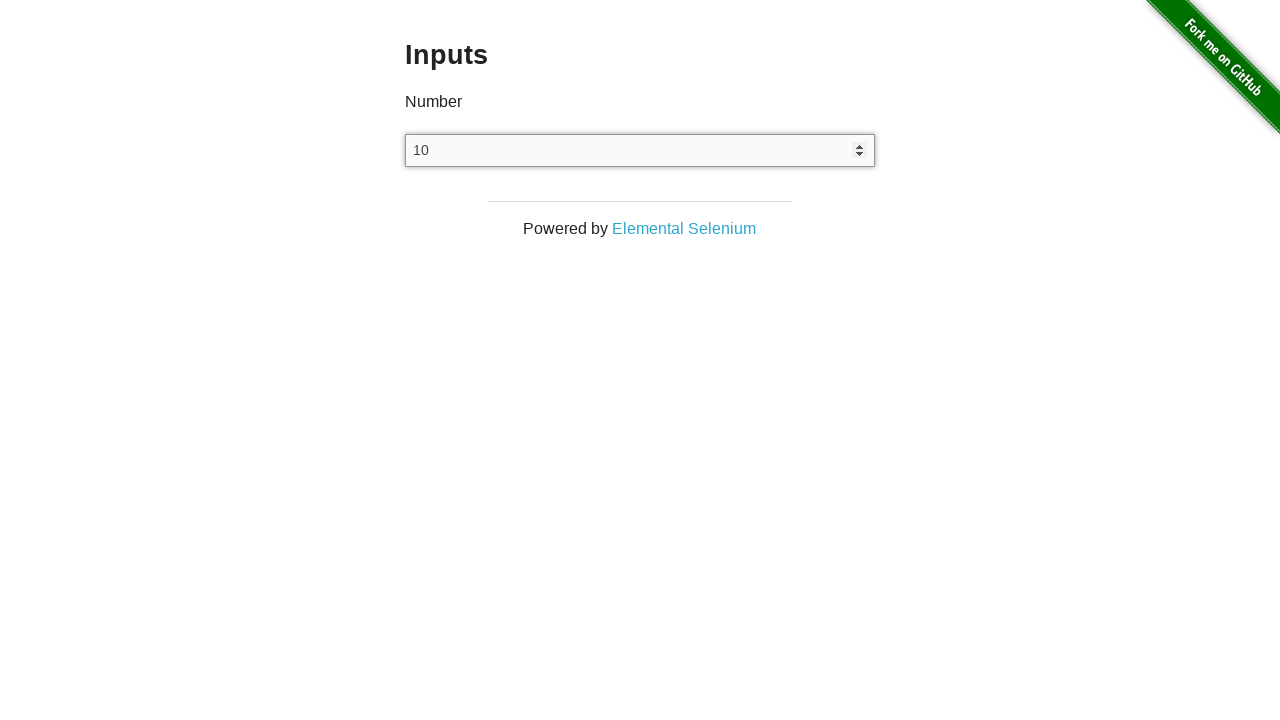

Pressed ArrowUp key (increment 11/100) on input[type='number']
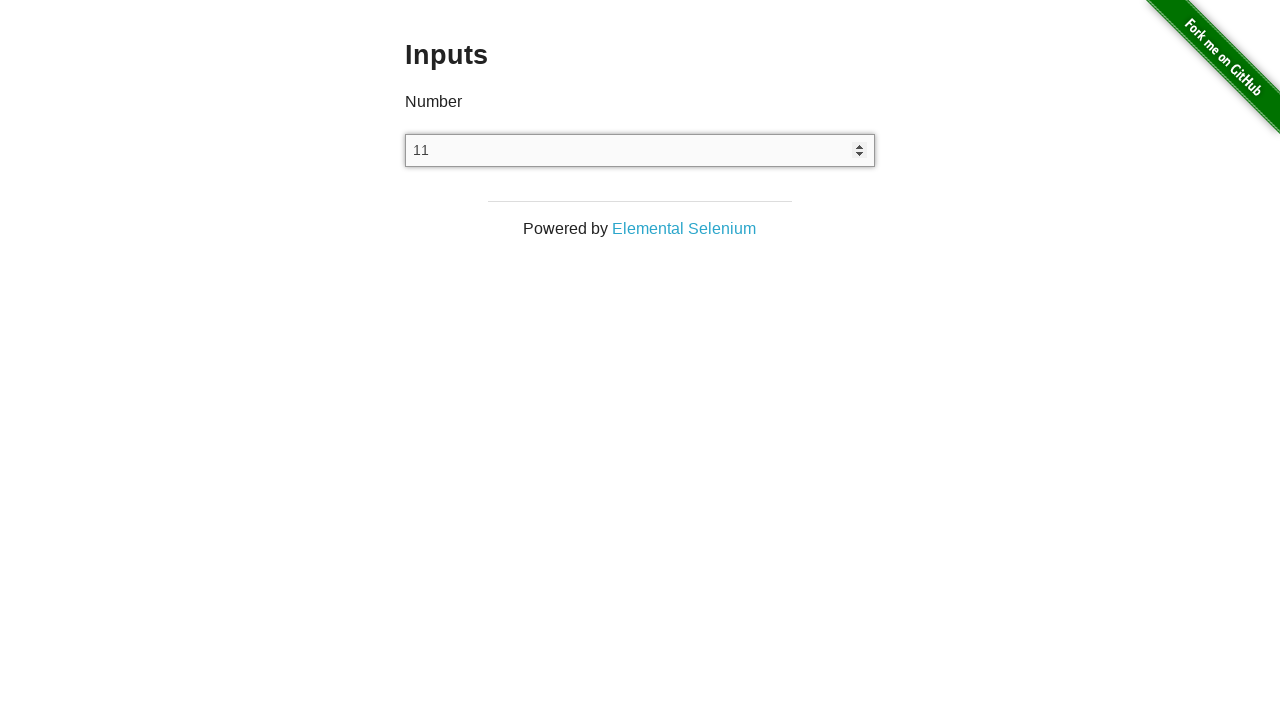

Pressed ArrowUp key (increment 12/100) on input[type='number']
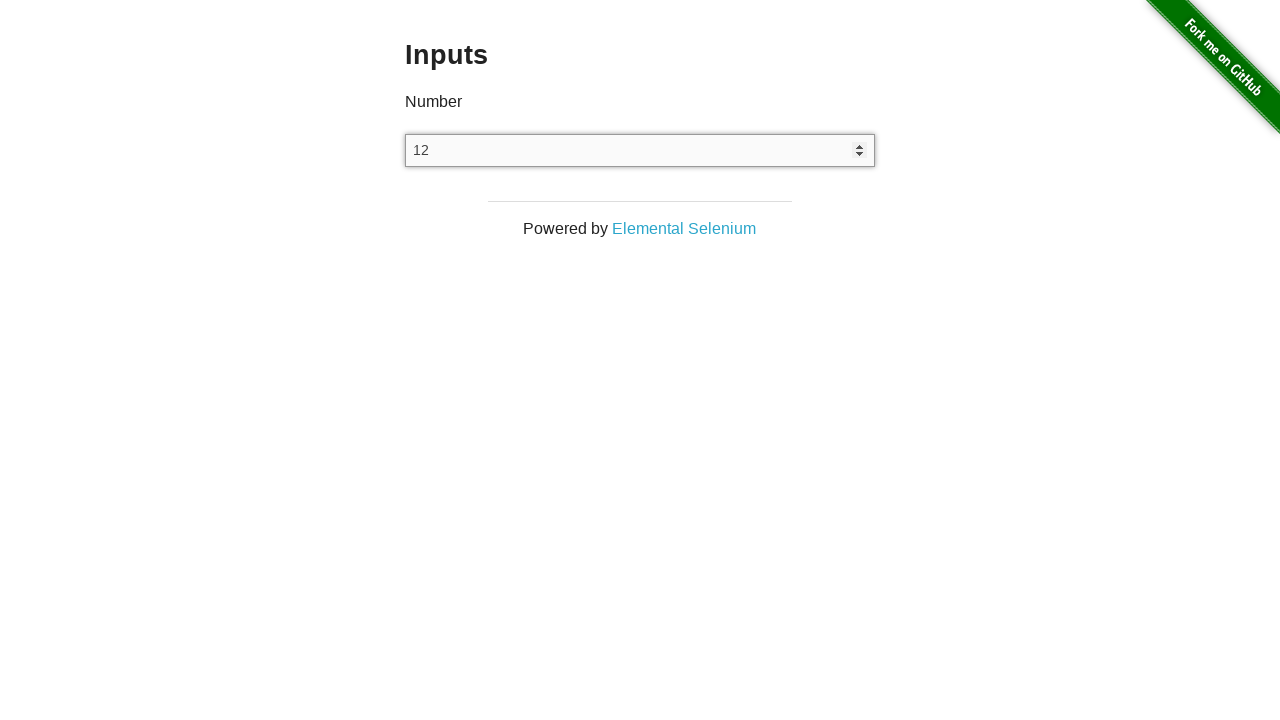

Pressed ArrowUp key (increment 13/100) on input[type='number']
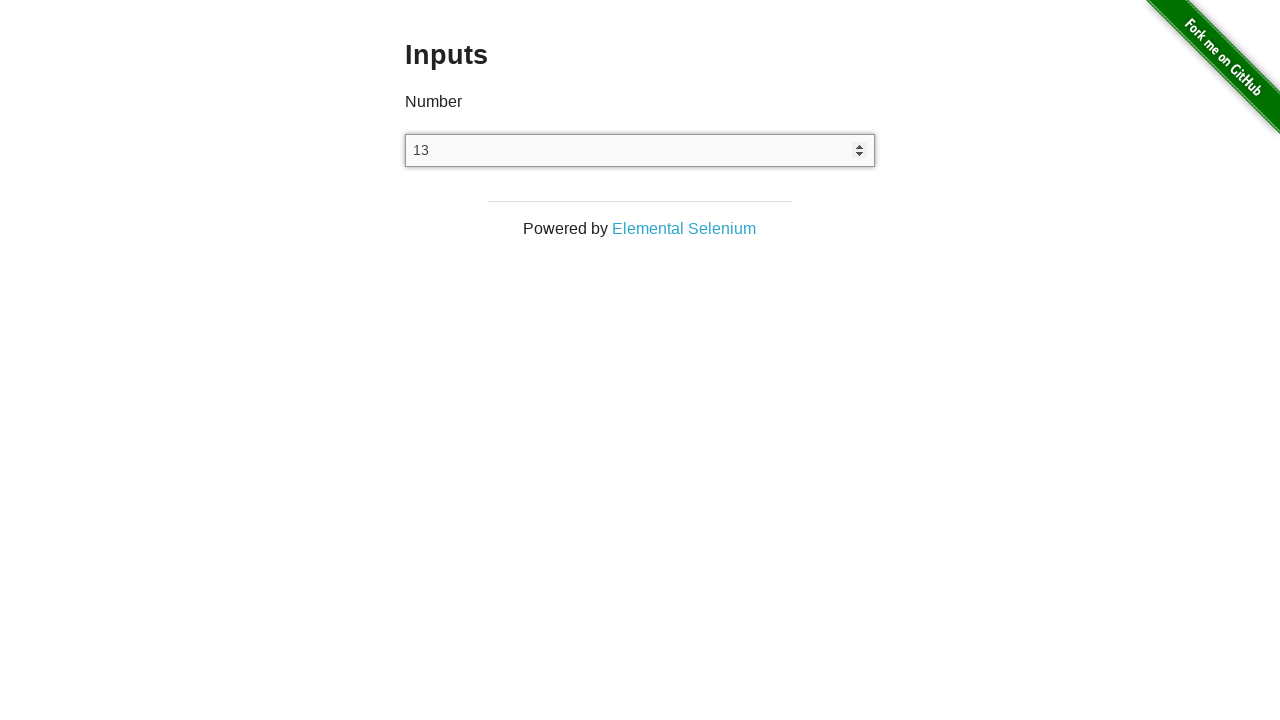

Pressed ArrowUp key (increment 14/100) on input[type='number']
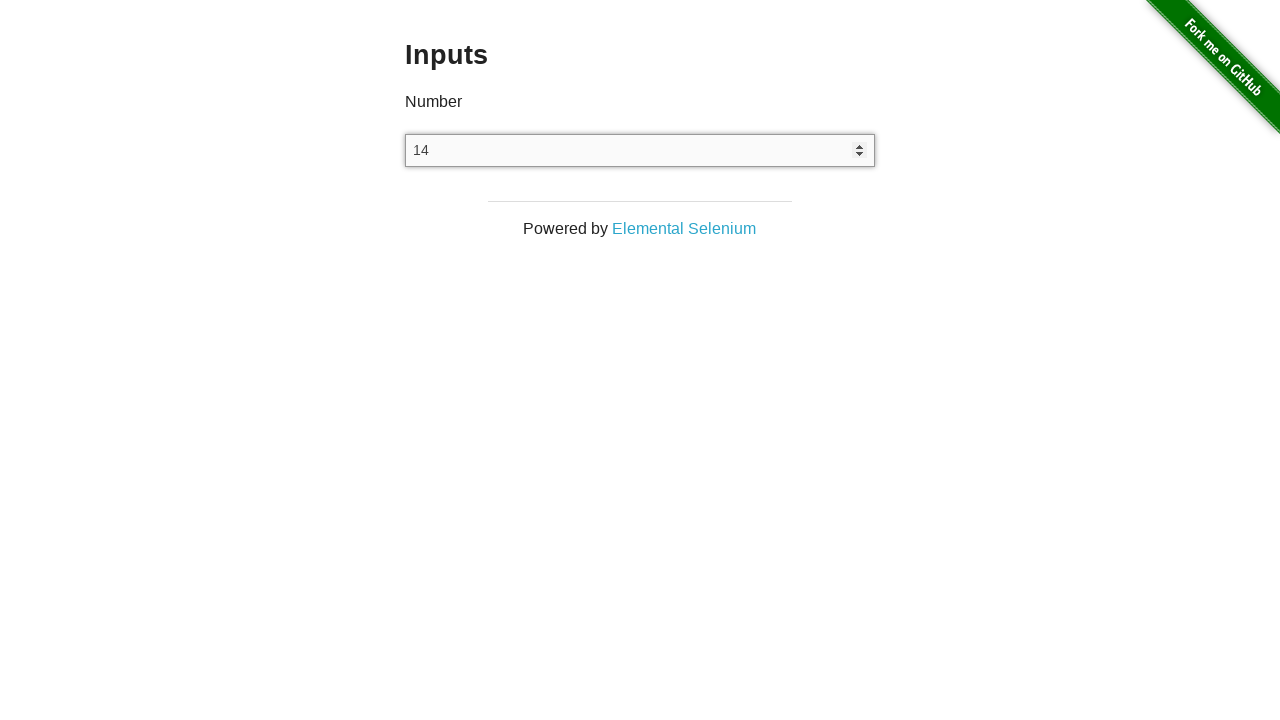

Pressed ArrowUp key (increment 15/100) on input[type='number']
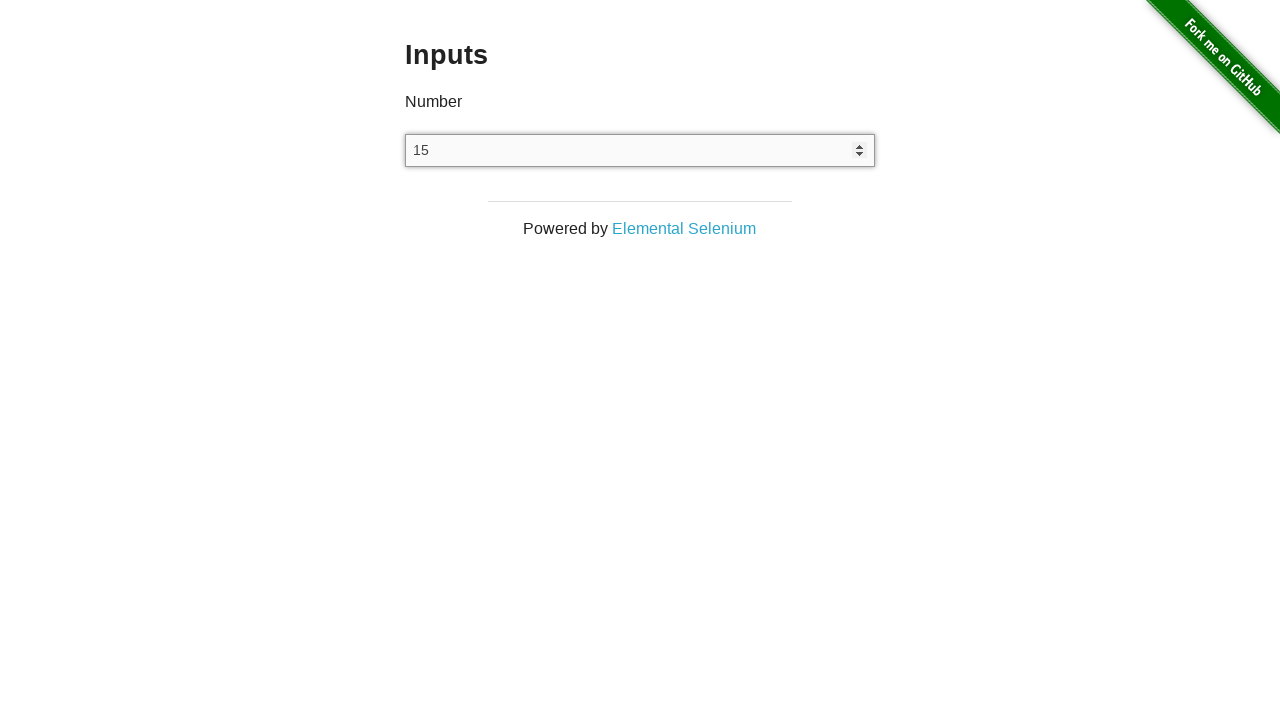

Pressed ArrowUp key (increment 16/100) on input[type='number']
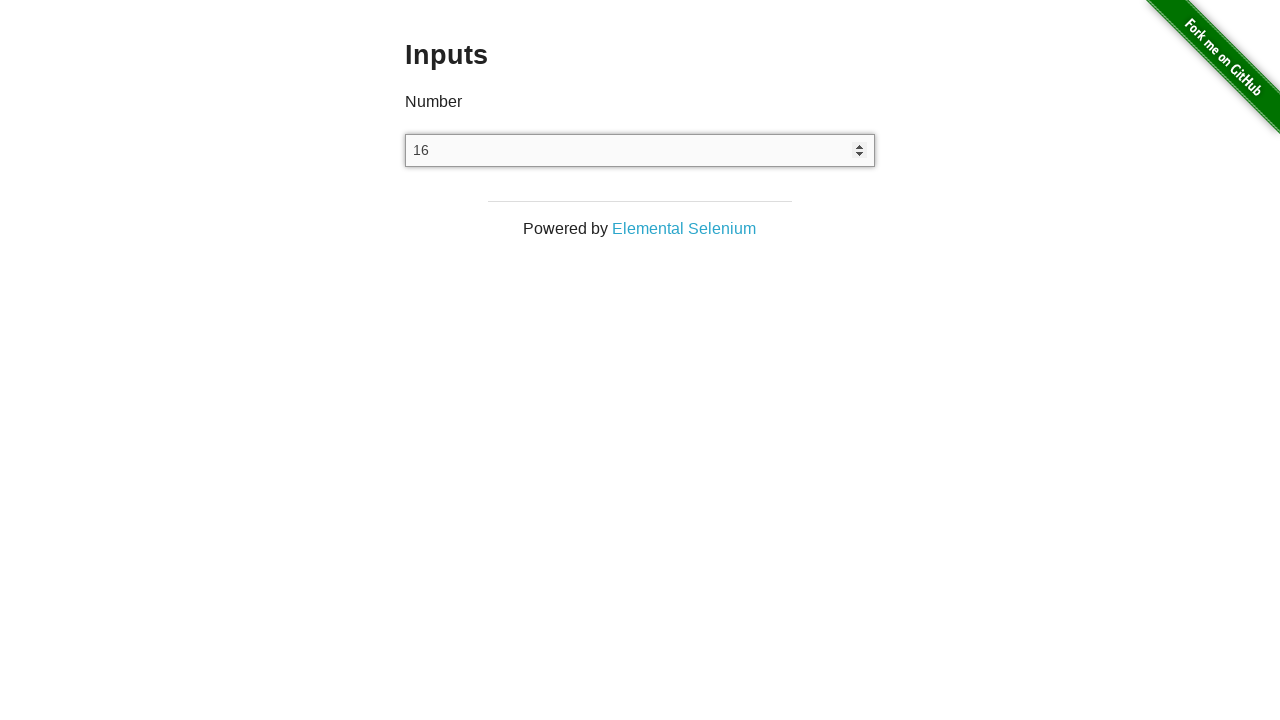

Pressed ArrowUp key (increment 17/100) on input[type='number']
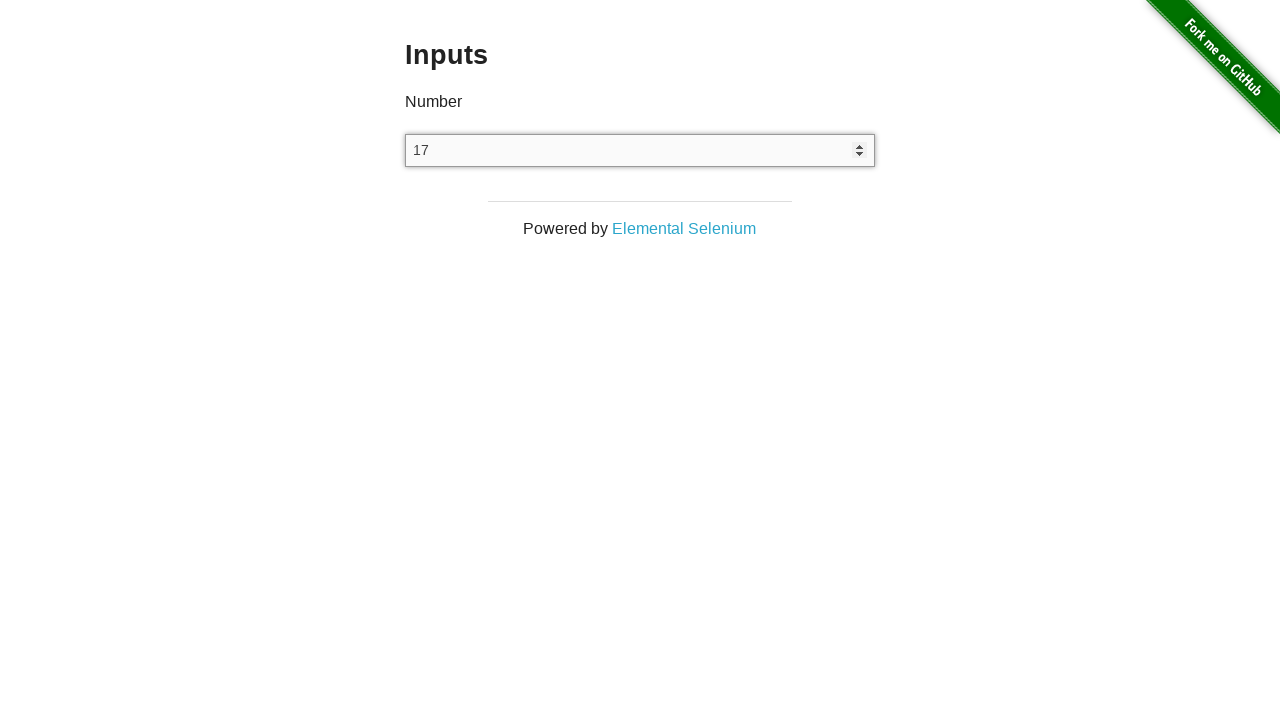

Pressed ArrowUp key (increment 18/100) on input[type='number']
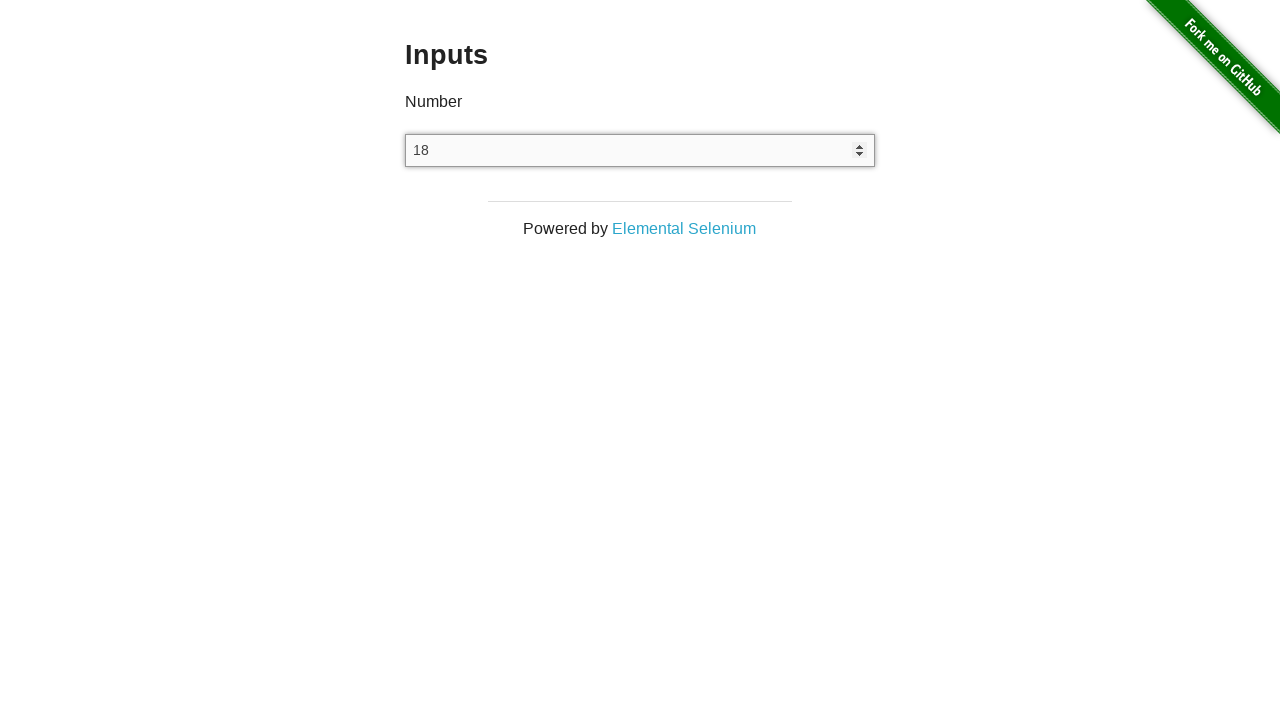

Pressed ArrowUp key (increment 19/100) on input[type='number']
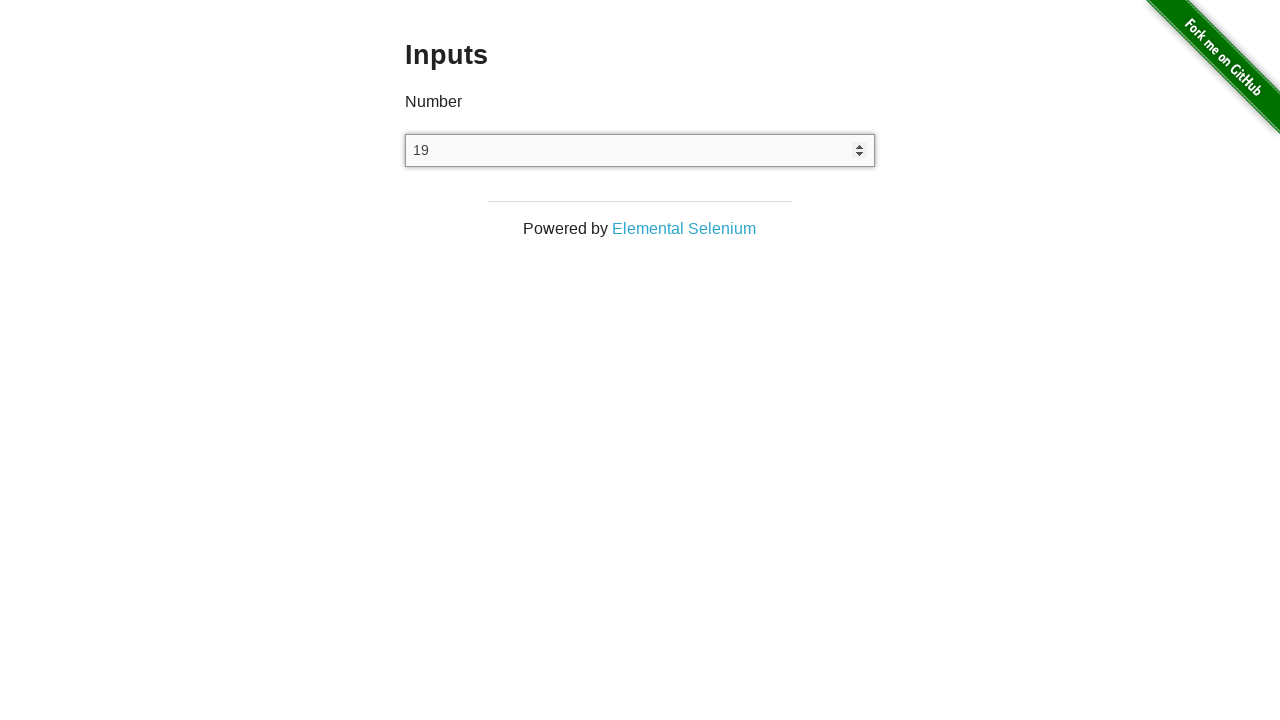

Pressed ArrowUp key (increment 20/100) on input[type='number']
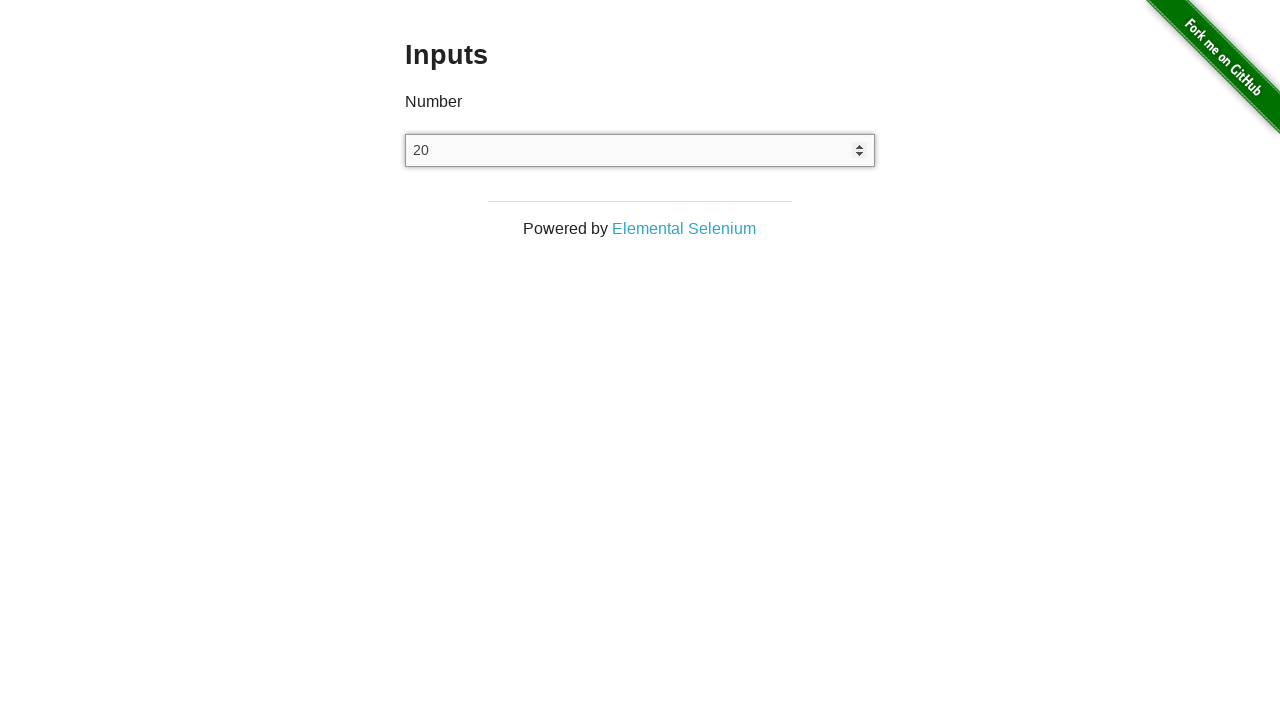

Pressed ArrowUp key (increment 21/100) on input[type='number']
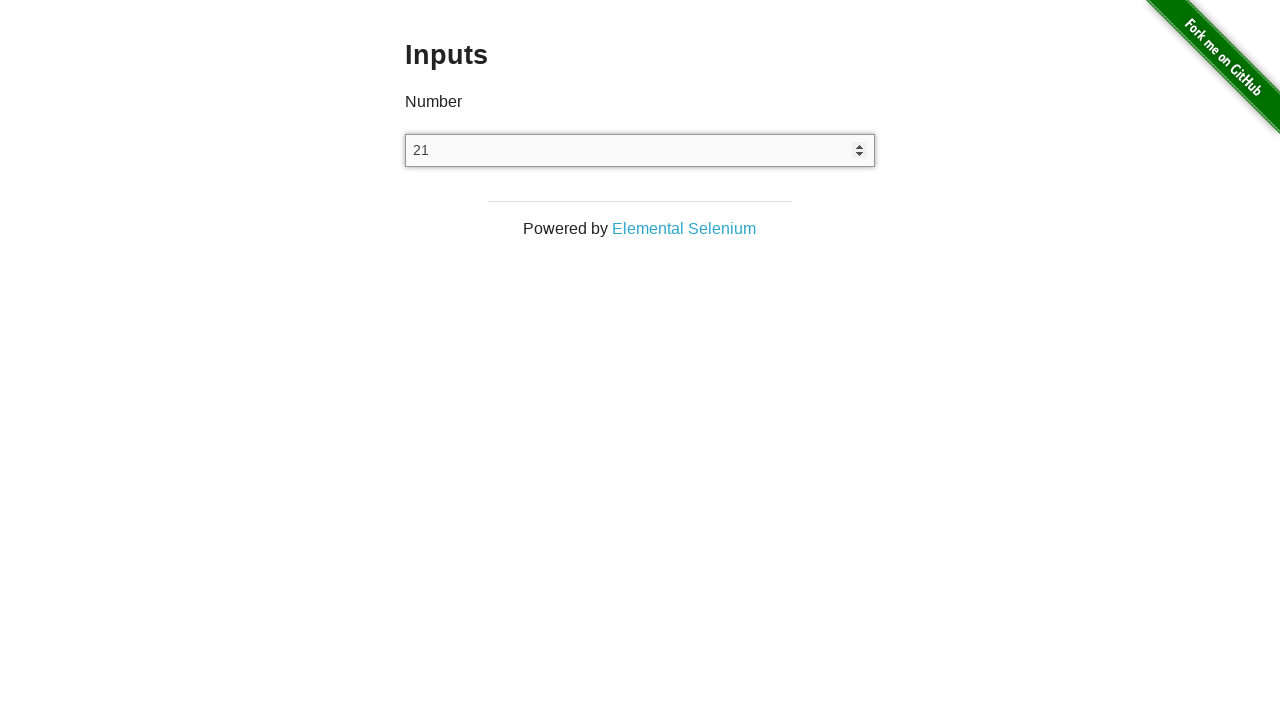

Pressed ArrowUp key (increment 22/100) on input[type='number']
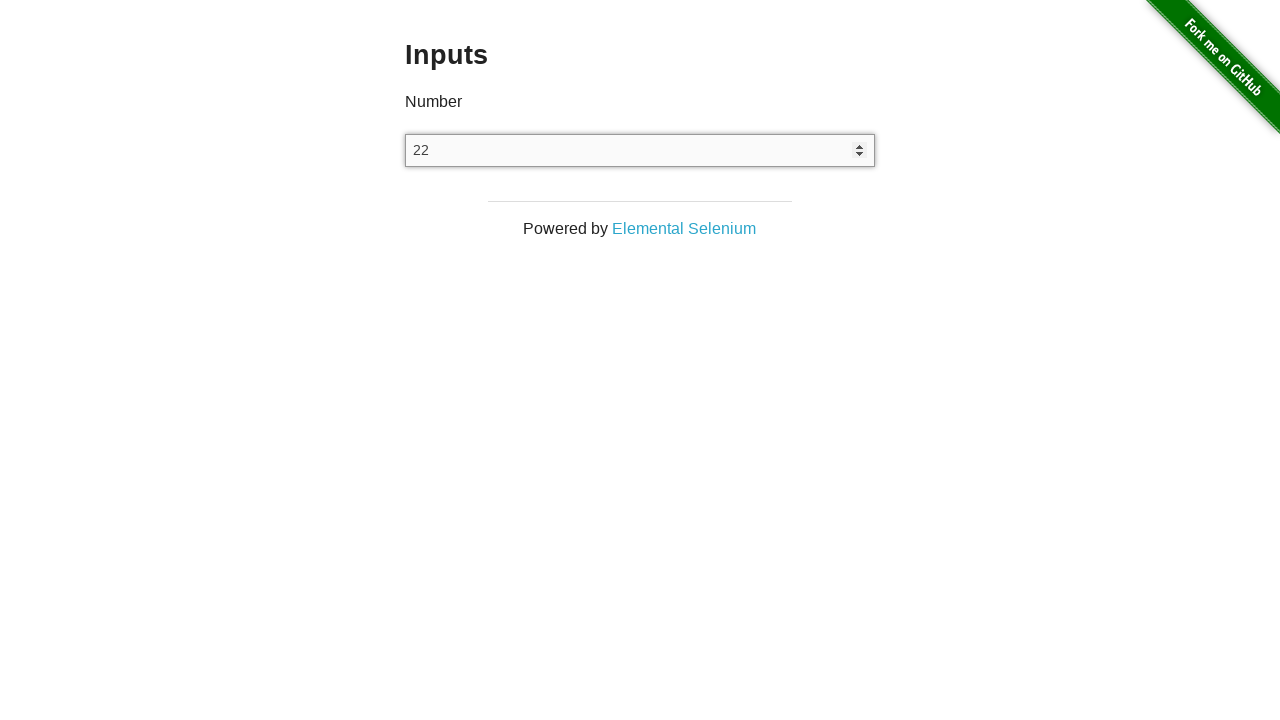

Pressed ArrowUp key (increment 23/100) on input[type='number']
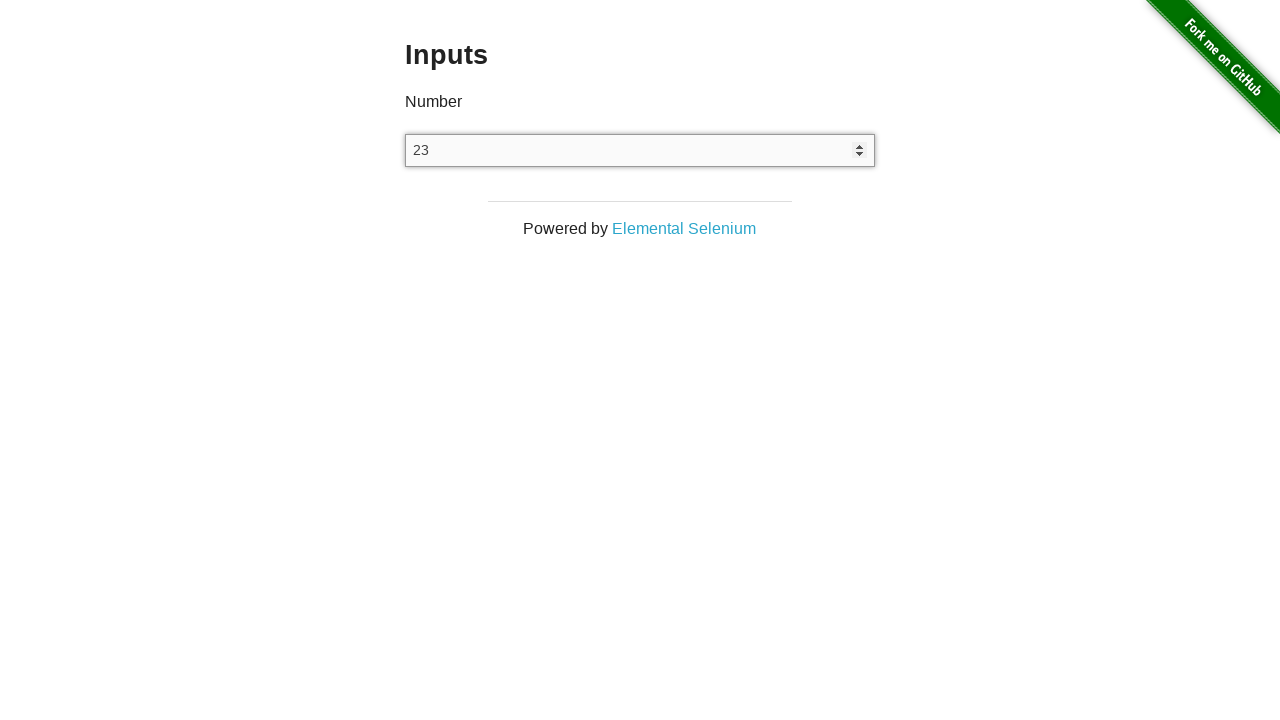

Pressed ArrowUp key (increment 24/100) on input[type='number']
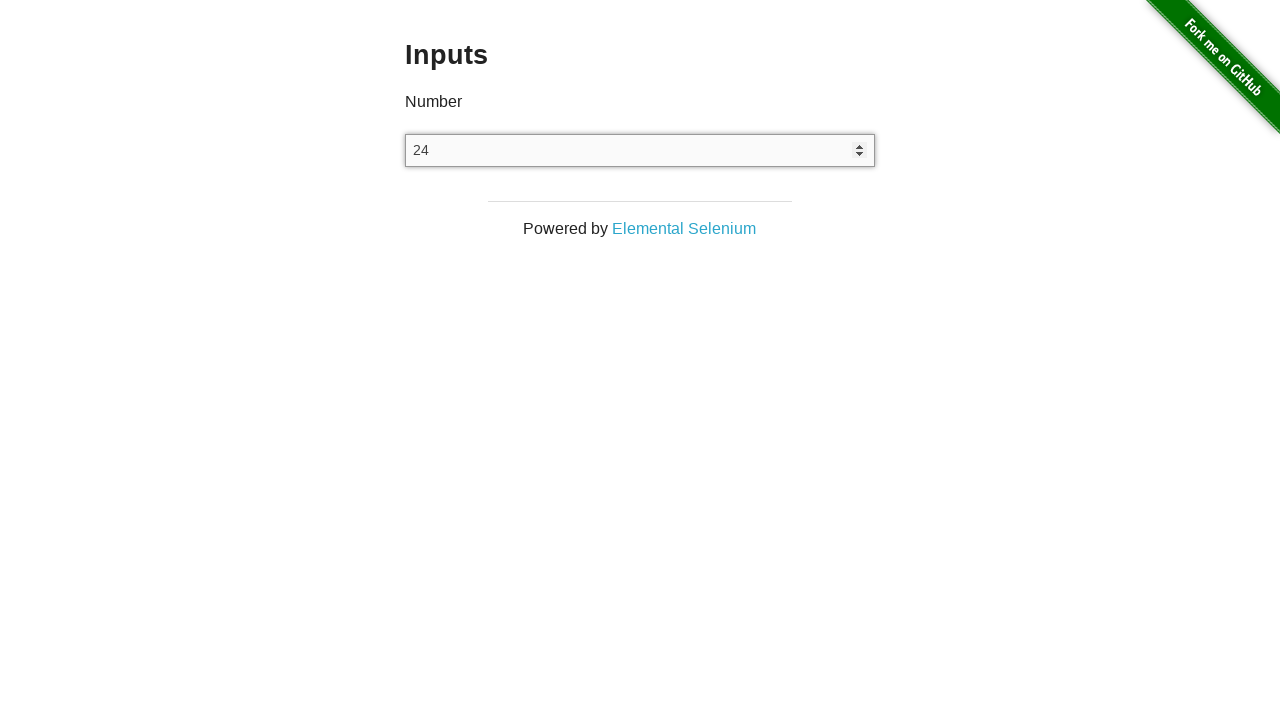

Pressed ArrowUp key (increment 25/100) on input[type='number']
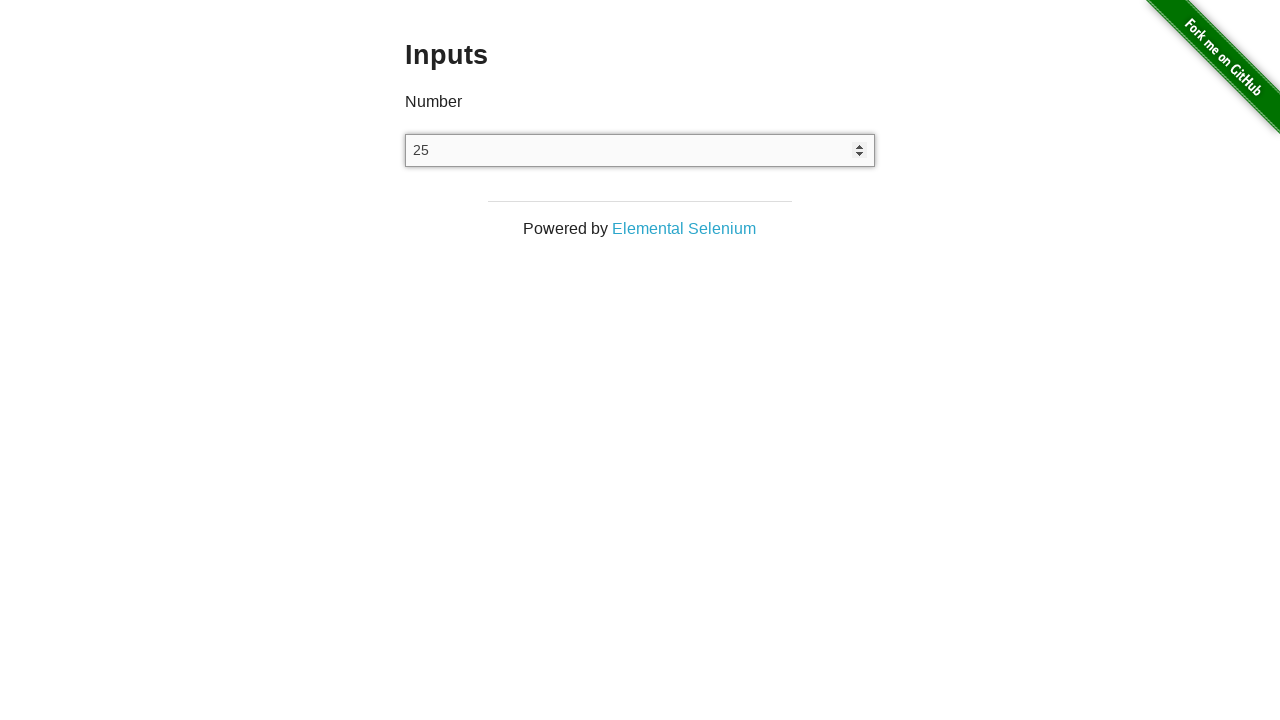

Pressed ArrowUp key (increment 26/100) on input[type='number']
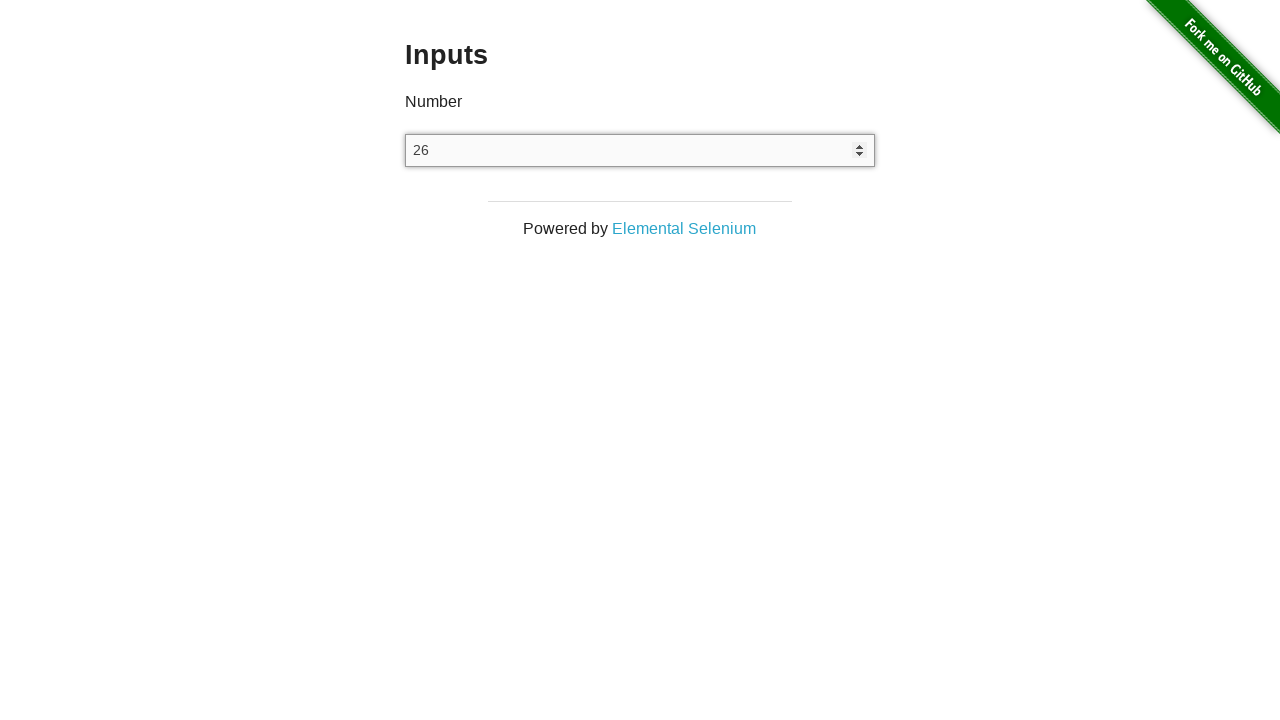

Pressed ArrowUp key (increment 27/100) on input[type='number']
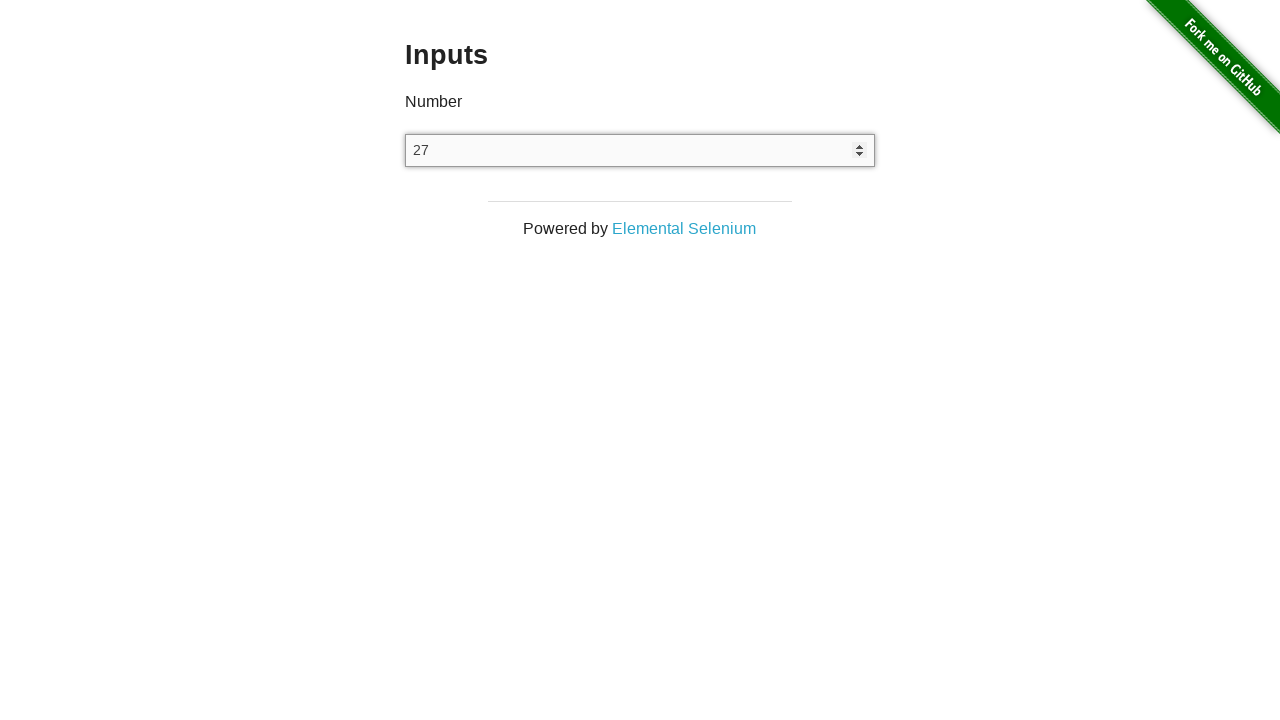

Pressed ArrowUp key (increment 28/100) on input[type='number']
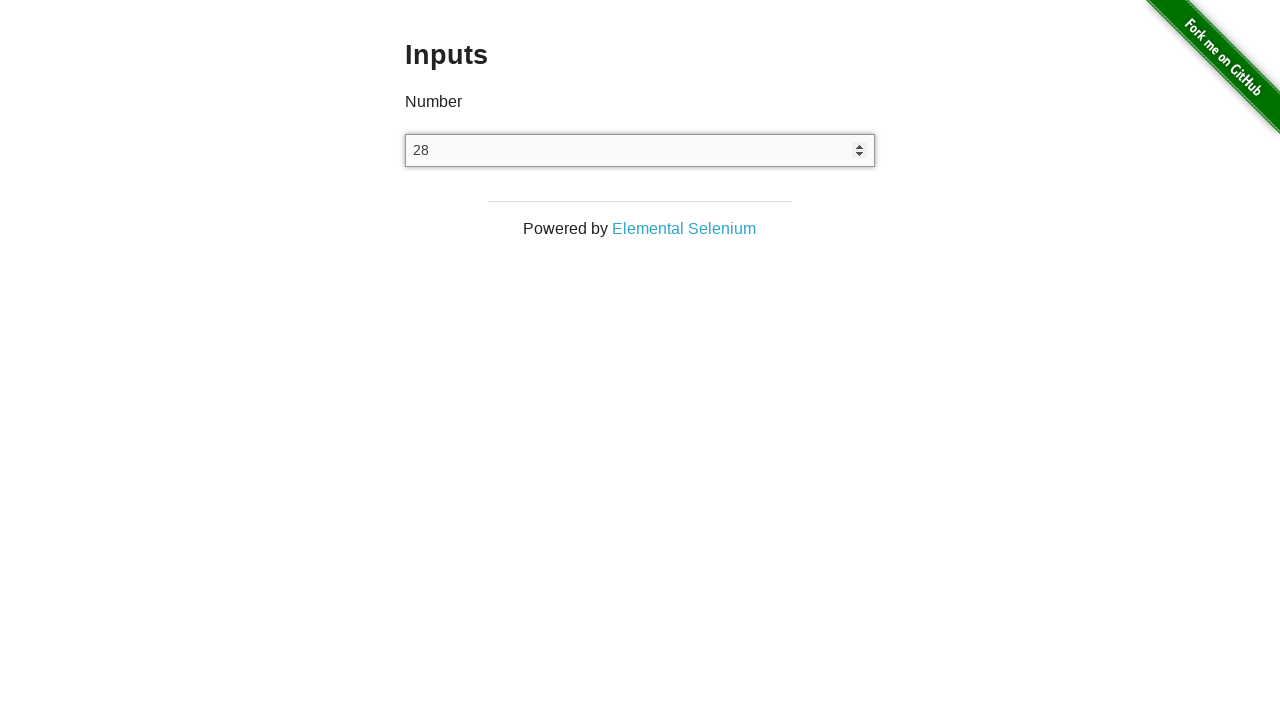

Pressed ArrowUp key (increment 29/100) on input[type='number']
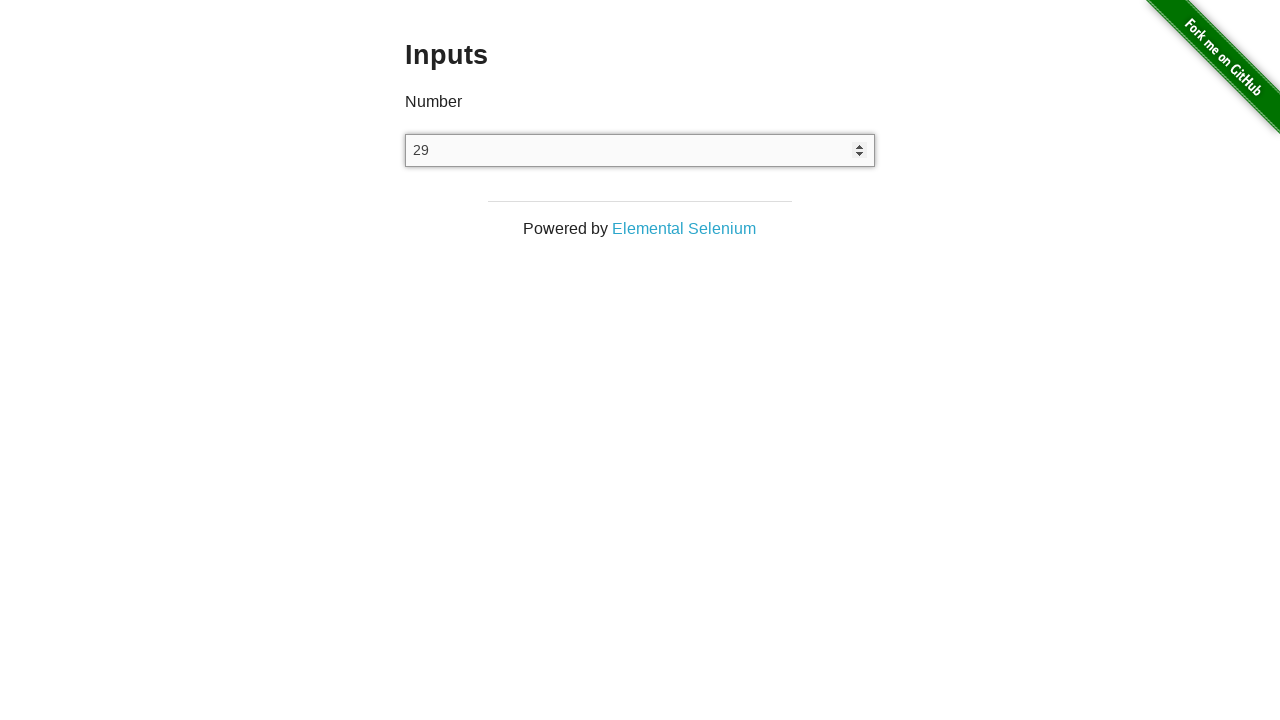

Pressed ArrowUp key (increment 30/100) on input[type='number']
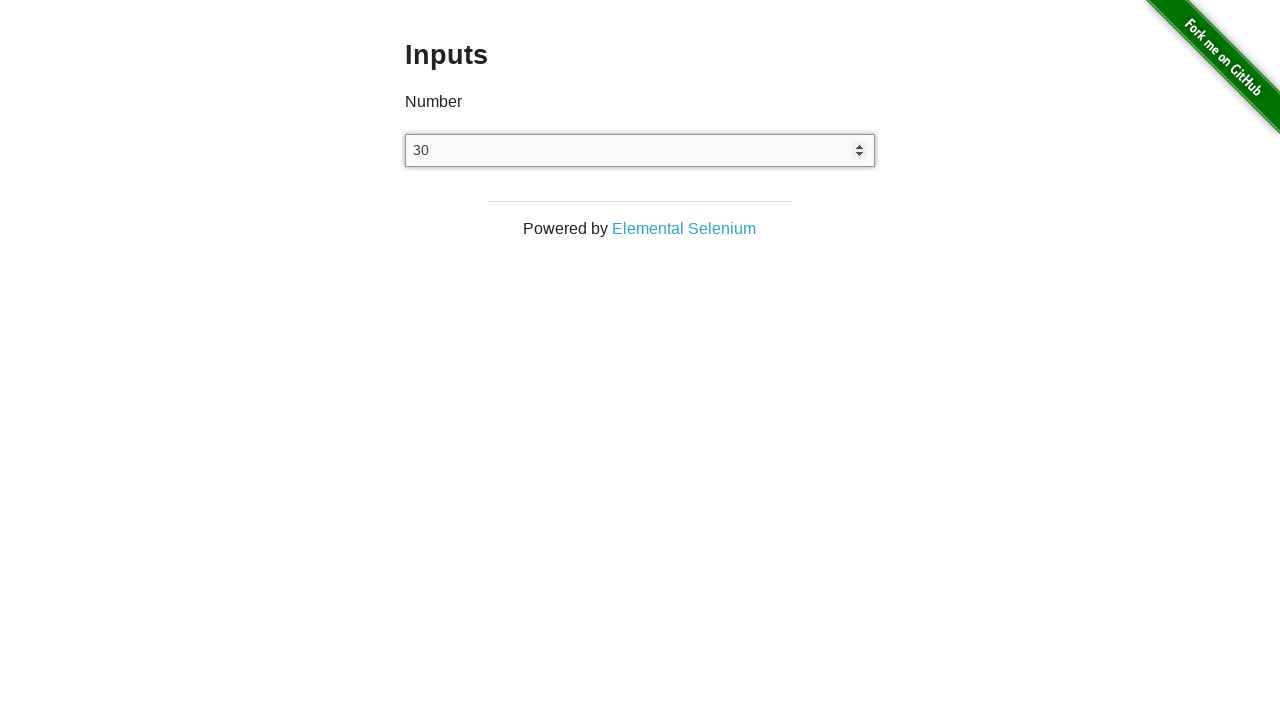

Pressed ArrowUp key (increment 31/100) on input[type='number']
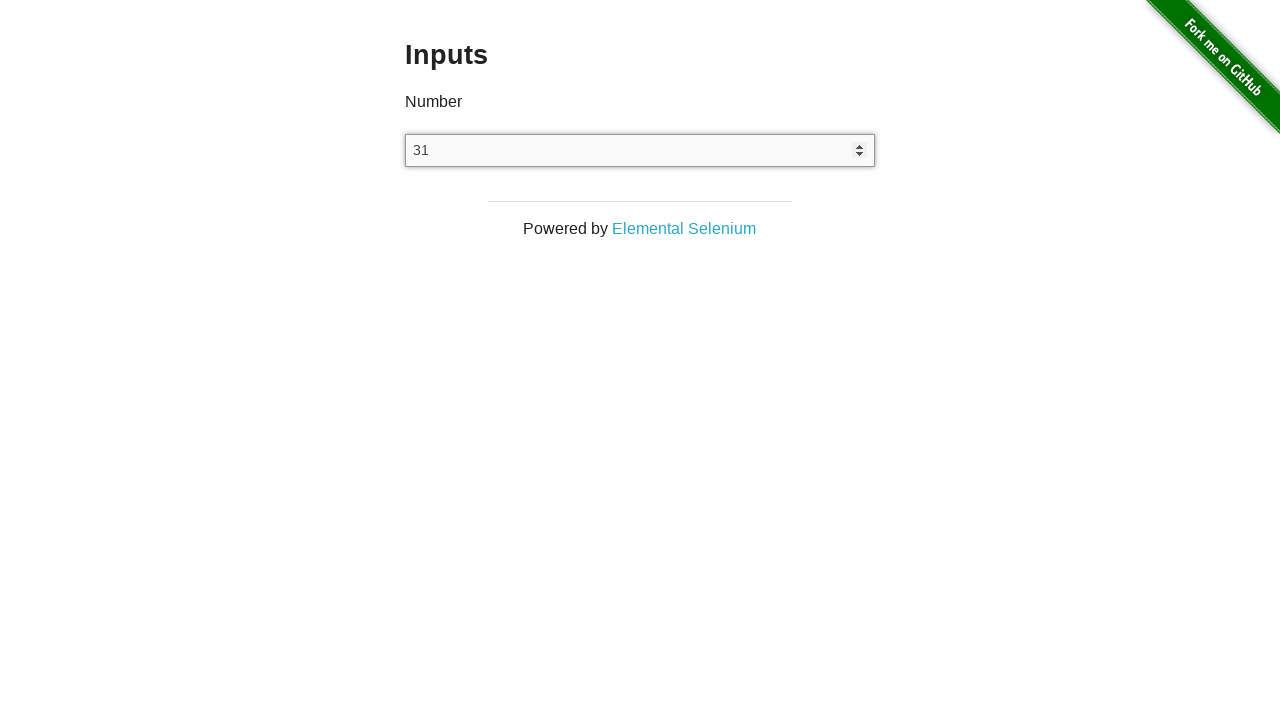

Pressed ArrowUp key (increment 32/100) on input[type='number']
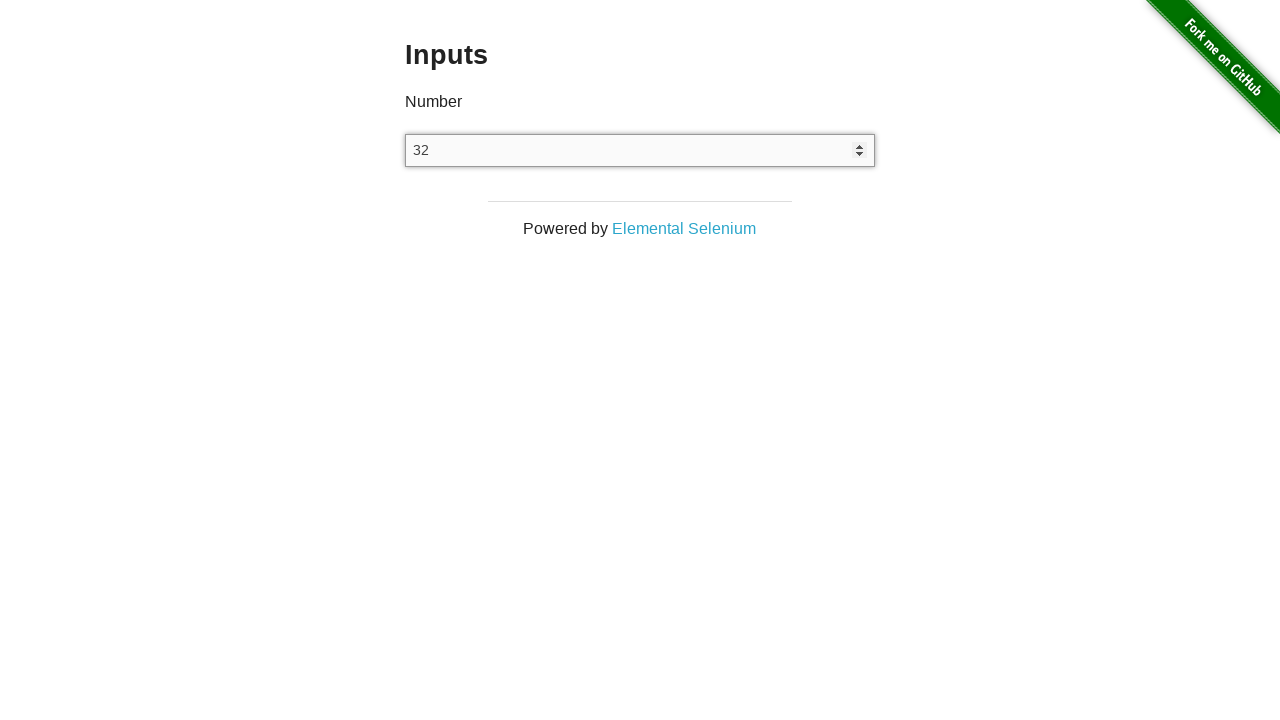

Pressed ArrowUp key (increment 33/100) on input[type='number']
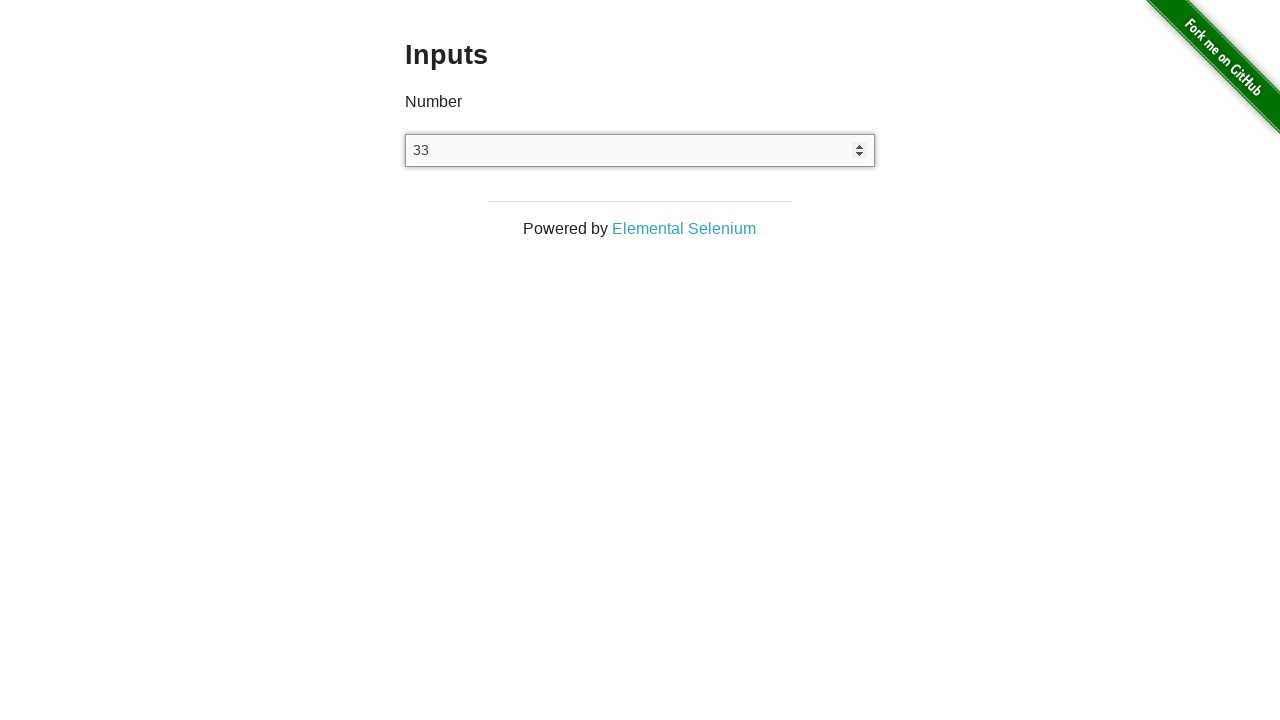

Pressed ArrowUp key (increment 34/100) on input[type='number']
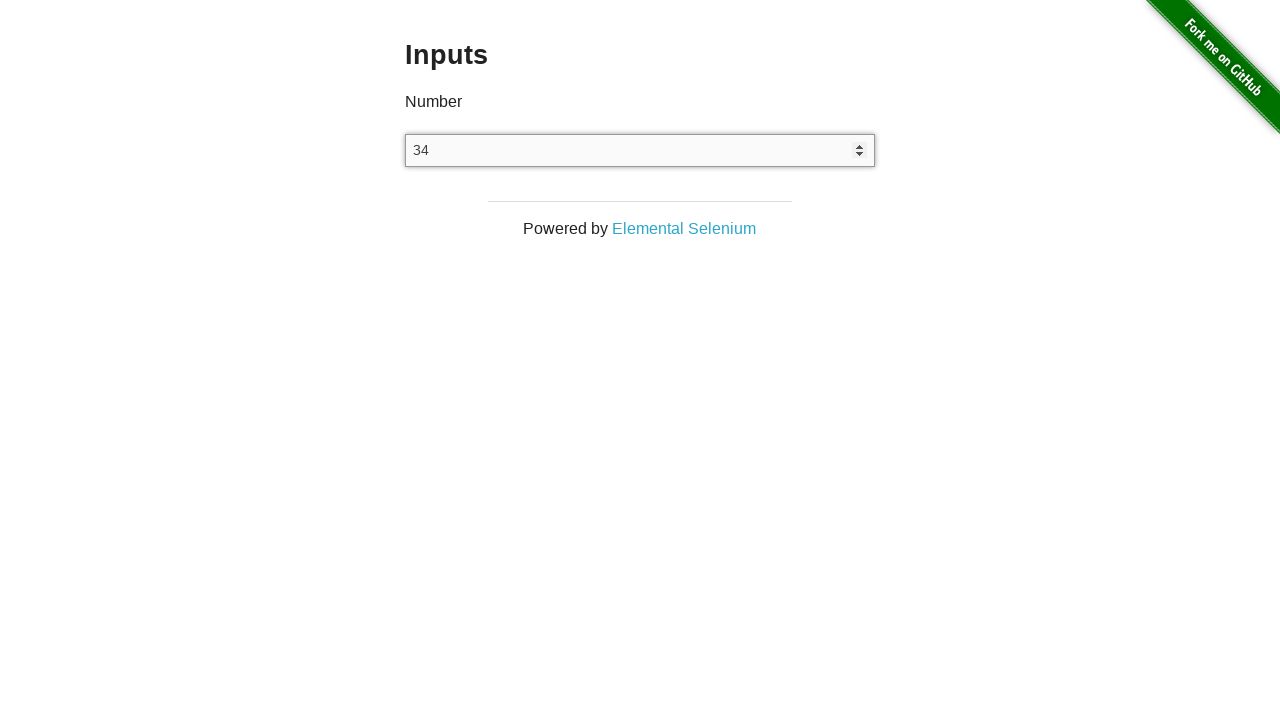

Pressed ArrowUp key (increment 35/100) on input[type='number']
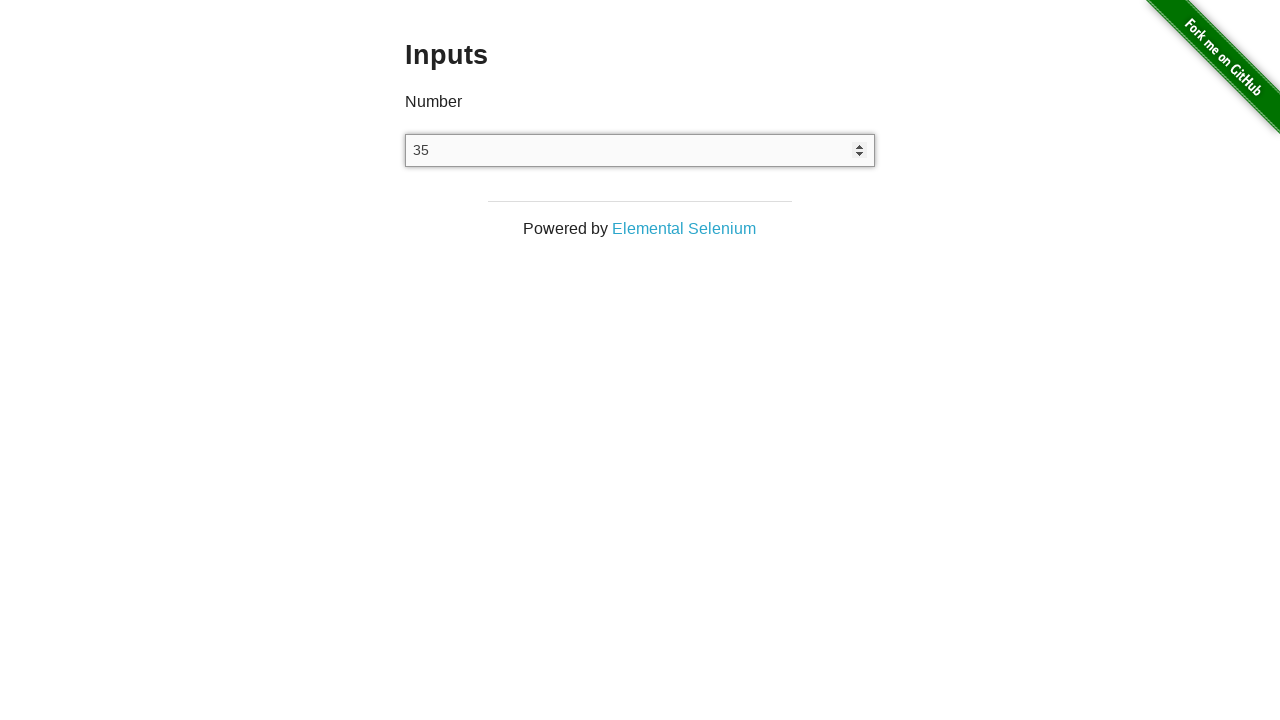

Pressed ArrowUp key (increment 36/100) on input[type='number']
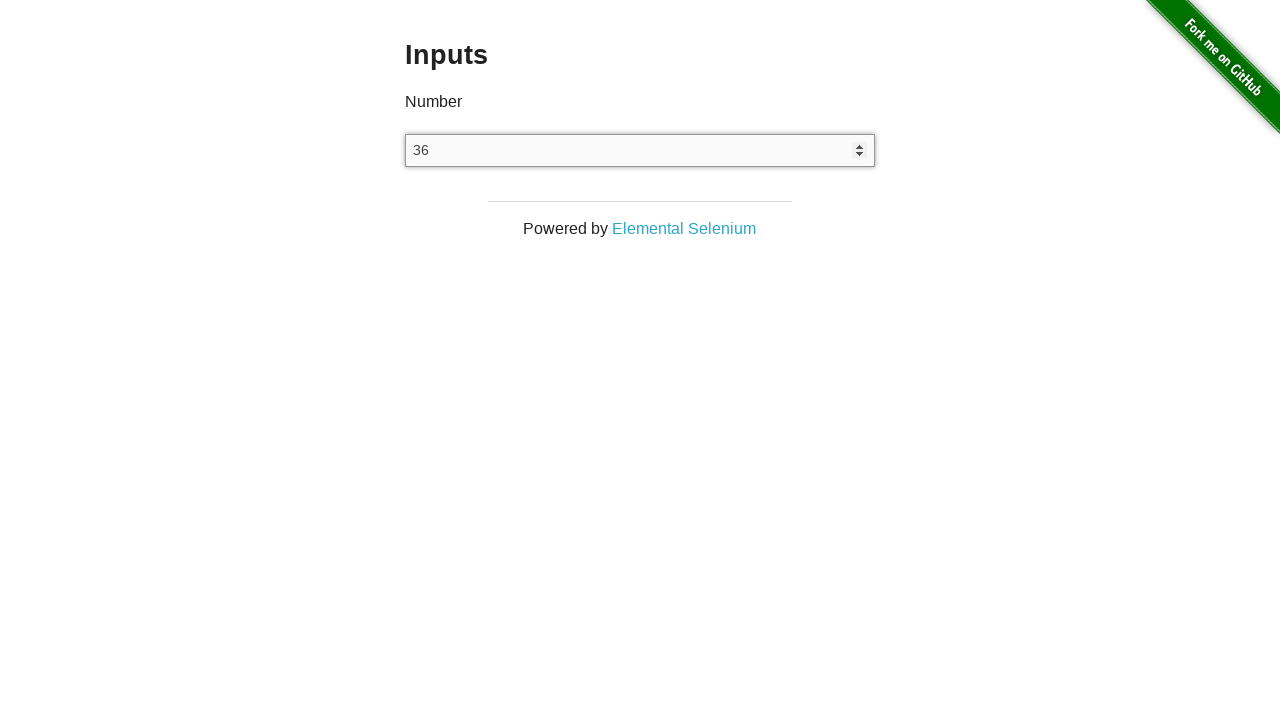

Pressed ArrowUp key (increment 37/100) on input[type='number']
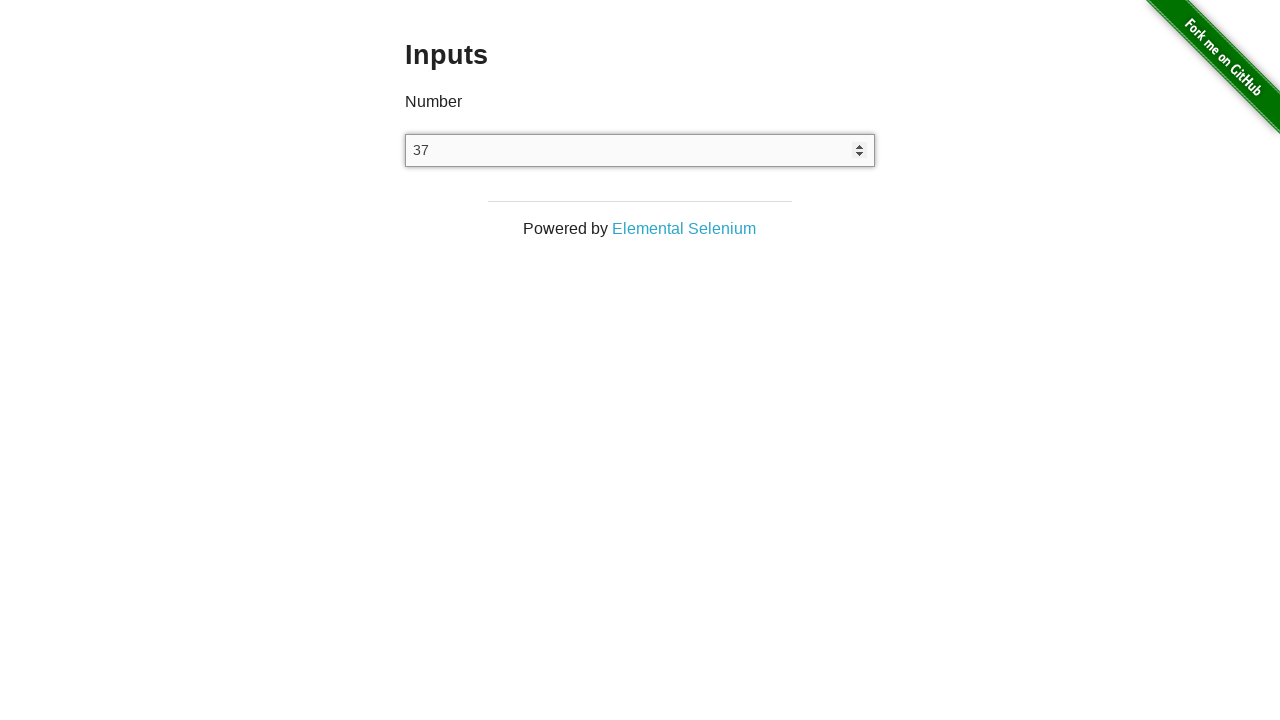

Pressed ArrowUp key (increment 38/100) on input[type='number']
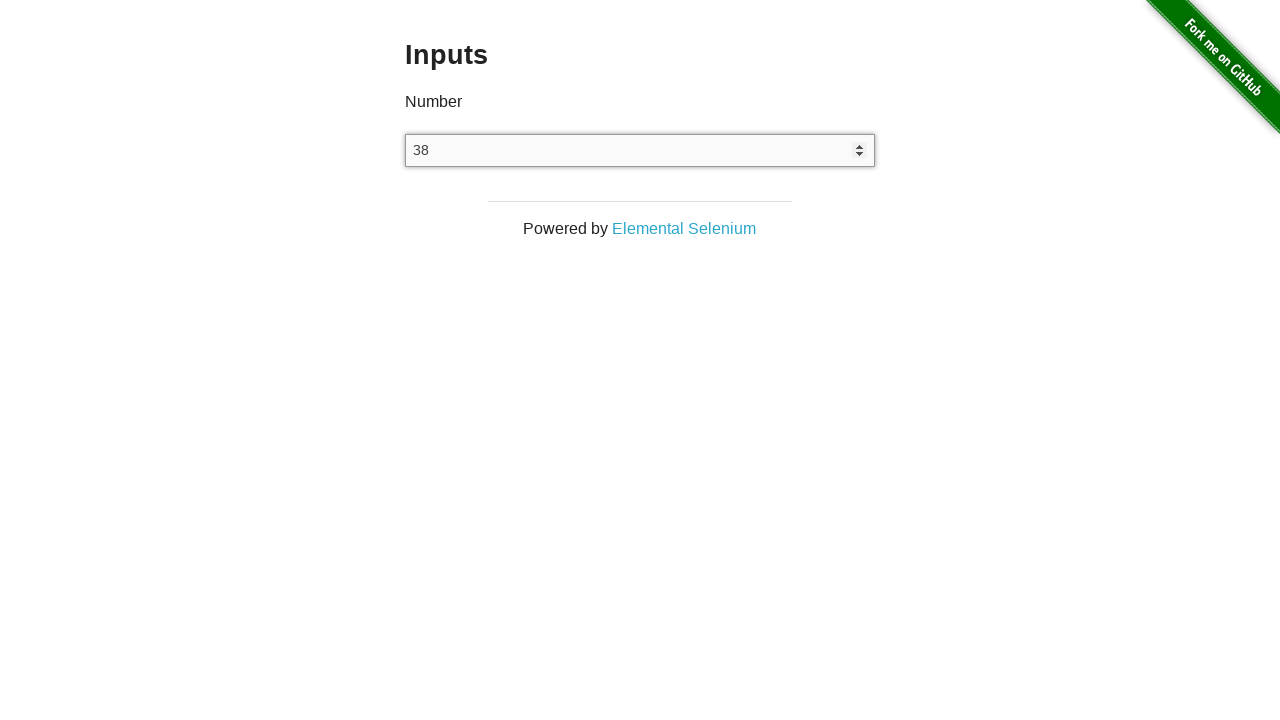

Pressed ArrowUp key (increment 39/100) on input[type='number']
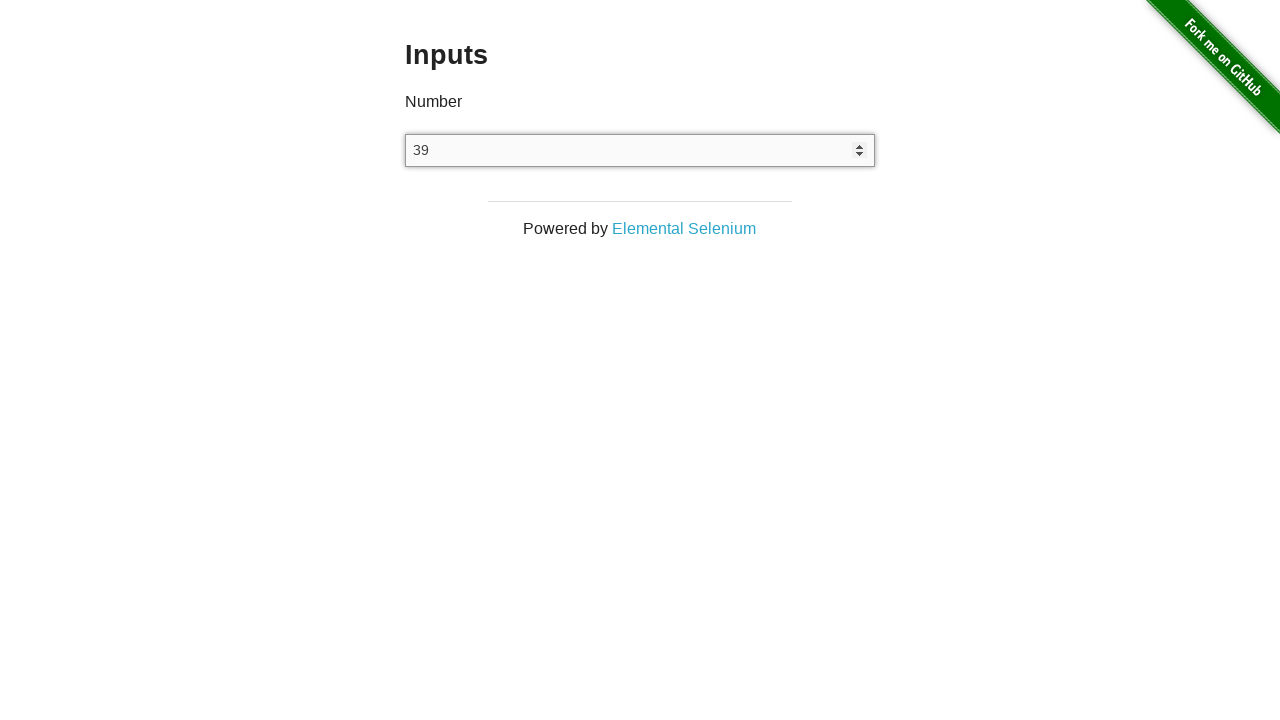

Pressed ArrowUp key (increment 40/100) on input[type='number']
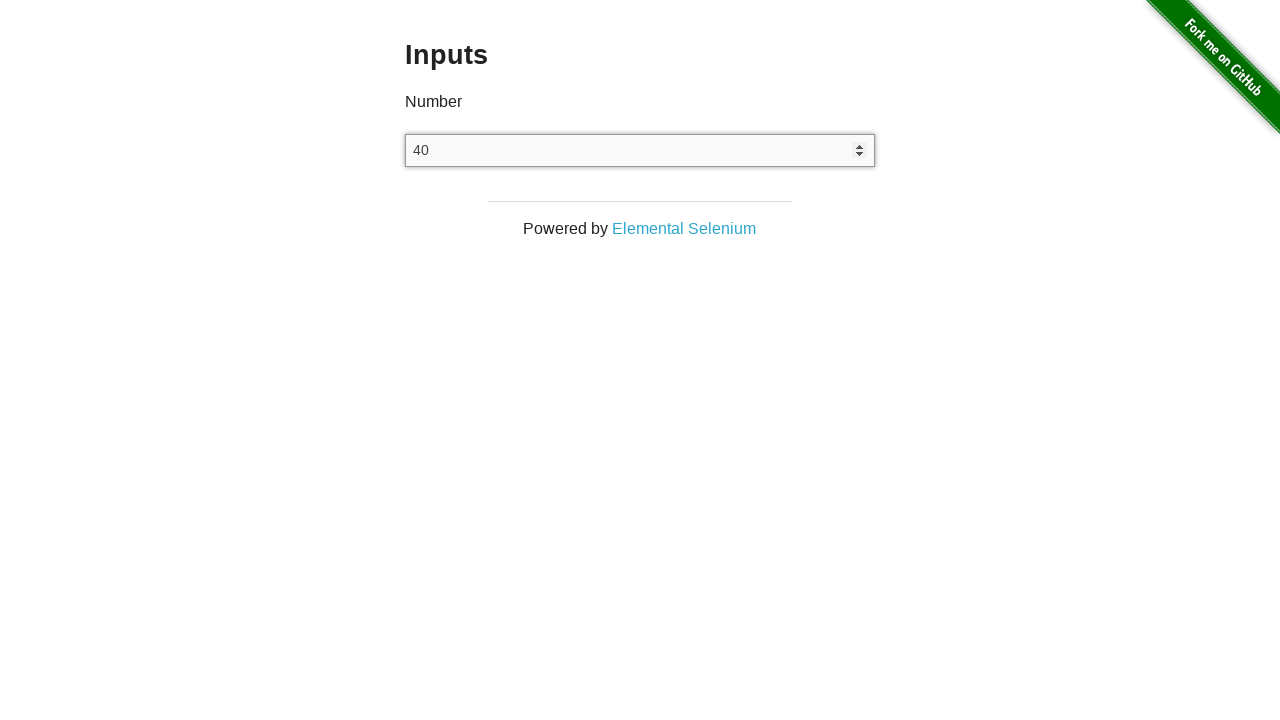

Pressed ArrowUp key (increment 41/100) on input[type='number']
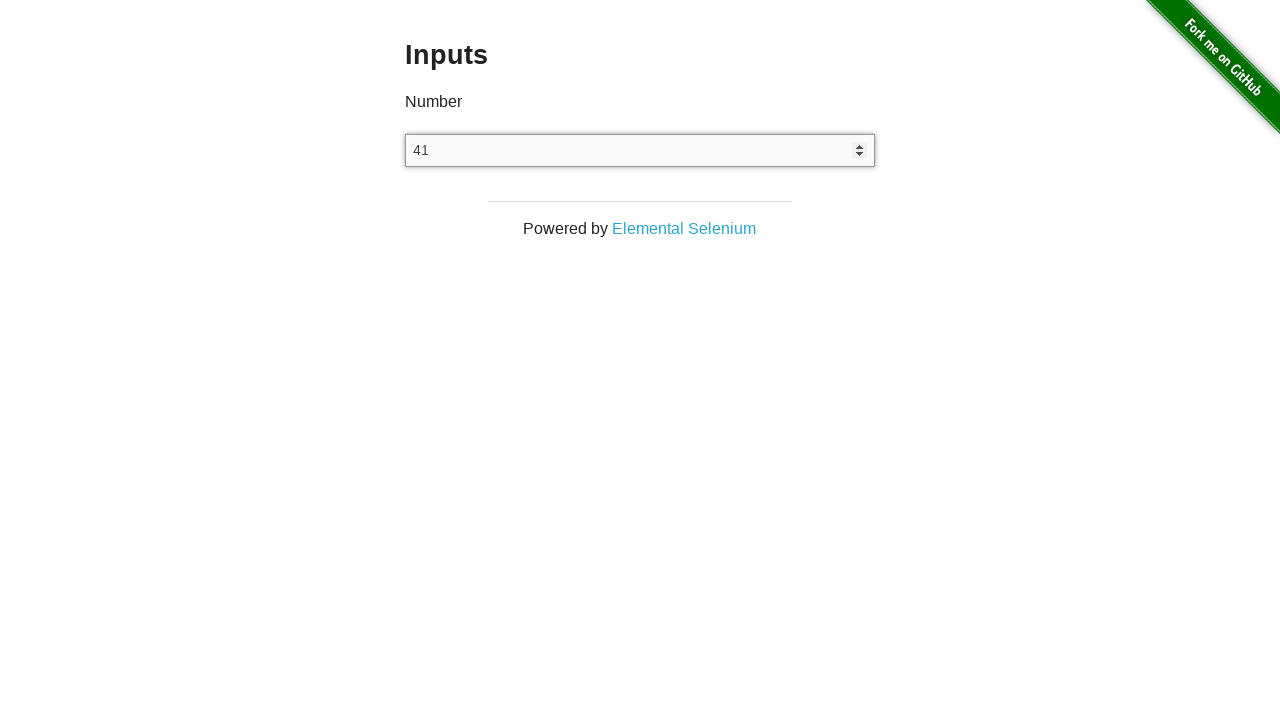

Pressed ArrowUp key (increment 42/100) on input[type='number']
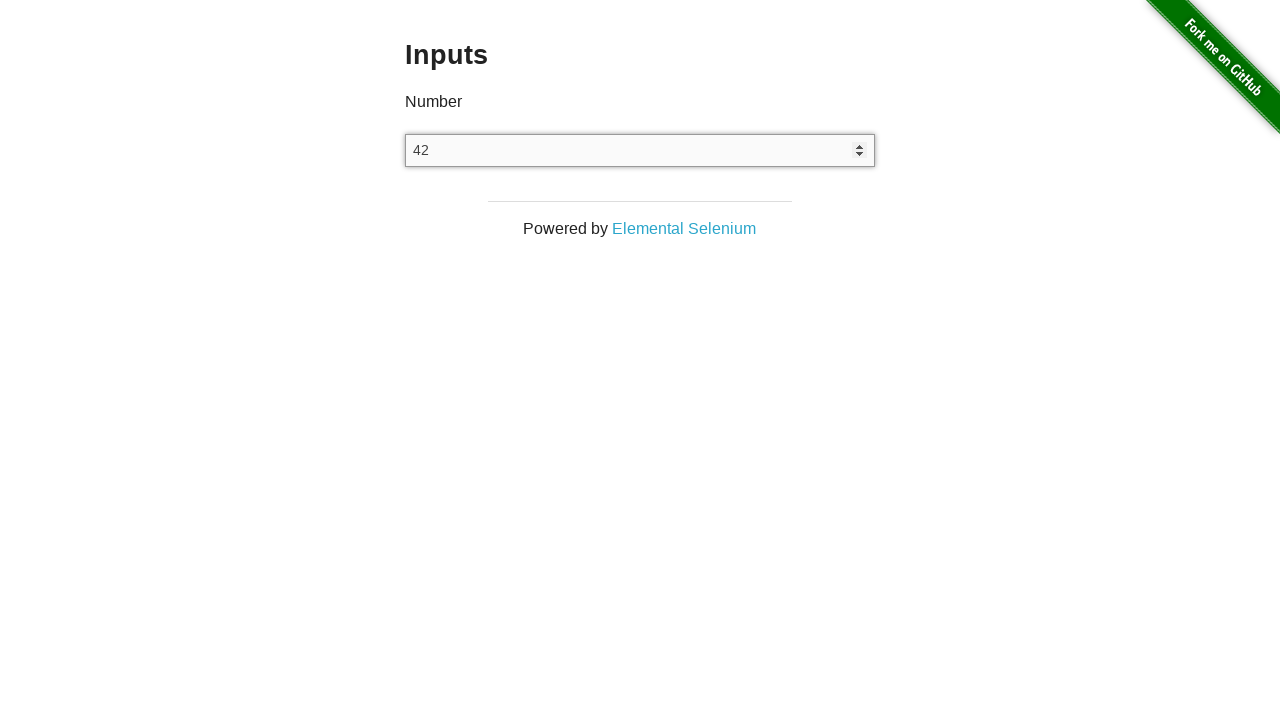

Pressed ArrowUp key (increment 43/100) on input[type='number']
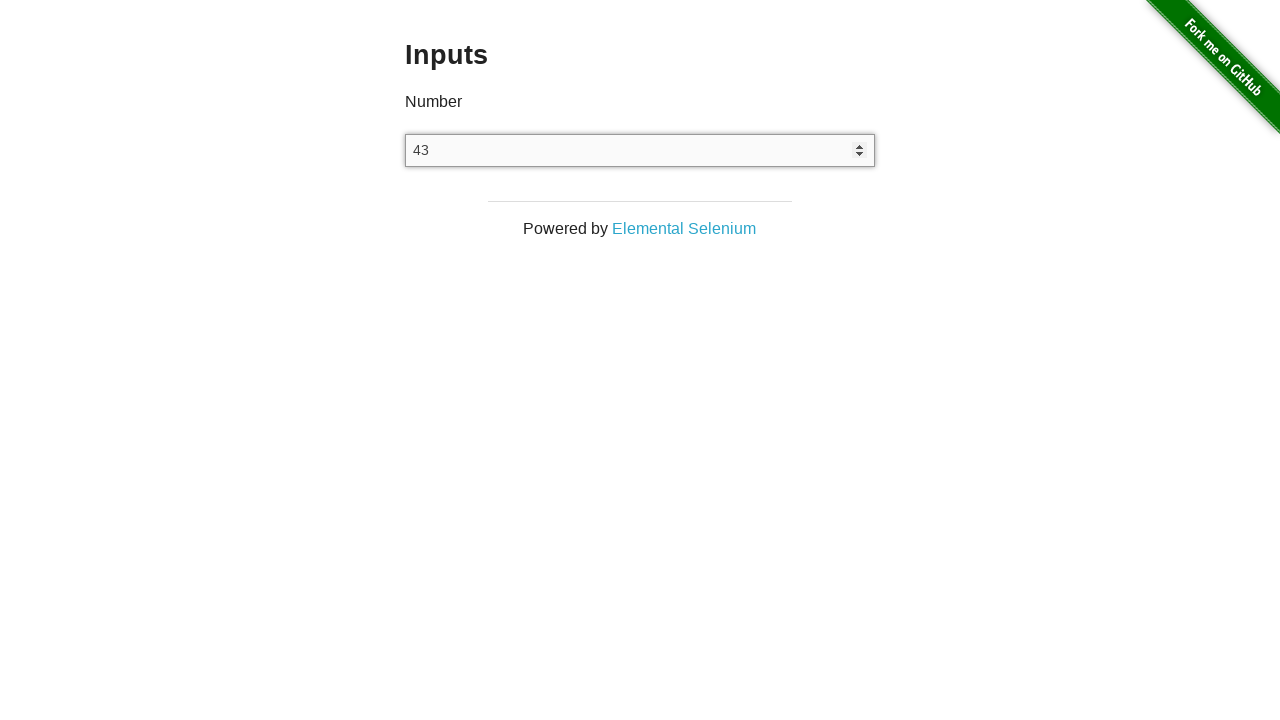

Pressed ArrowUp key (increment 44/100) on input[type='number']
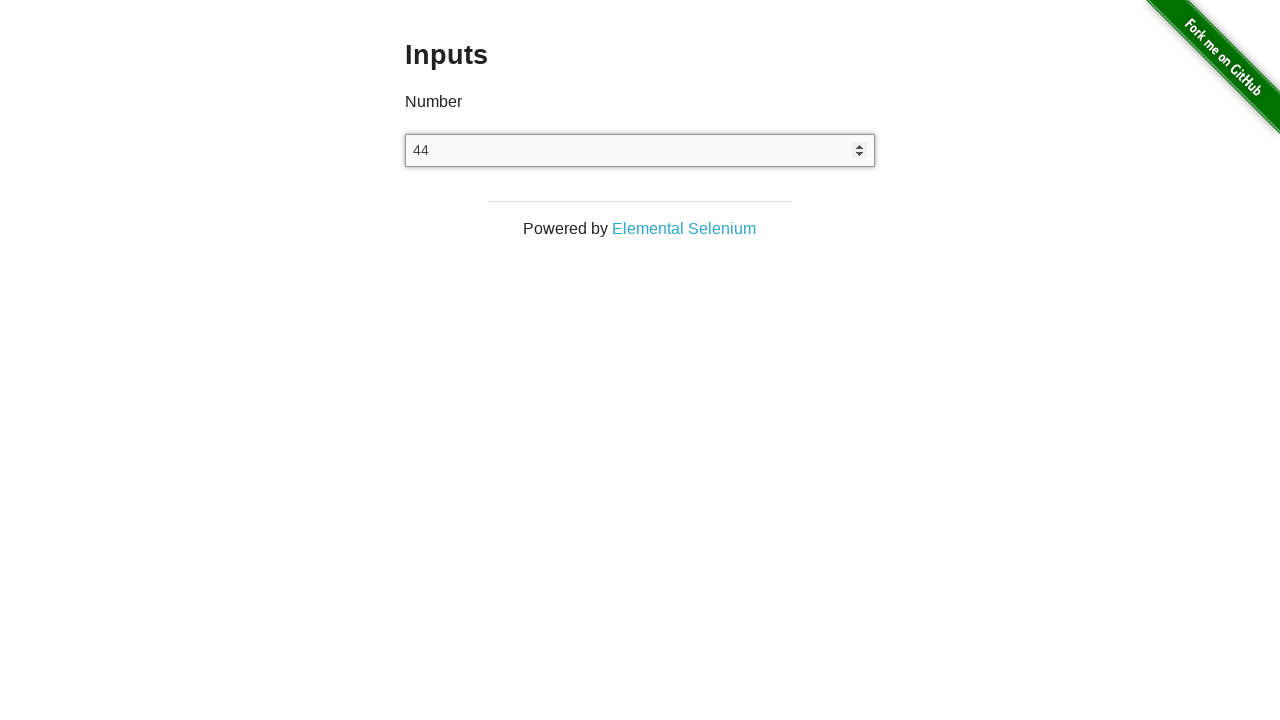

Pressed ArrowUp key (increment 45/100) on input[type='number']
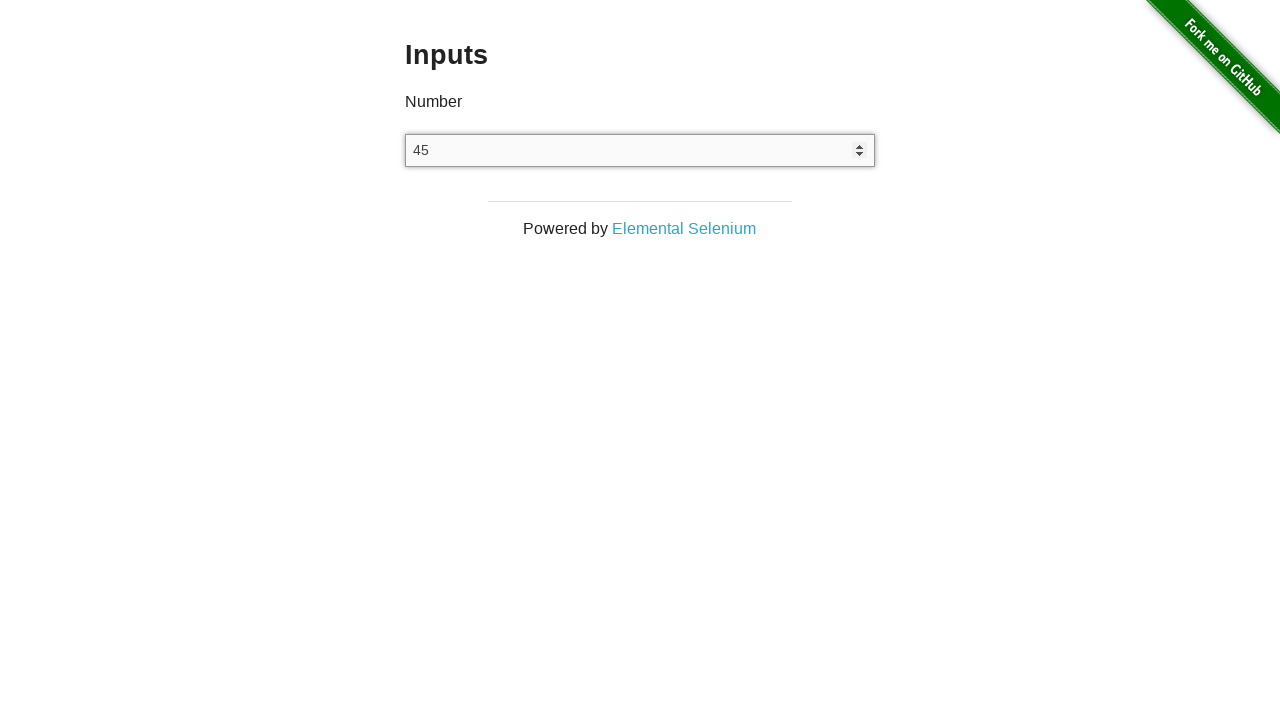

Pressed ArrowUp key (increment 46/100) on input[type='number']
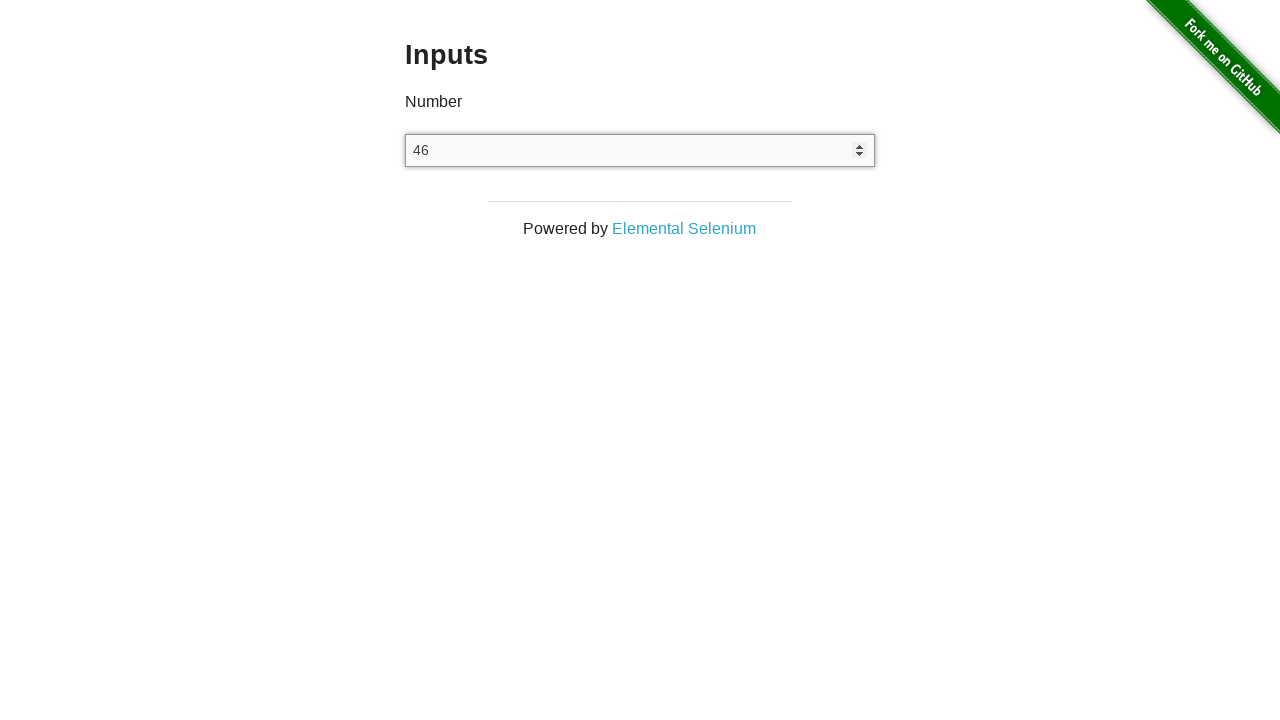

Pressed ArrowUp key (increment 47/100) on input[type='number']
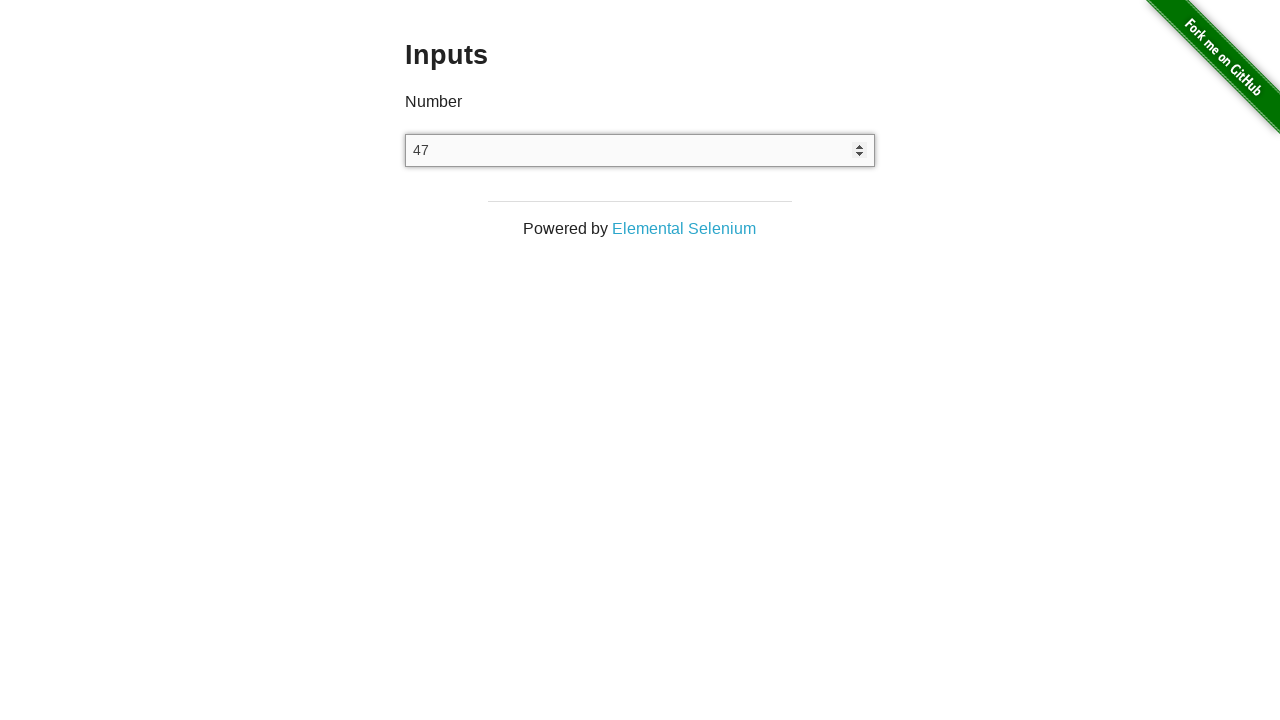

Pressed ArrowUp key (increment 48/100) on input[type='number']
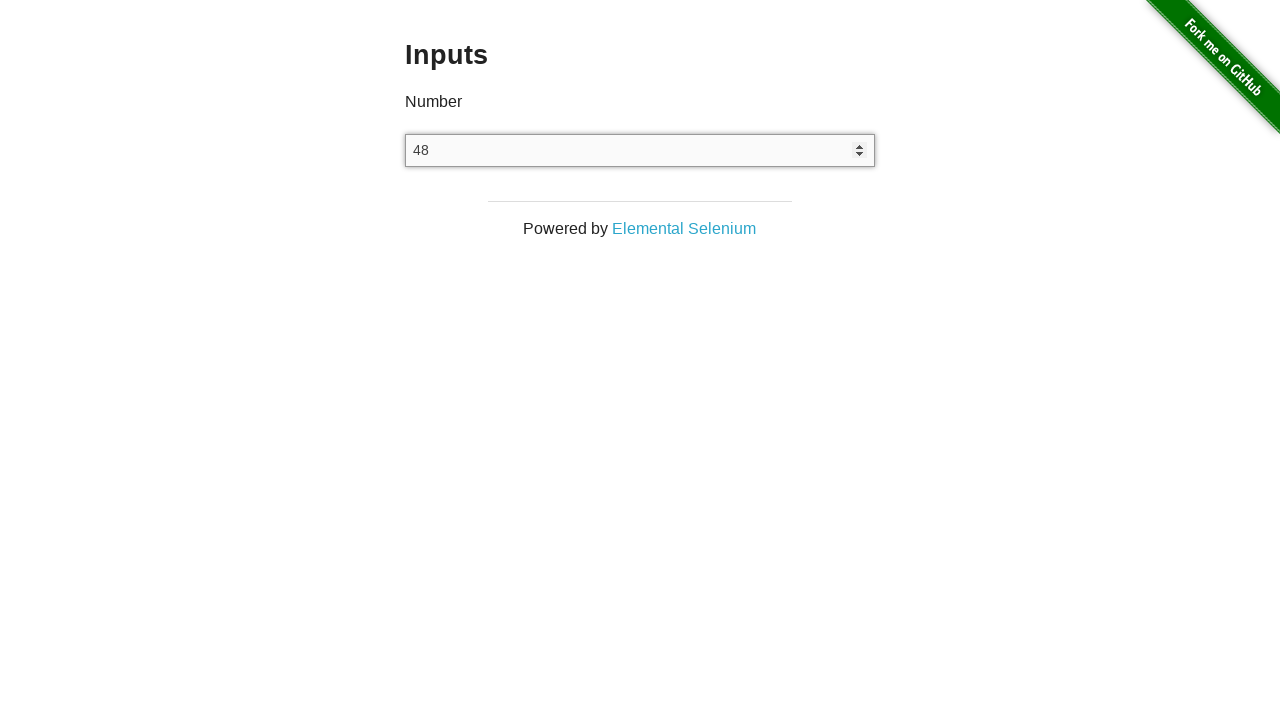

Pressed ArrowUp key (increment 49/100) on input[type='number']
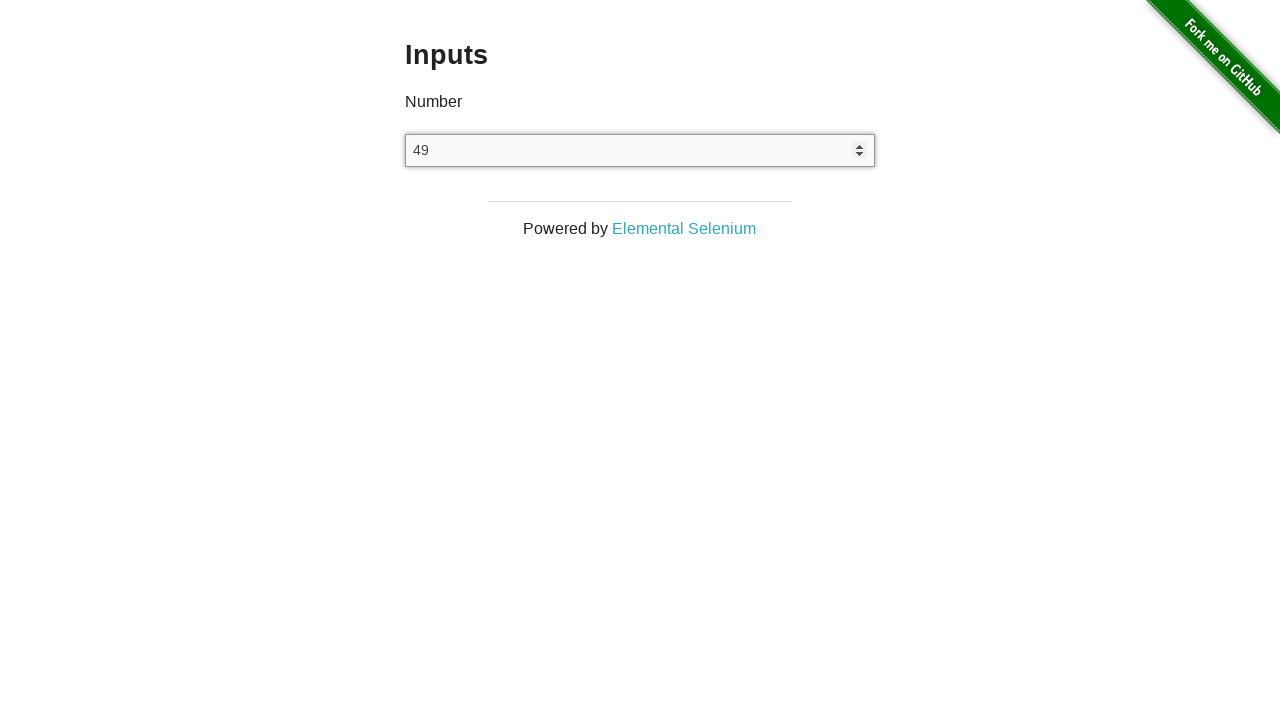

Pressed ArrowUp key (increment 50/100) on input[type='number']
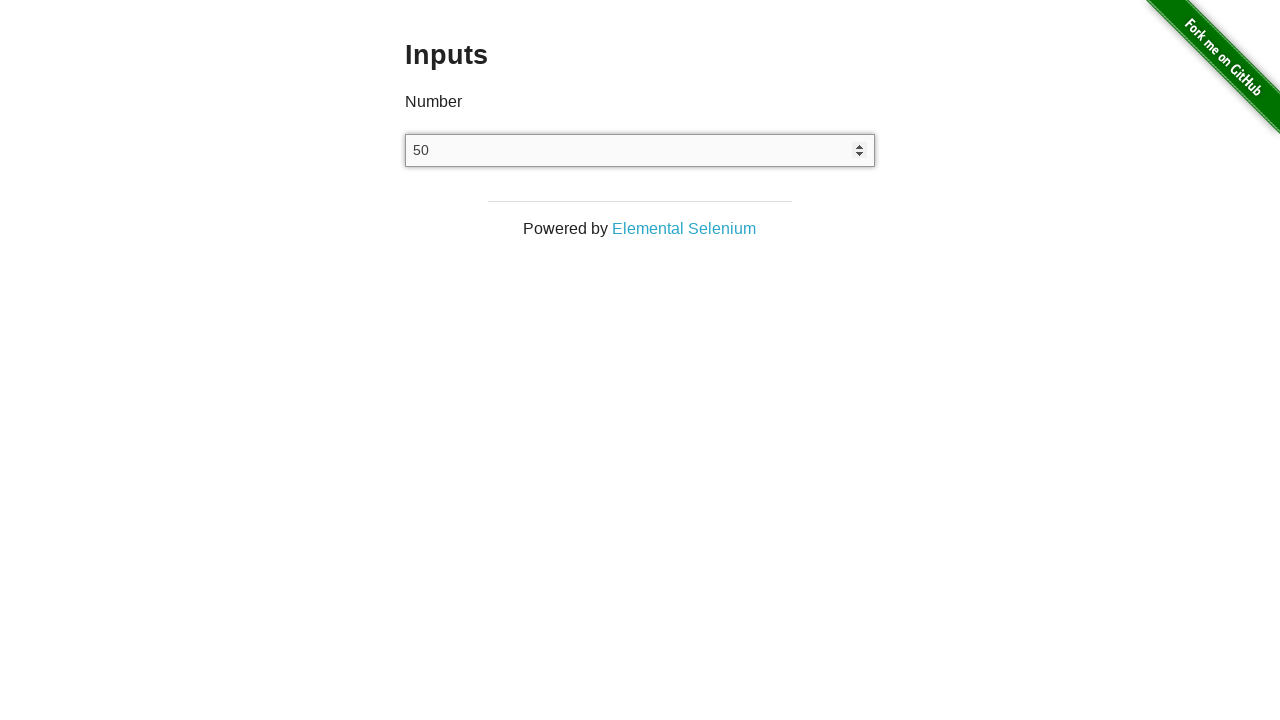

Pressed ArrowUp key (increment 51/100) on input[type='number']
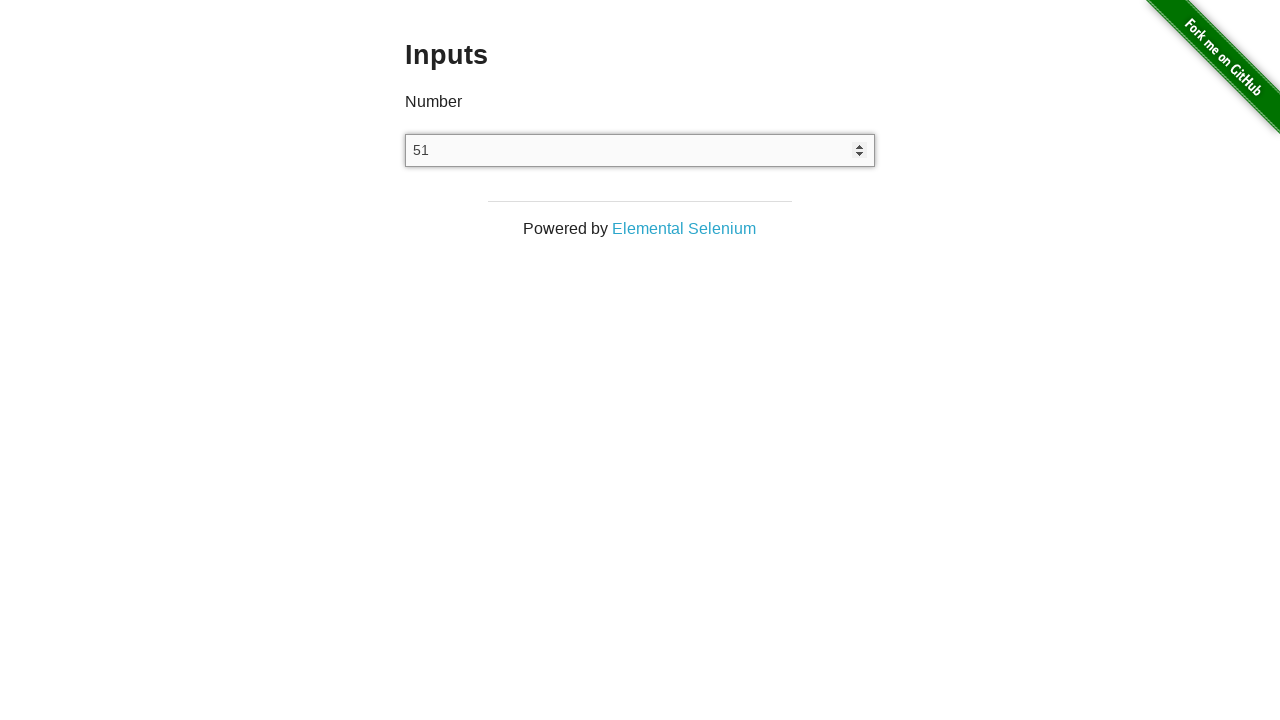

Pressed ArrowUp key (increment 52/100) on input[type='number']
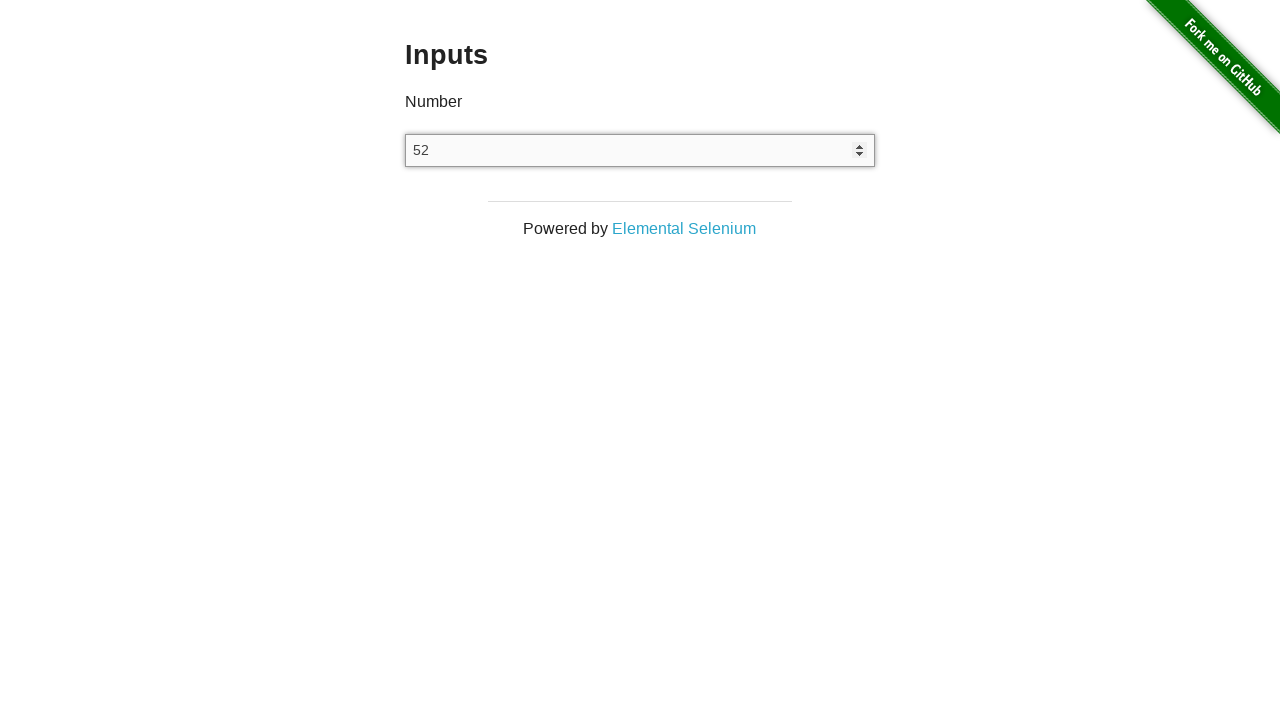

Pressed ArrowUp key (increment 53/100) on input[type='number']
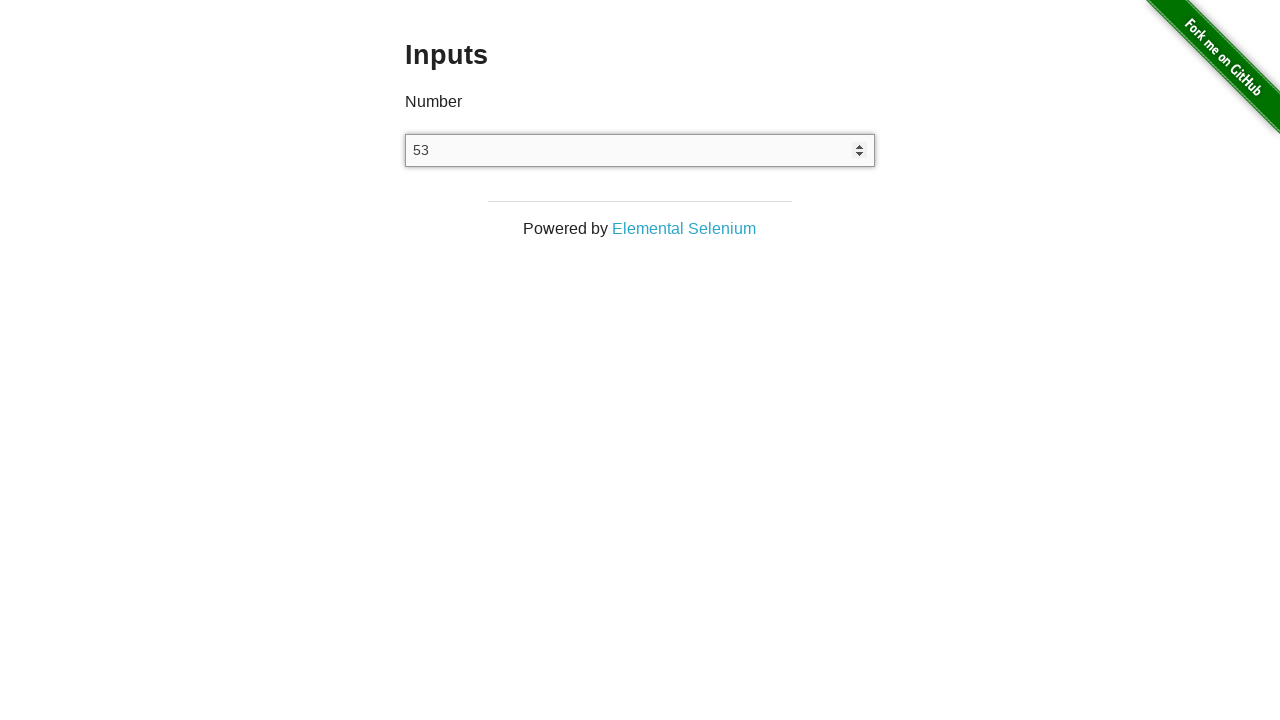

Pressed ArrowUp key (increment 54/100) on input[type='number']
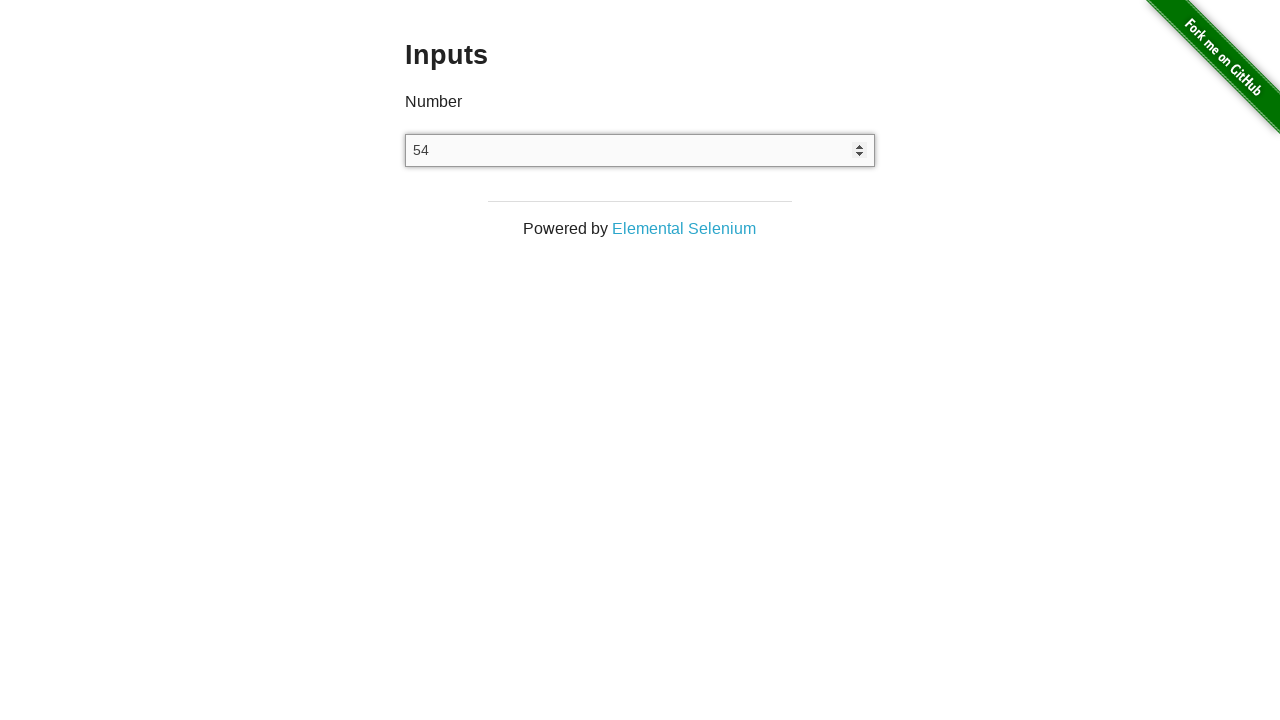

Pressed ArrowUp key (increment 55/100) on input[type='number']
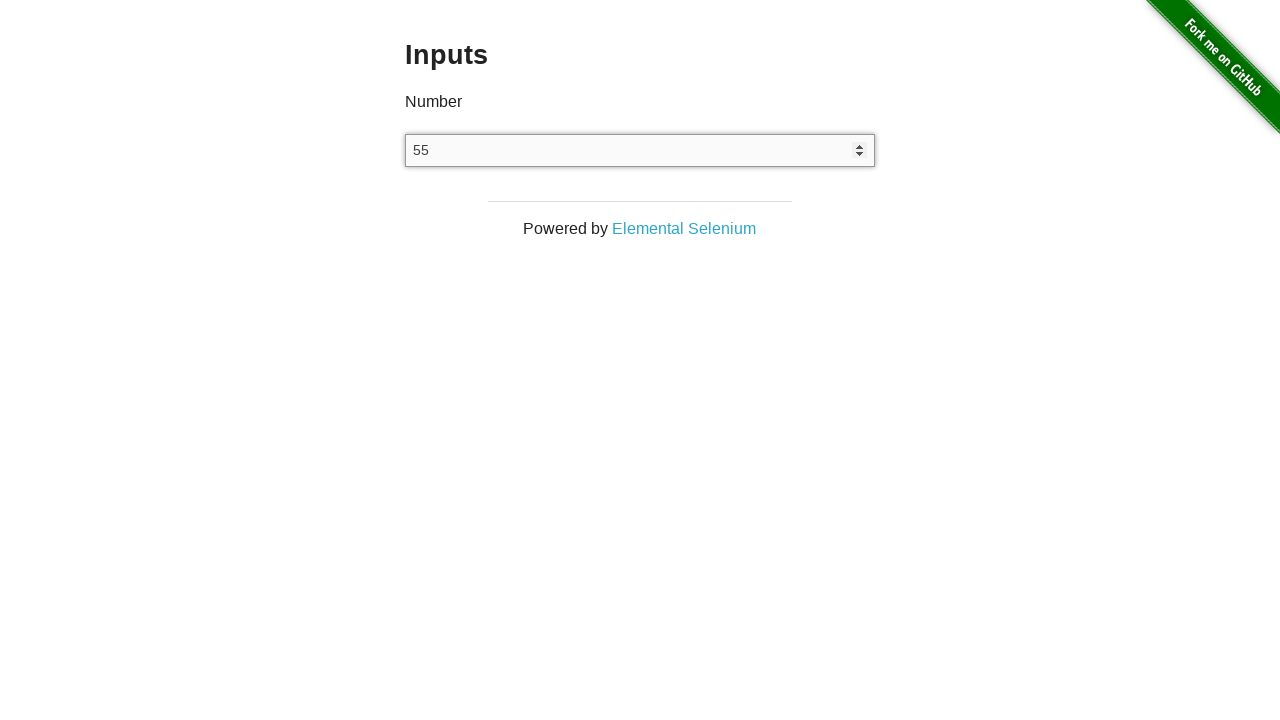

Pressed ArrowUp key (increment 56/100) on input[type='number']
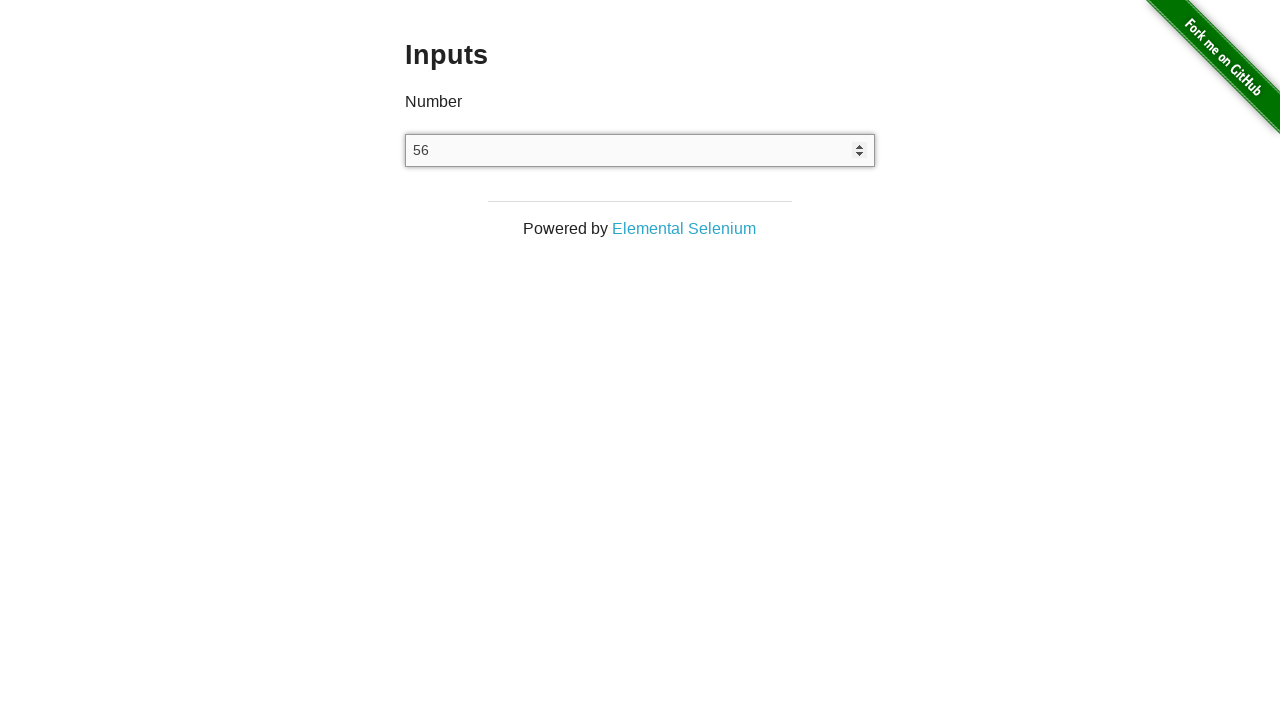

Pressed ArrowUp key (increment 57/100) on input[type='number']
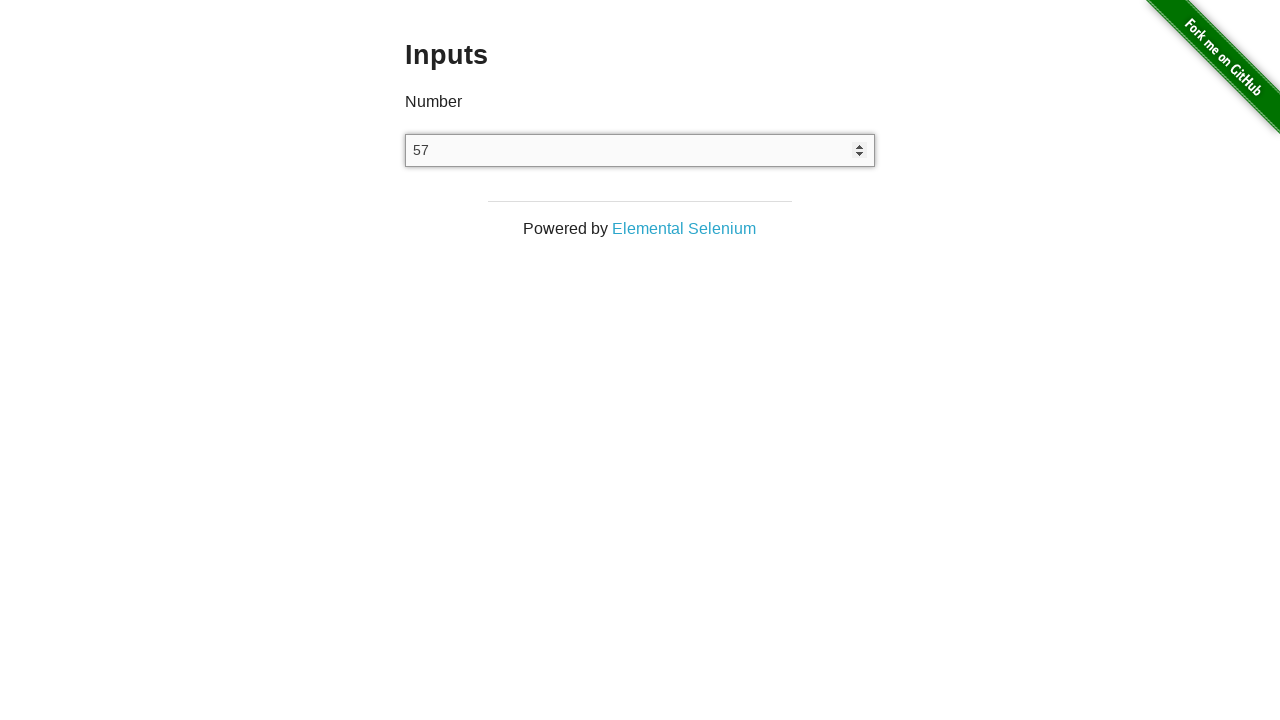

Pressed ArrowUp key (increment 58/100) on input[type='number']
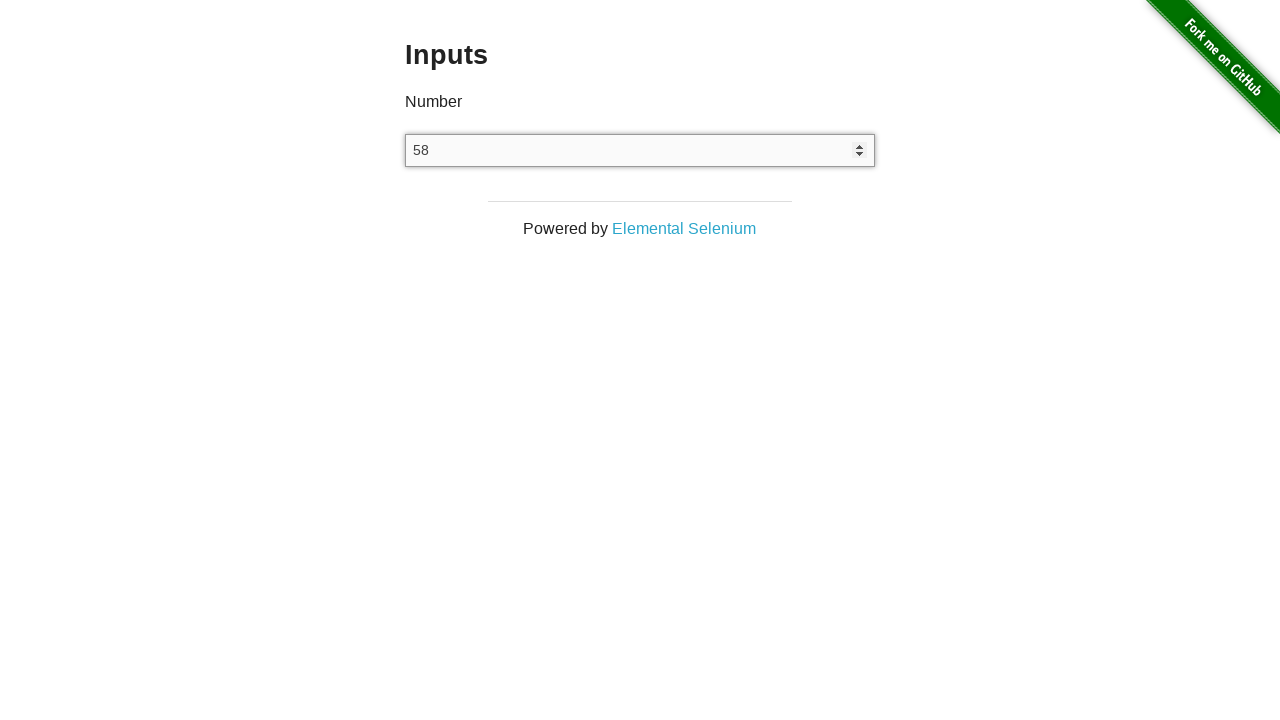

Pressed ArrowUp key (increment 59/100) on input[type='number']
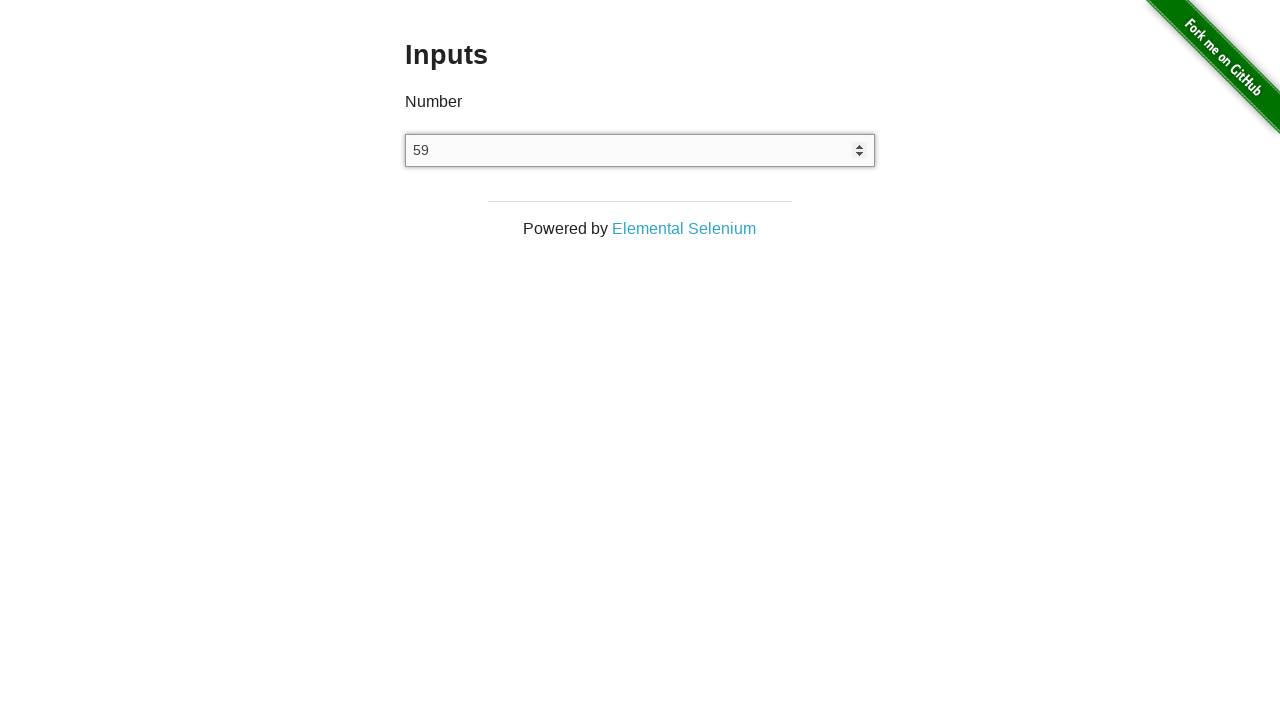

Pressed ArrowUp key (increment 60/100) on input[type='number']
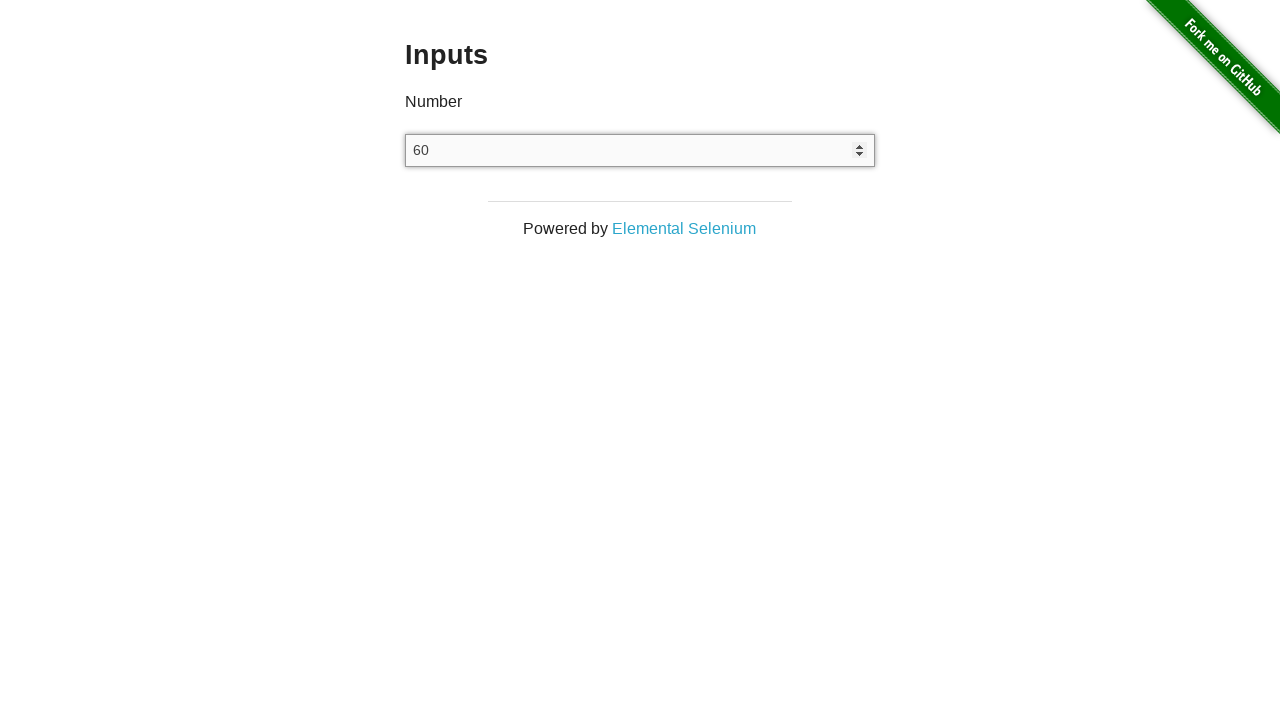

Pressed ArrowUp key (increment 61/100) on input[type='number']
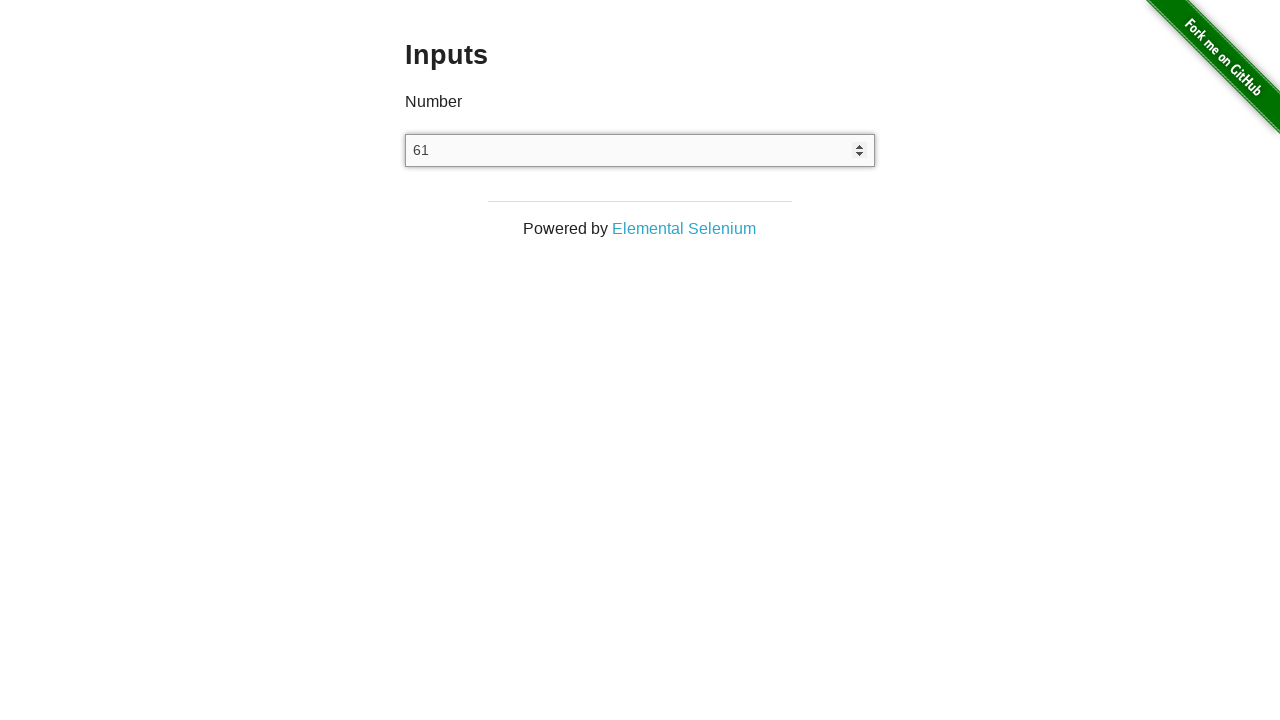

Pressed ArrowUp key (increment 62/100) on input[type='number']
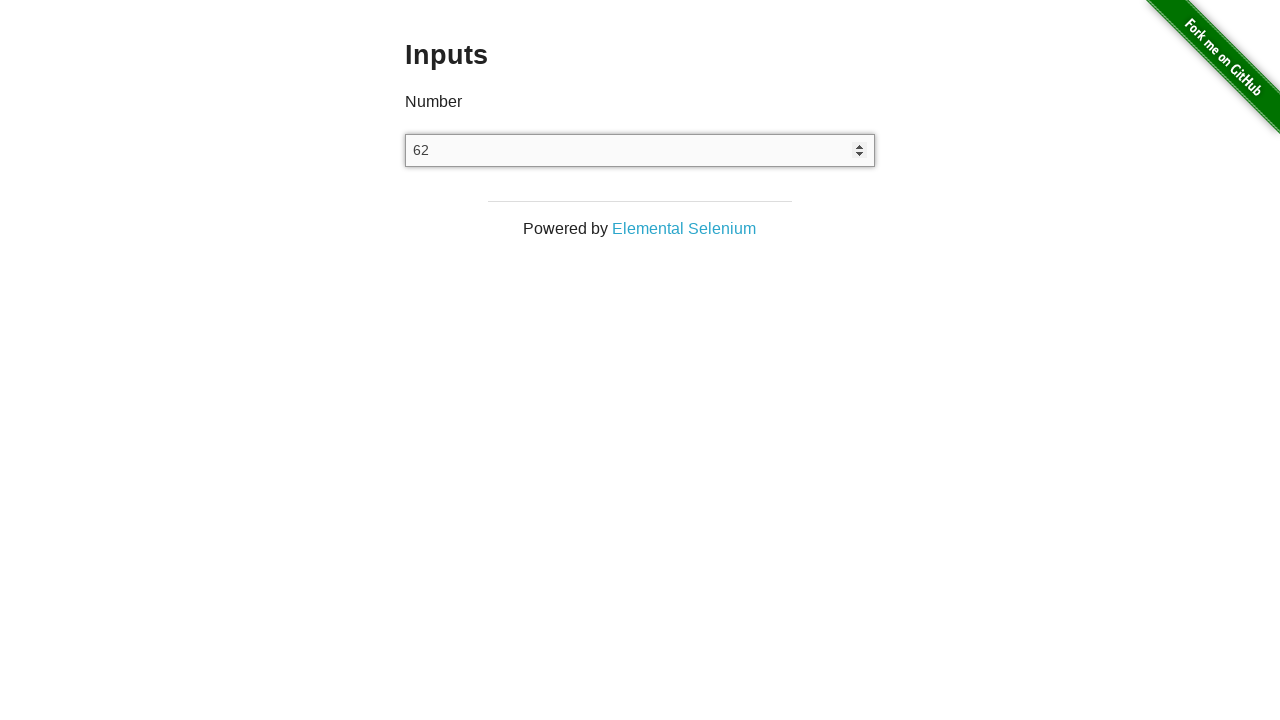

Pressed ArrowUp key (increment 63/100) on input[type='number']
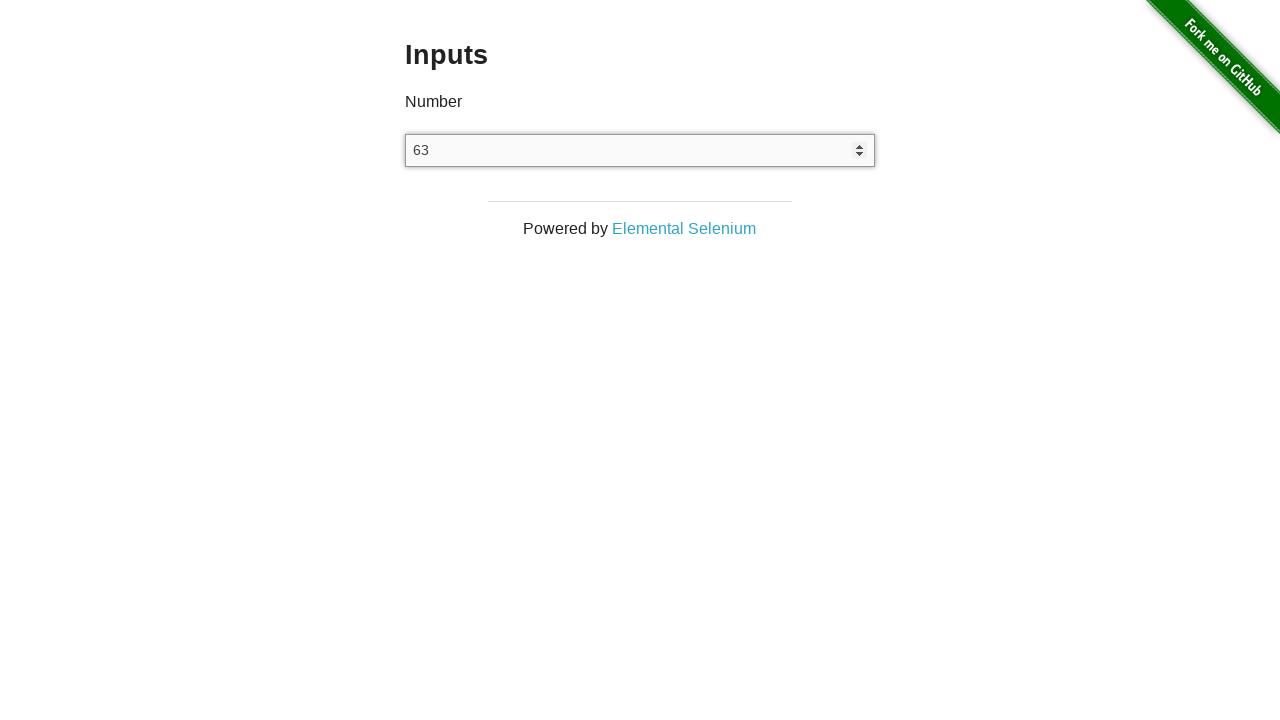

Pressed ArrowUp key (increment 64/100) on input[type='number']
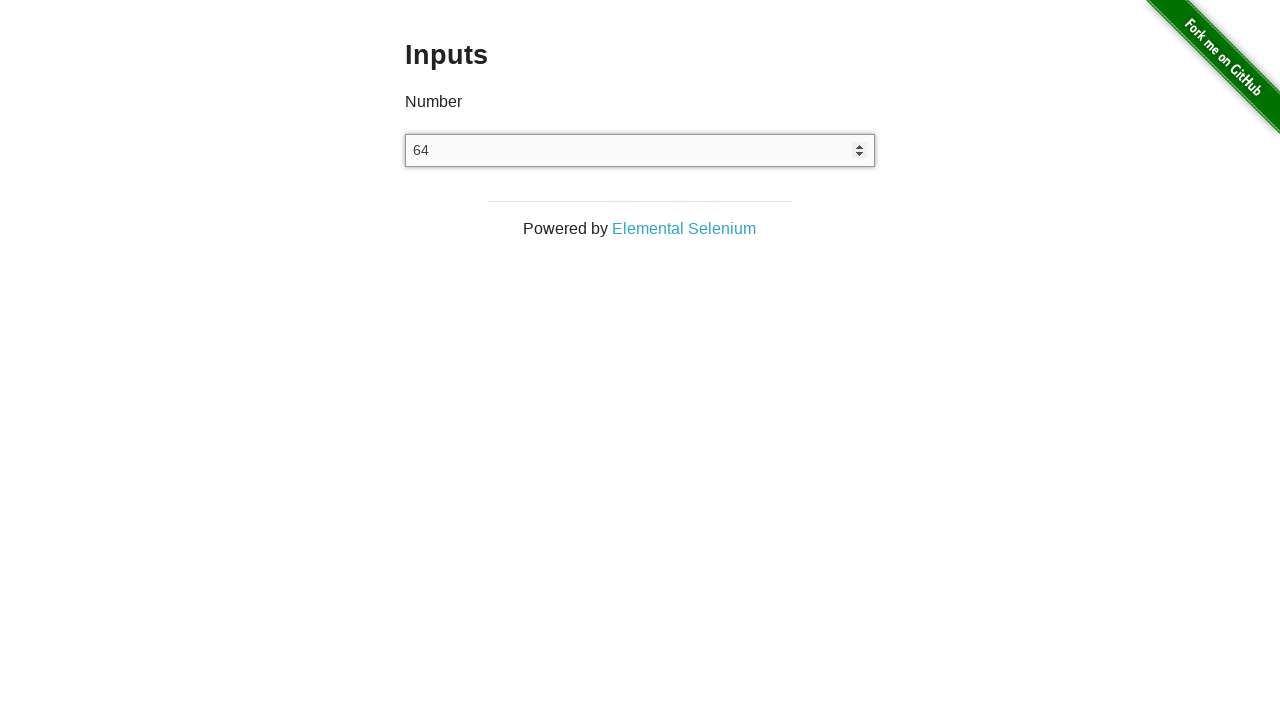

Pressed ArrowUp key (increment 65/100) on input[type='number']
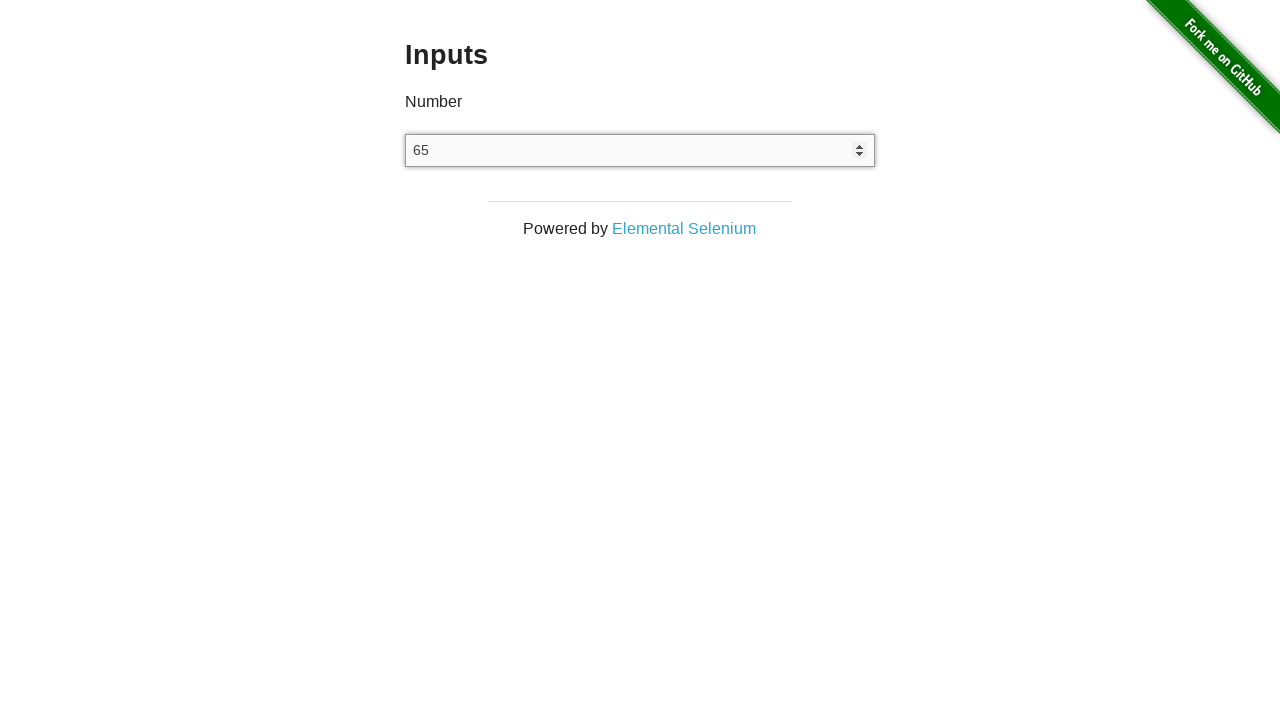

Pressed ArrowUp key (increment 66/100) on input[type='number']
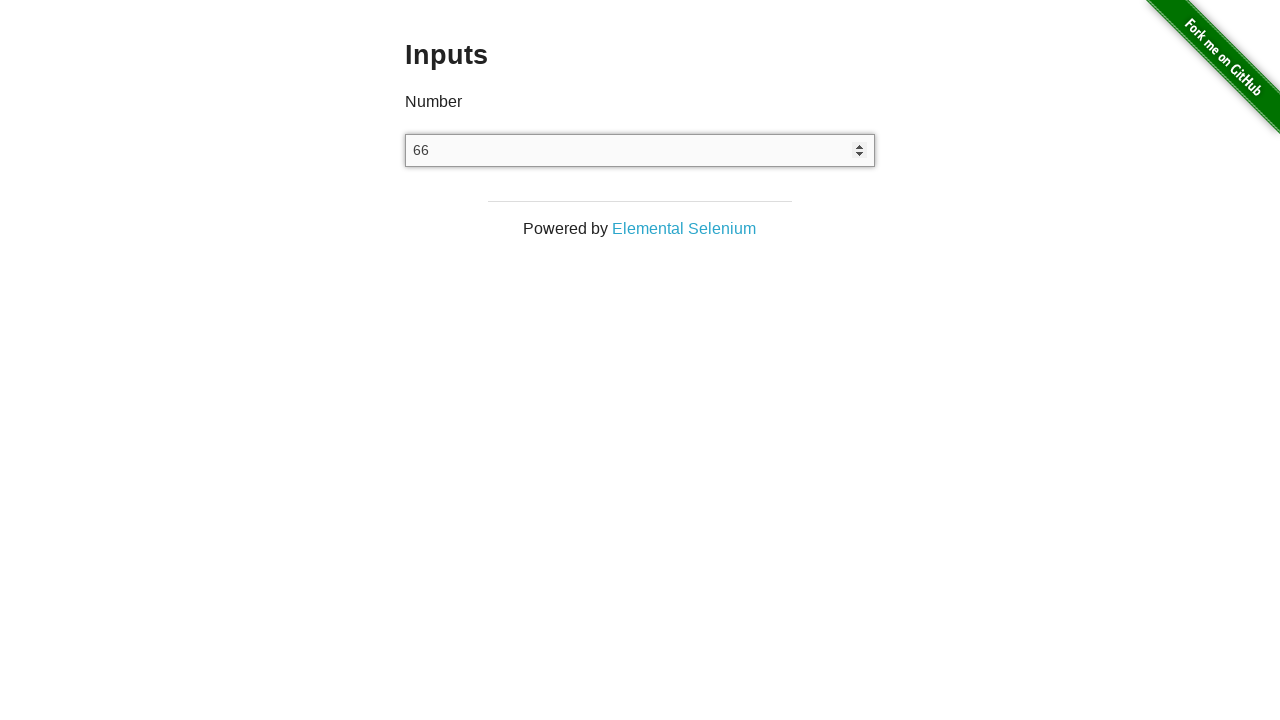

Pressed ArrowUp key (increment 67/100) on input[type='number']
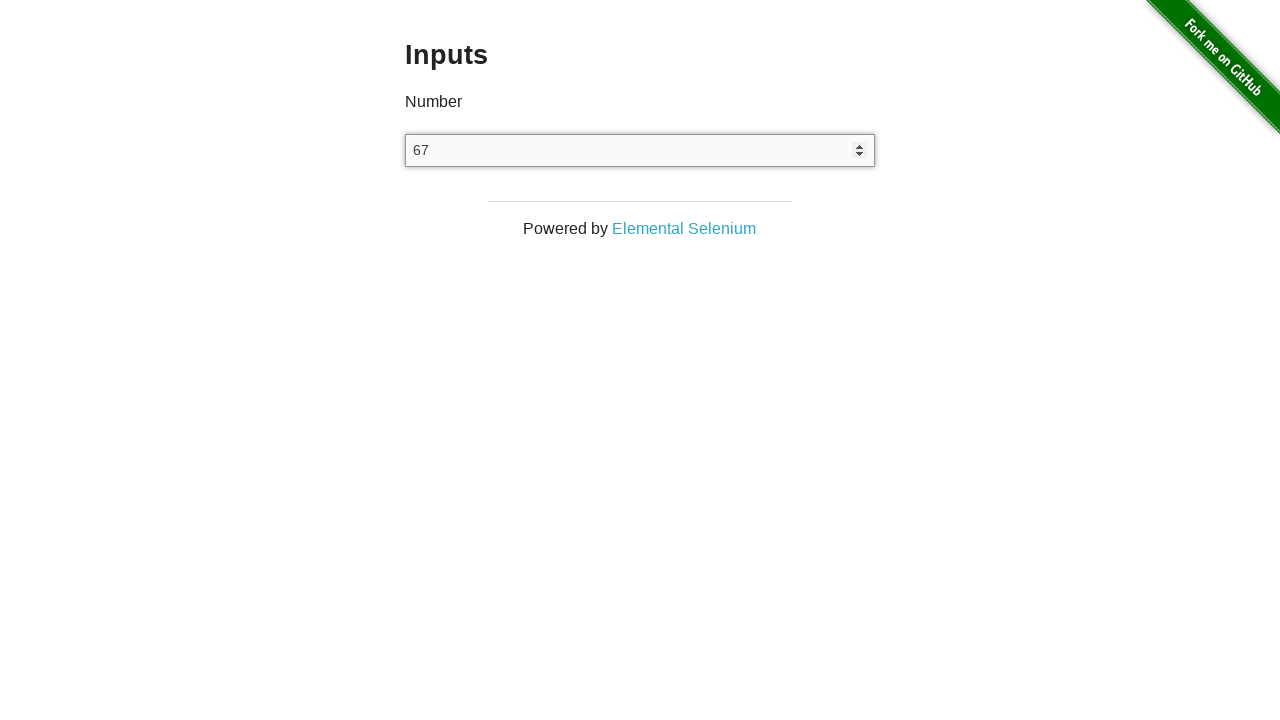

Pressed ArrowUp key (increment 68/100) on input[type='number']
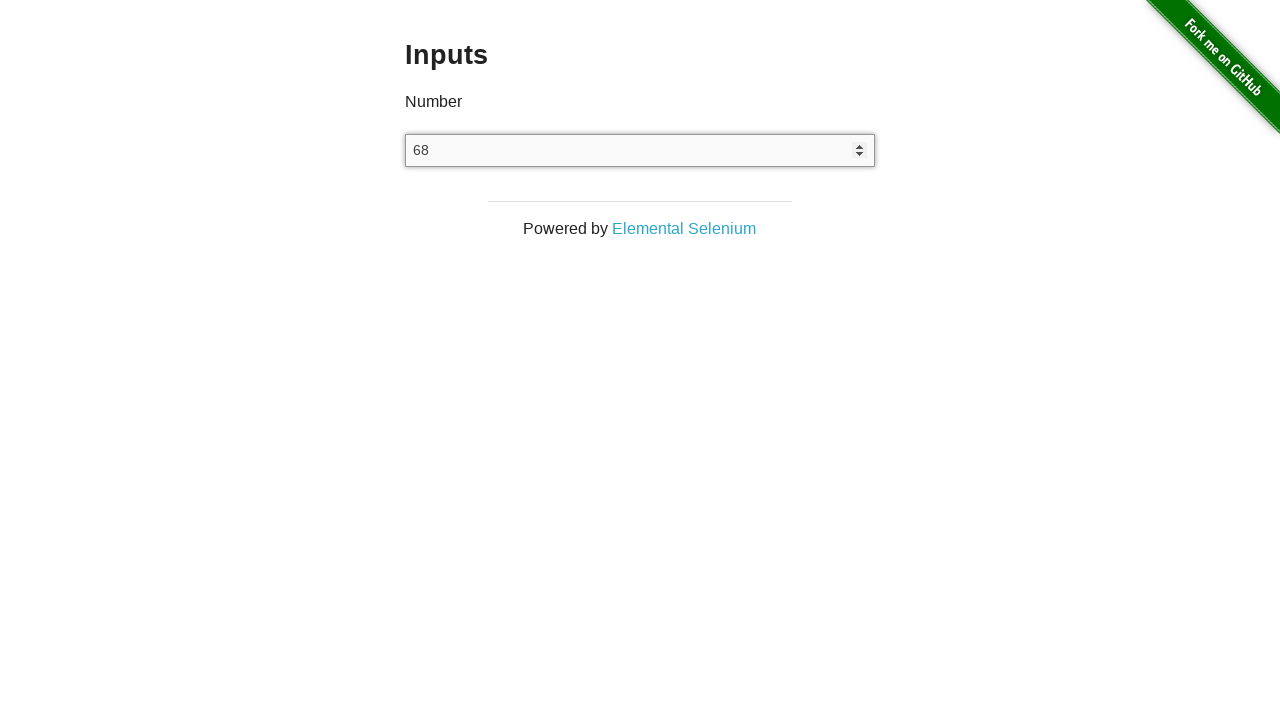

Pressed ArrowUp key (increment 69/100) on input[type='number']
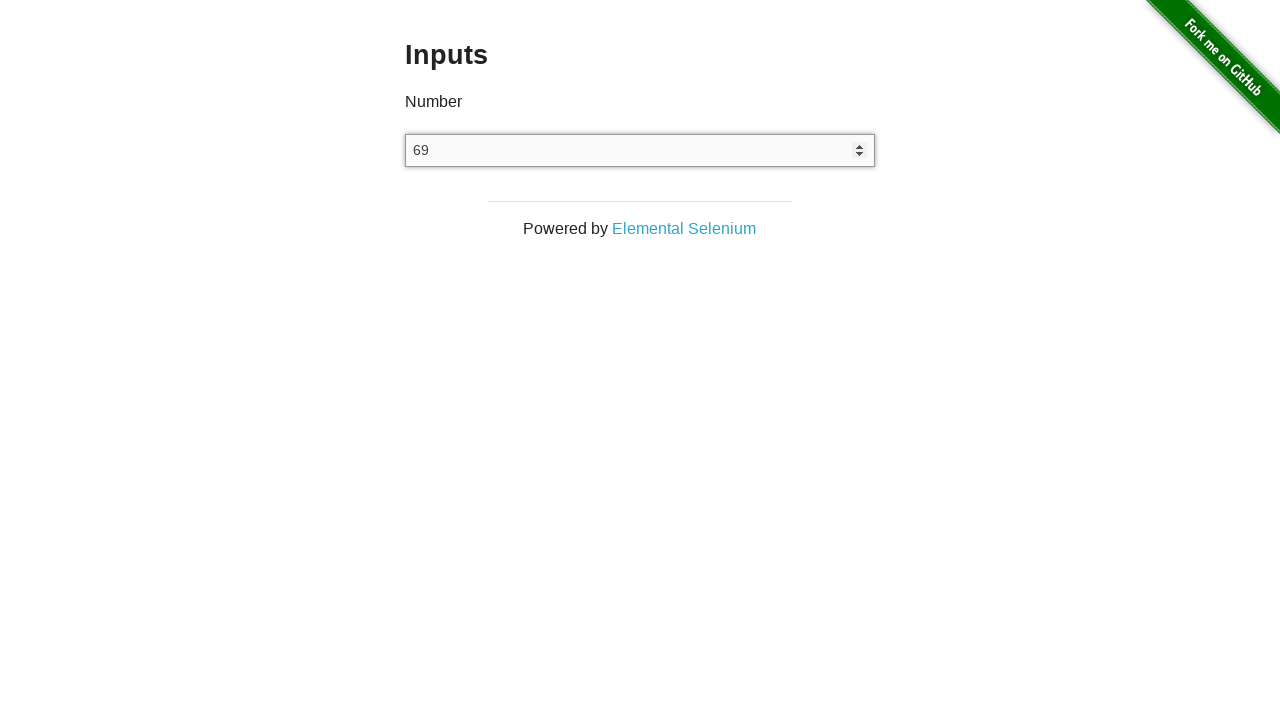

Pressed ArrowUp key (increment 70/100) on input[type='number']
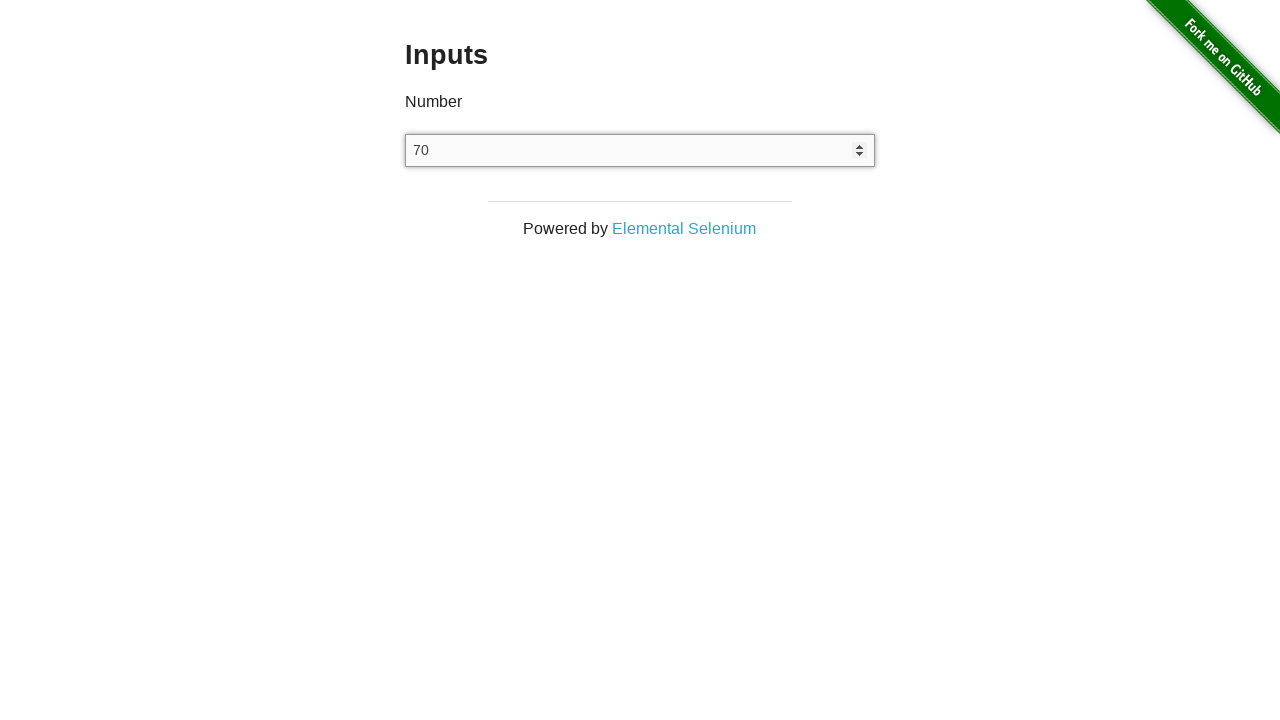

Pressed ArrowUp key (increment 71/100) on input[type='number']
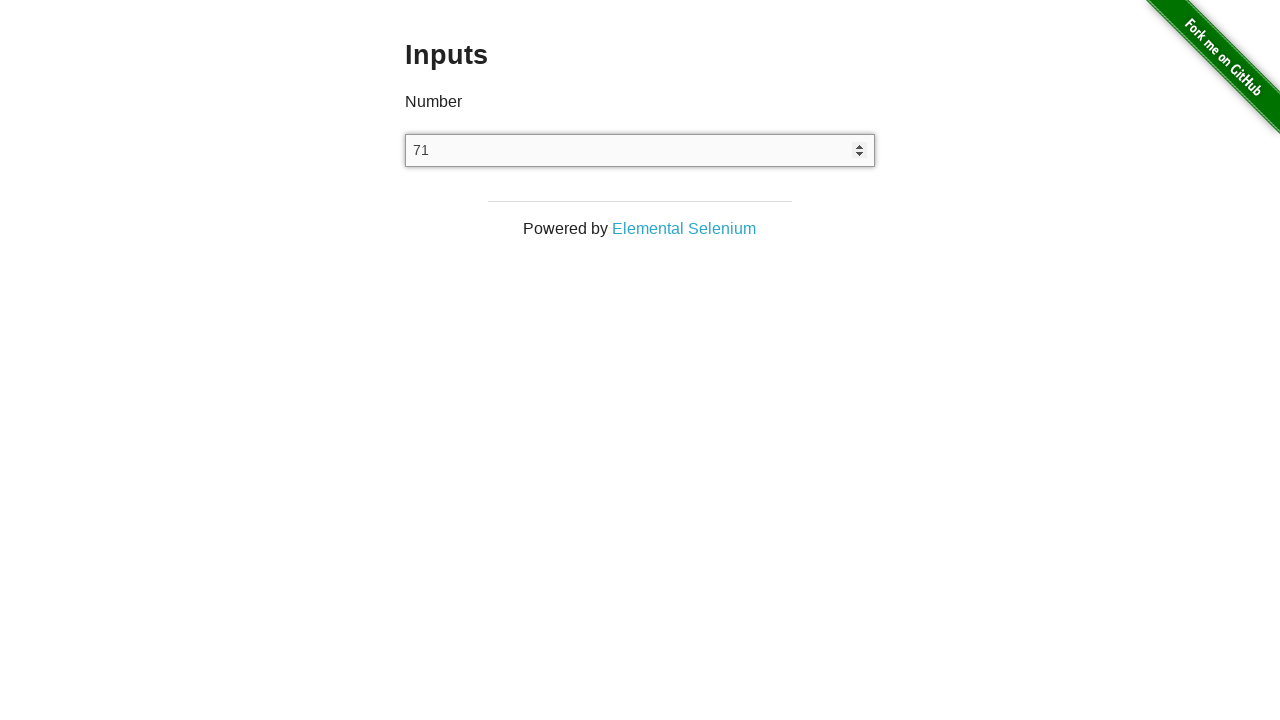

Pressed ArrowUp key (increment 72/100) on input[type='number']
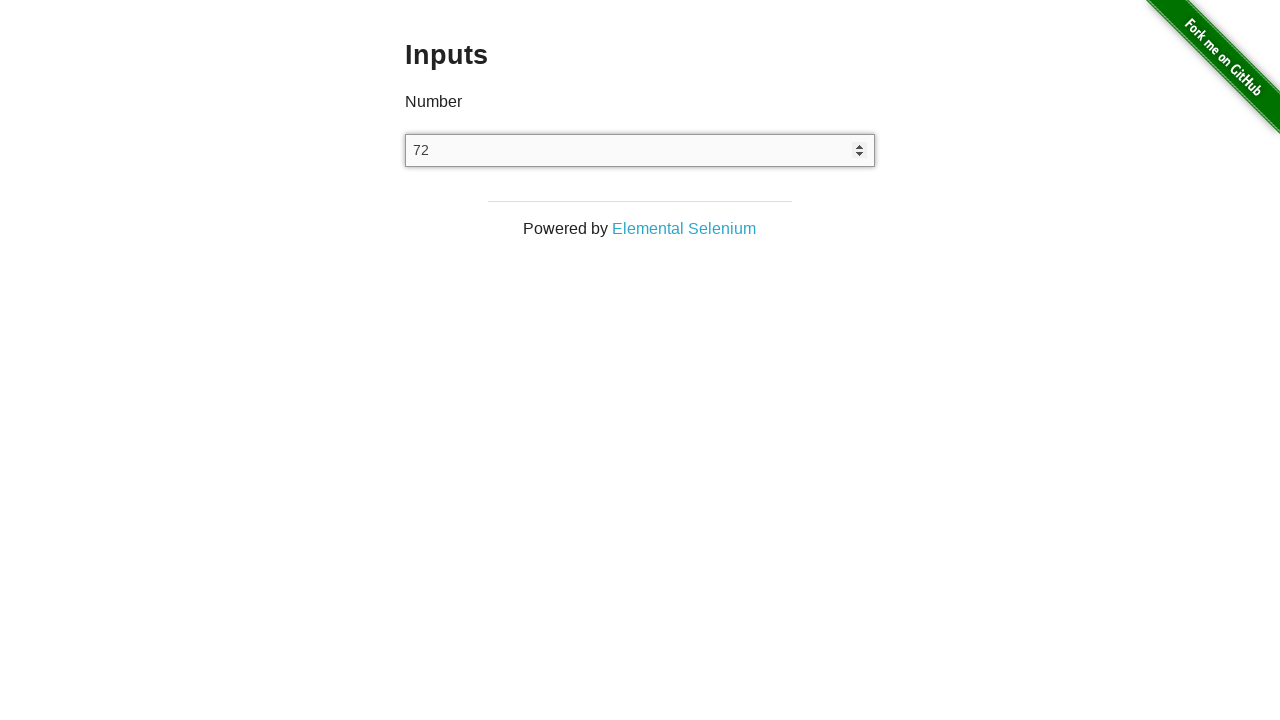

Pressed ArrowUp key (increment 73/100) on input[type='number']
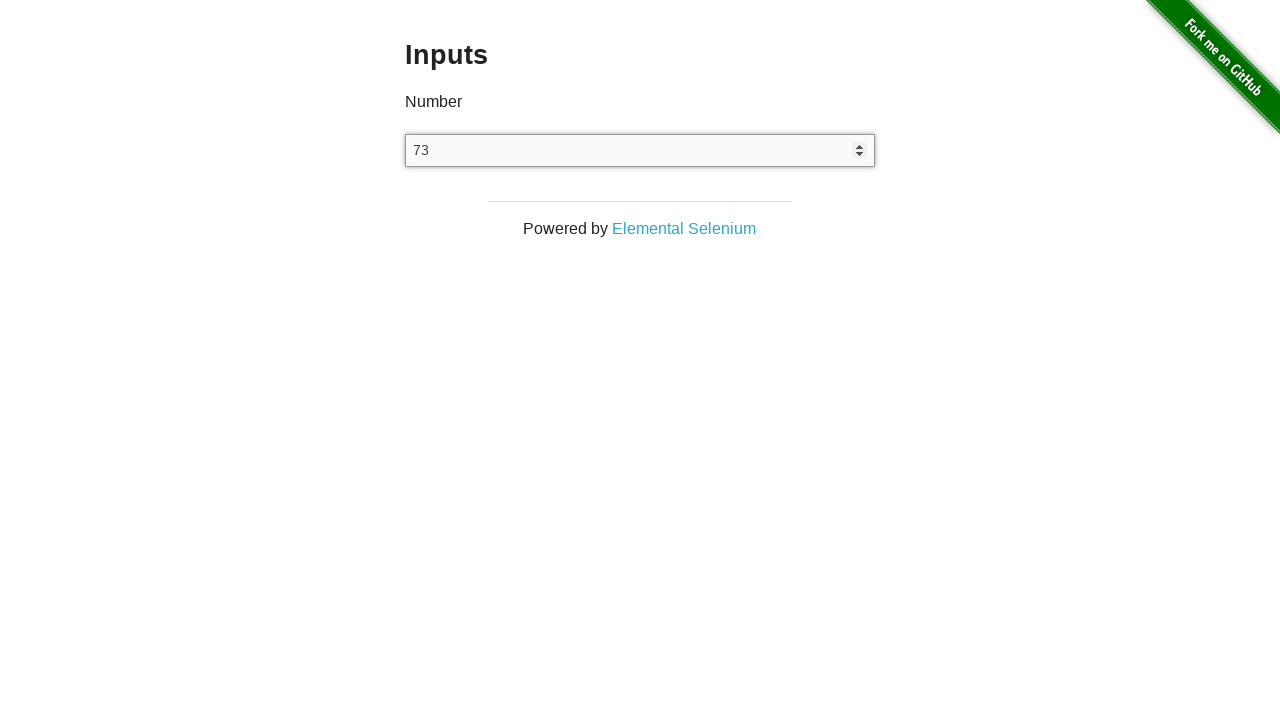

Pressed ArrowUp key (increment 74/100) on input[type='number']
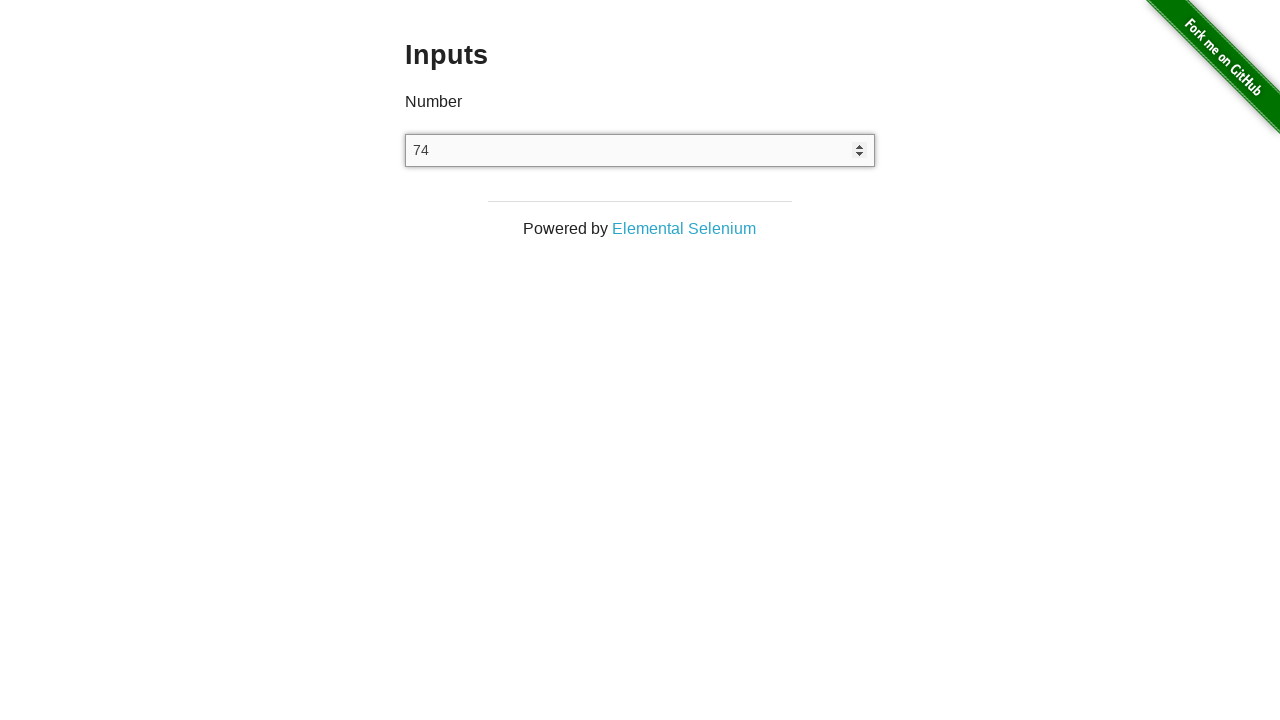

Pressed ArrowUp key (increment 75/100) on input[type='number']
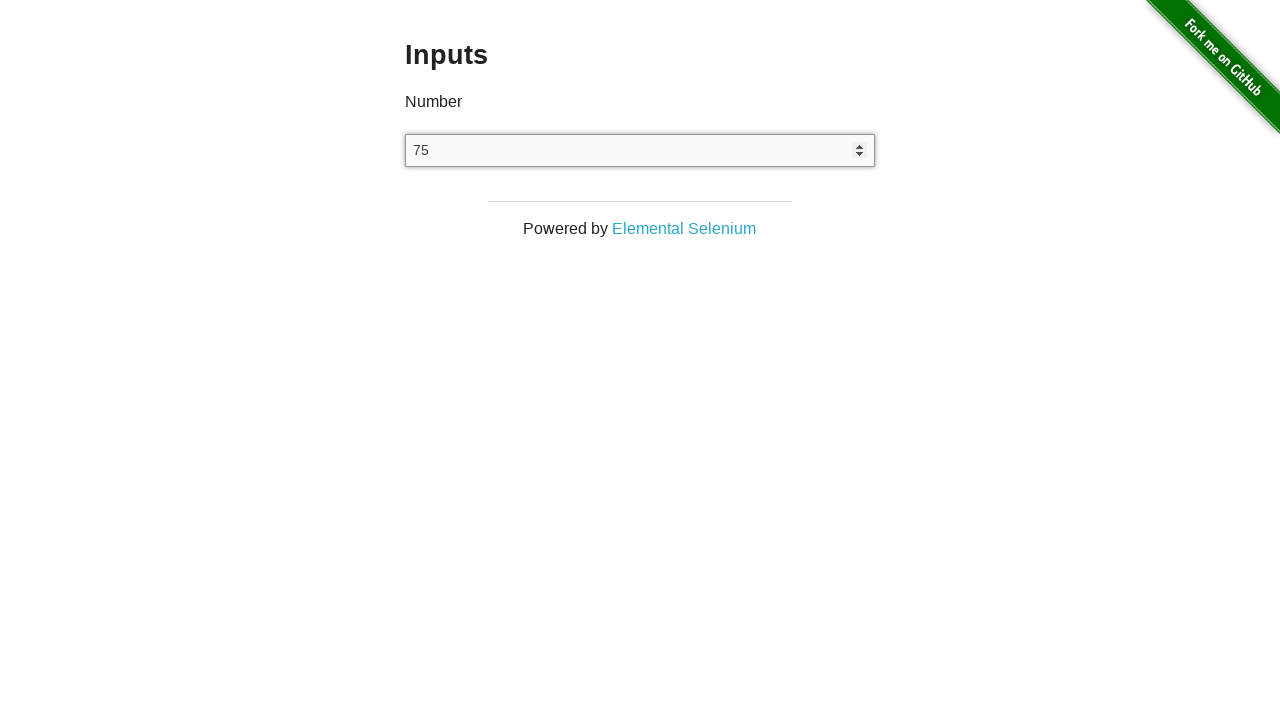

Pressed ArrowUp key (increment 76/100) on input[type='number']
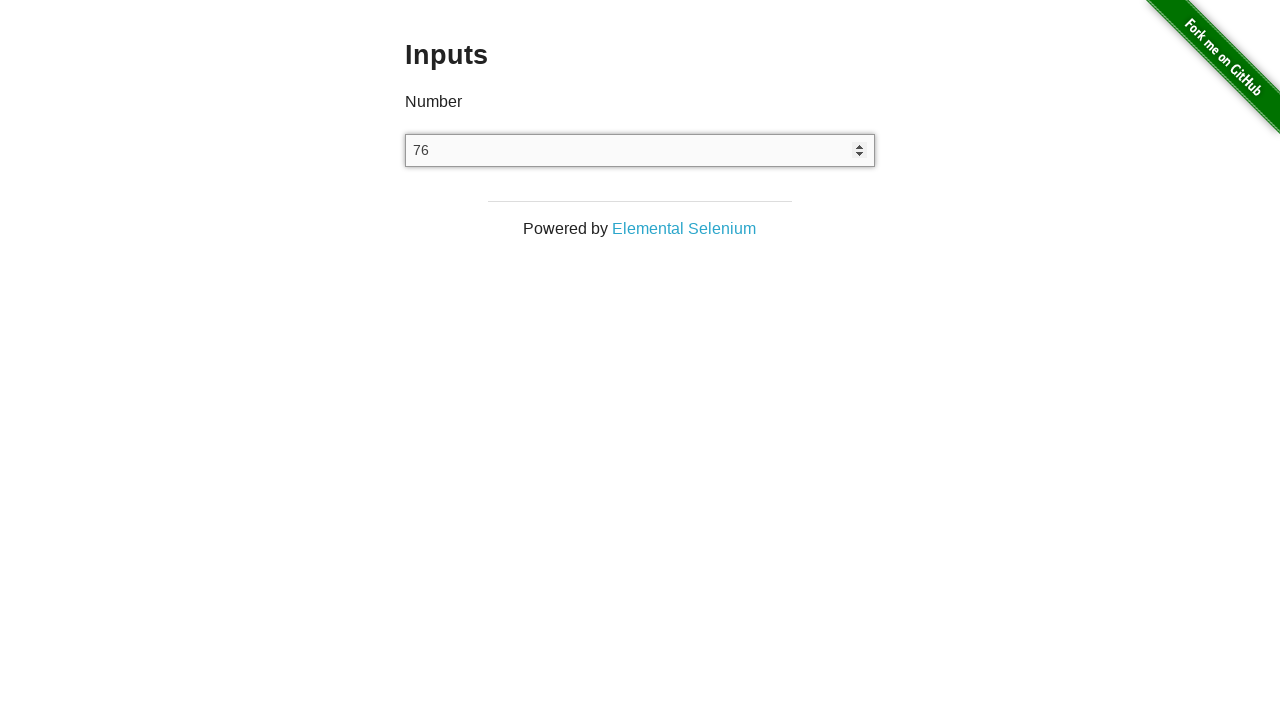

Pressed ArrowUp key (increment 77/100) on input[type='number']
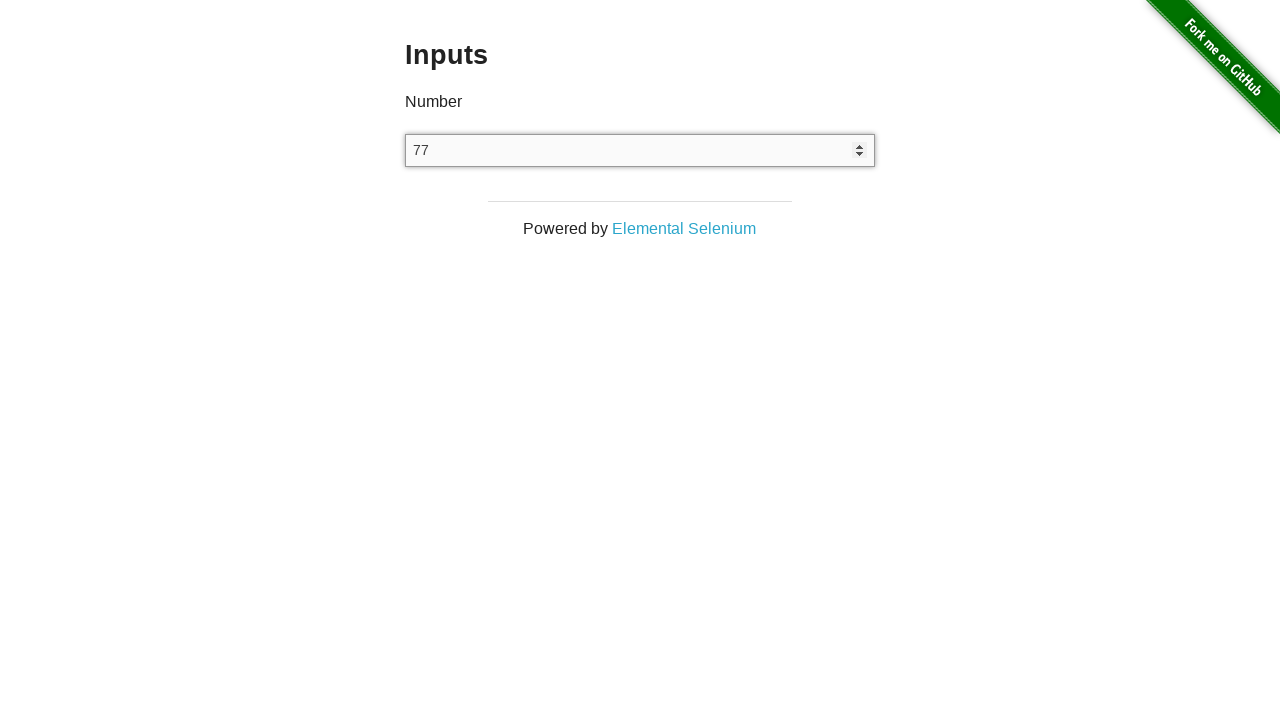

Pressed ArrowUp key (increment 78/100) on input[type='number']
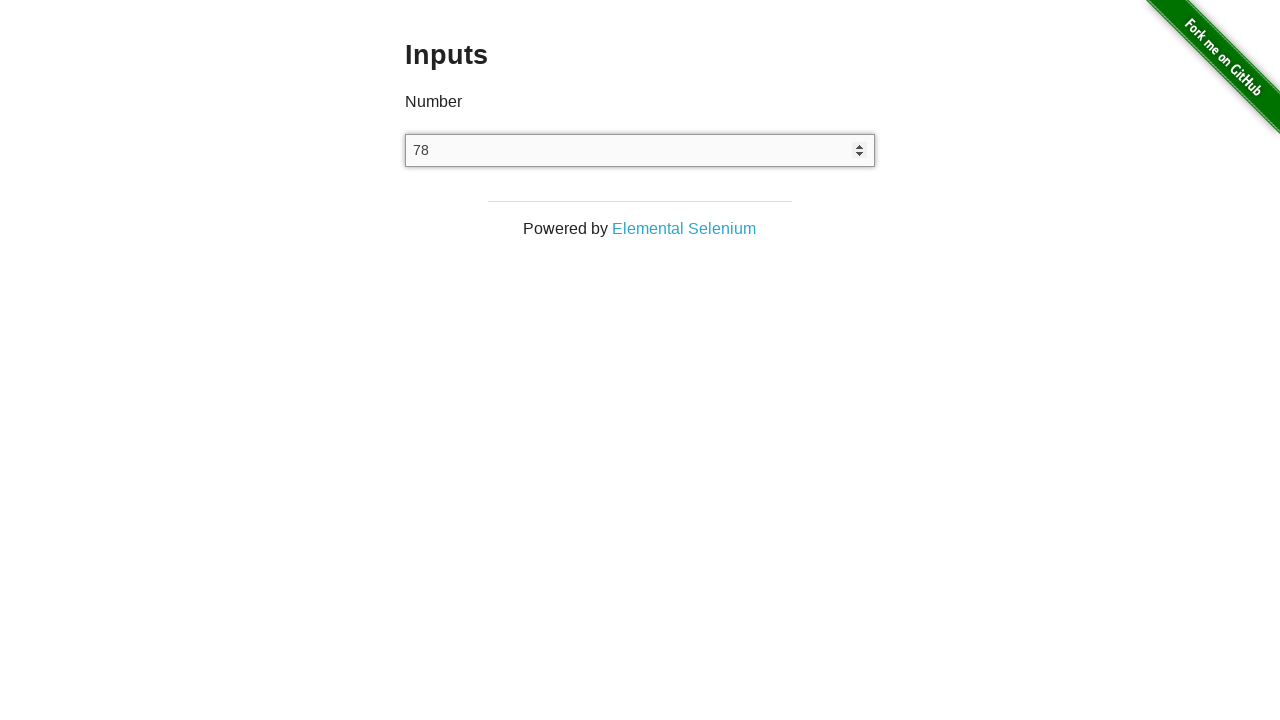

Pressed ArrowUp key (increment 79/100) on input[type='number']
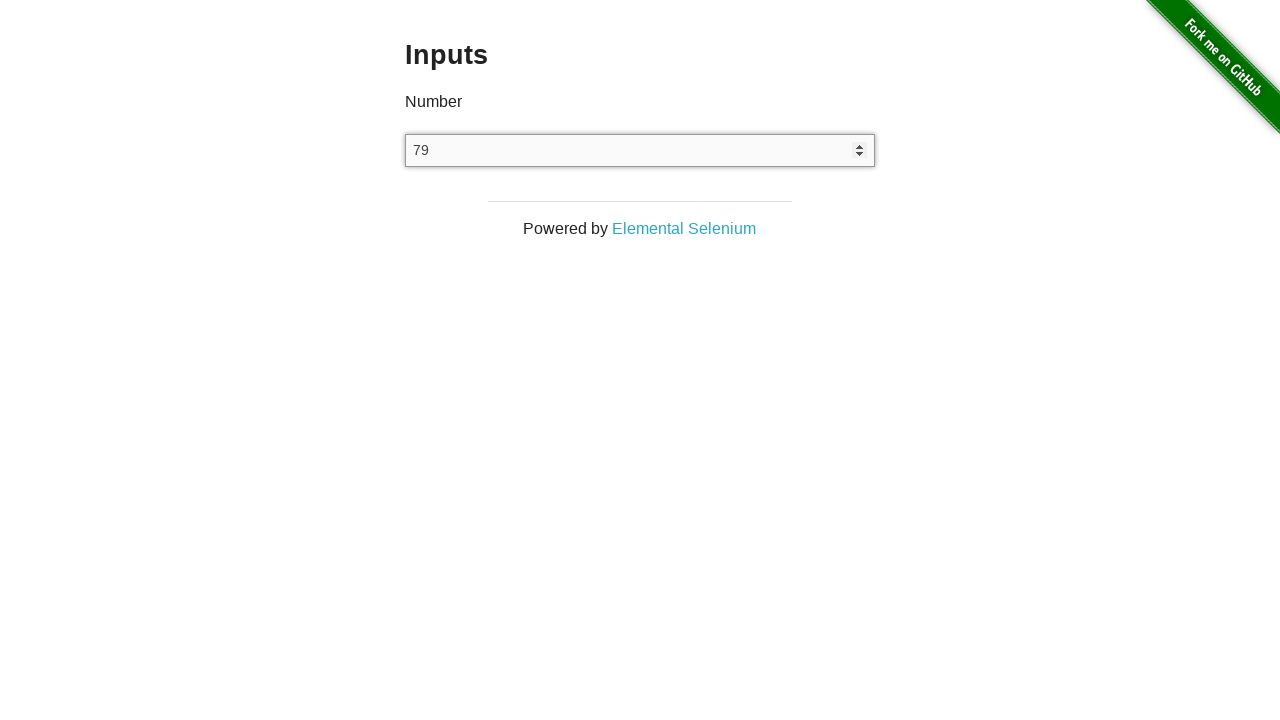

Pressed ArrowUp key (increment 80/100) on input[type='number']
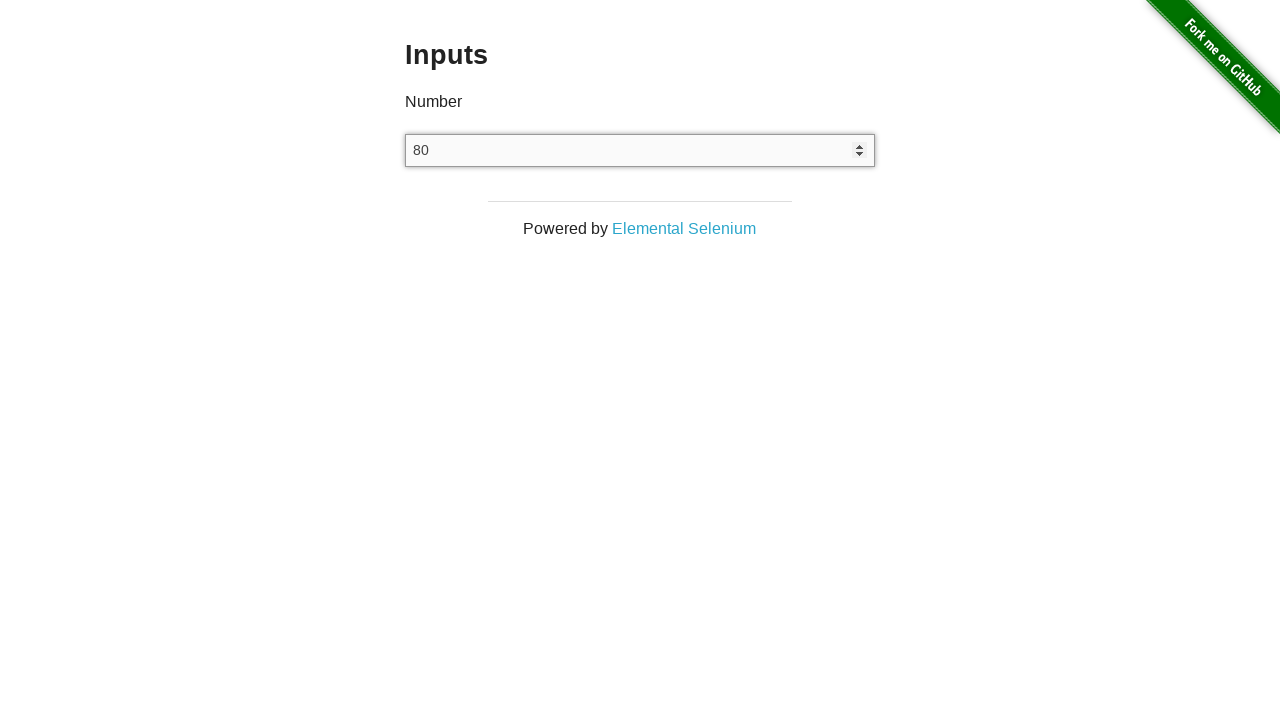

Pressed ArrowUp key (increment 81/100) on input[type='number']
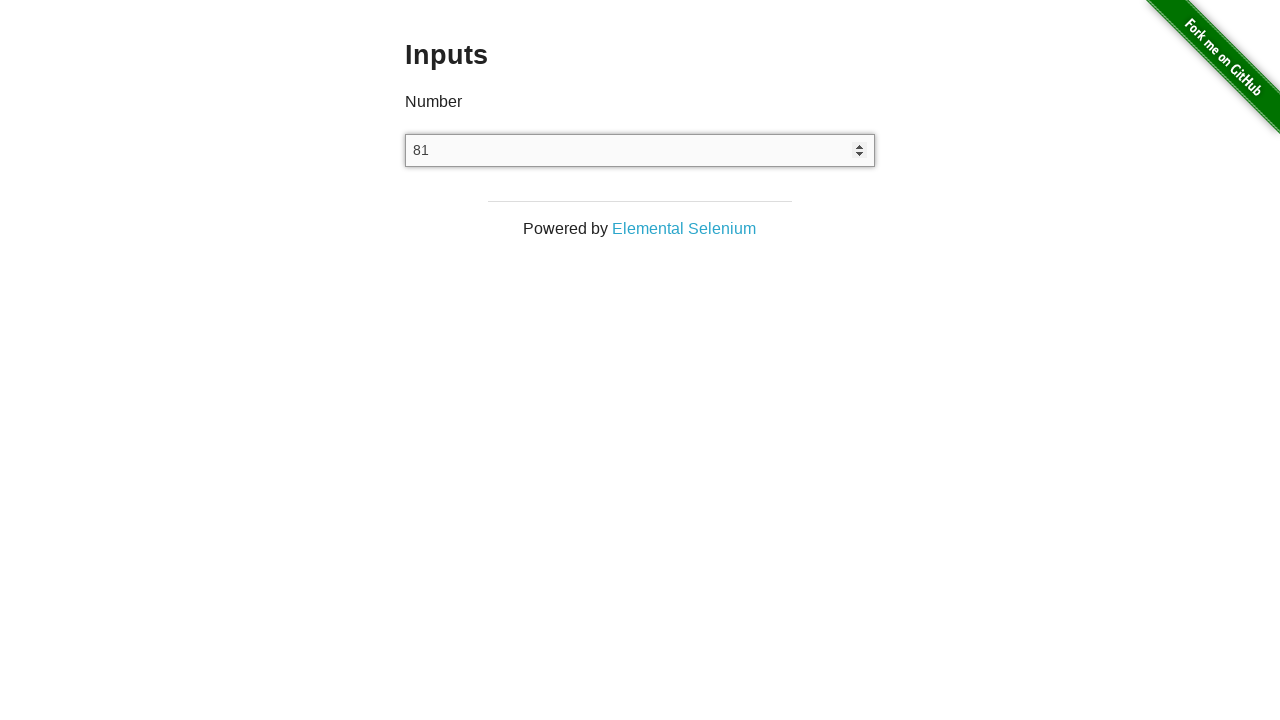

Pressed ArrowUp key (increment 82/100) on input[type='number']
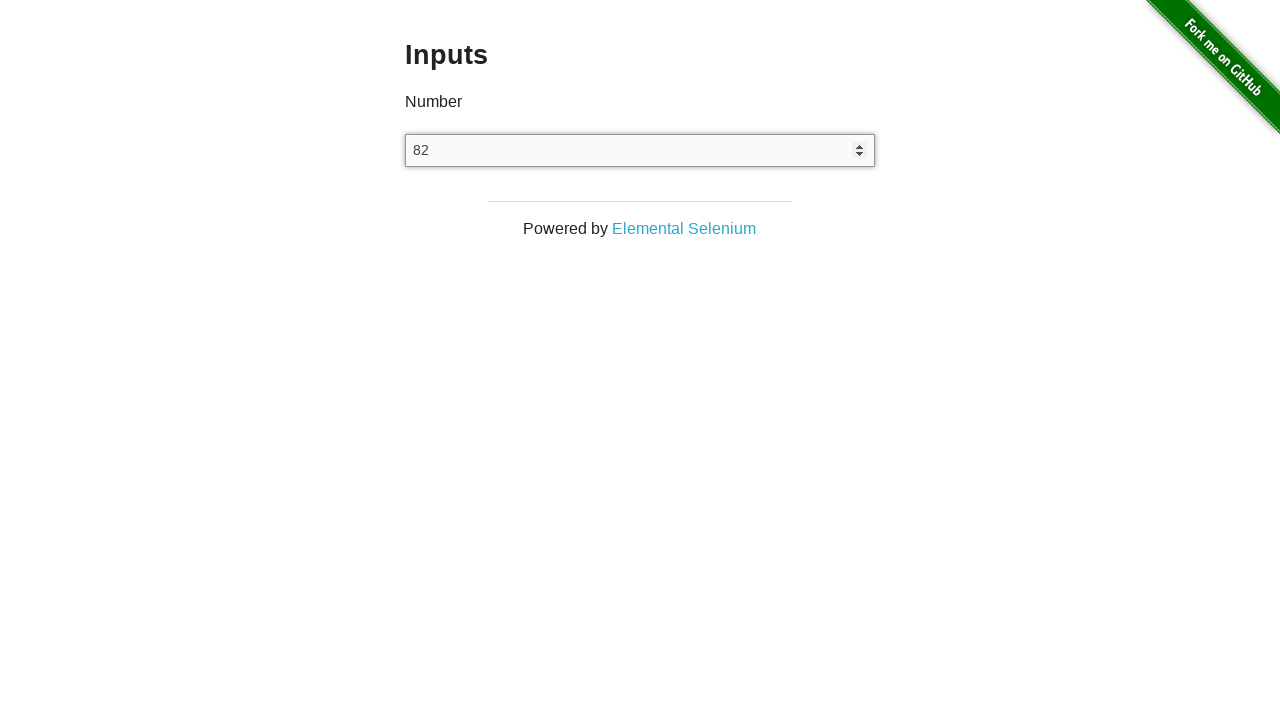

Pressed ArrowUp key (increment 83/100) on input[type='number']
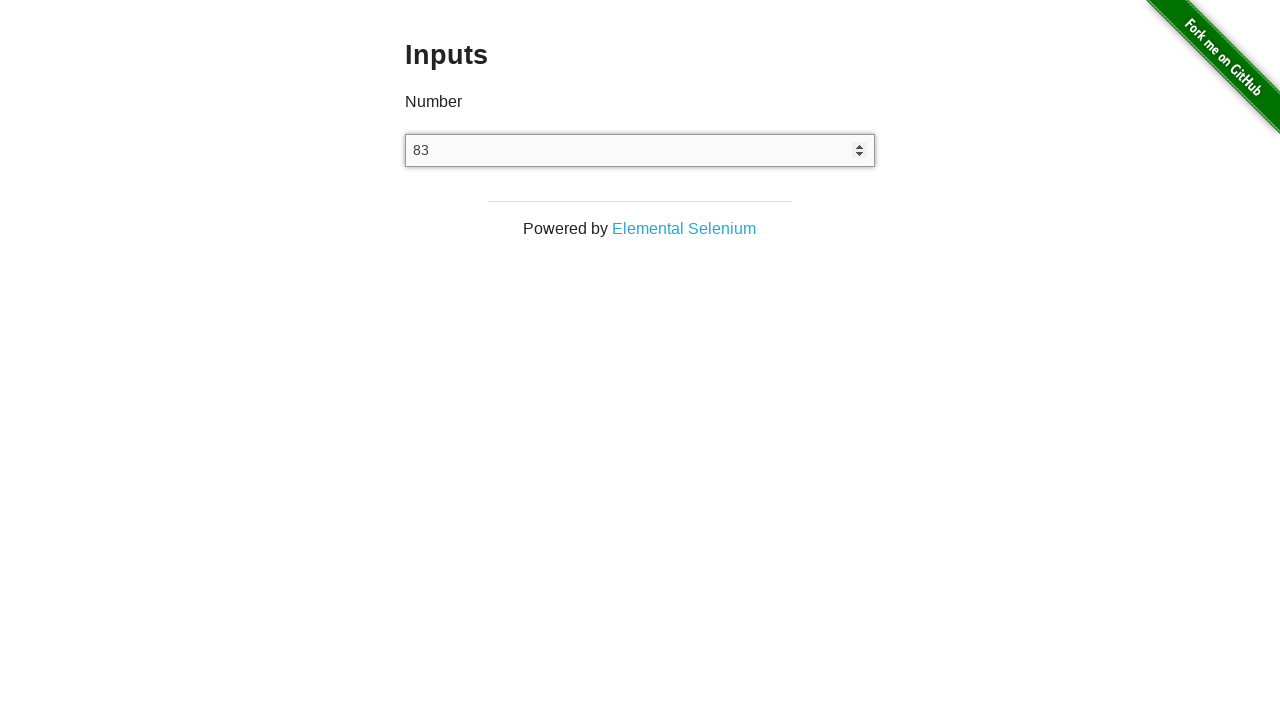

Pressed ArrowUp key (increment 84/100) on input[type='number']
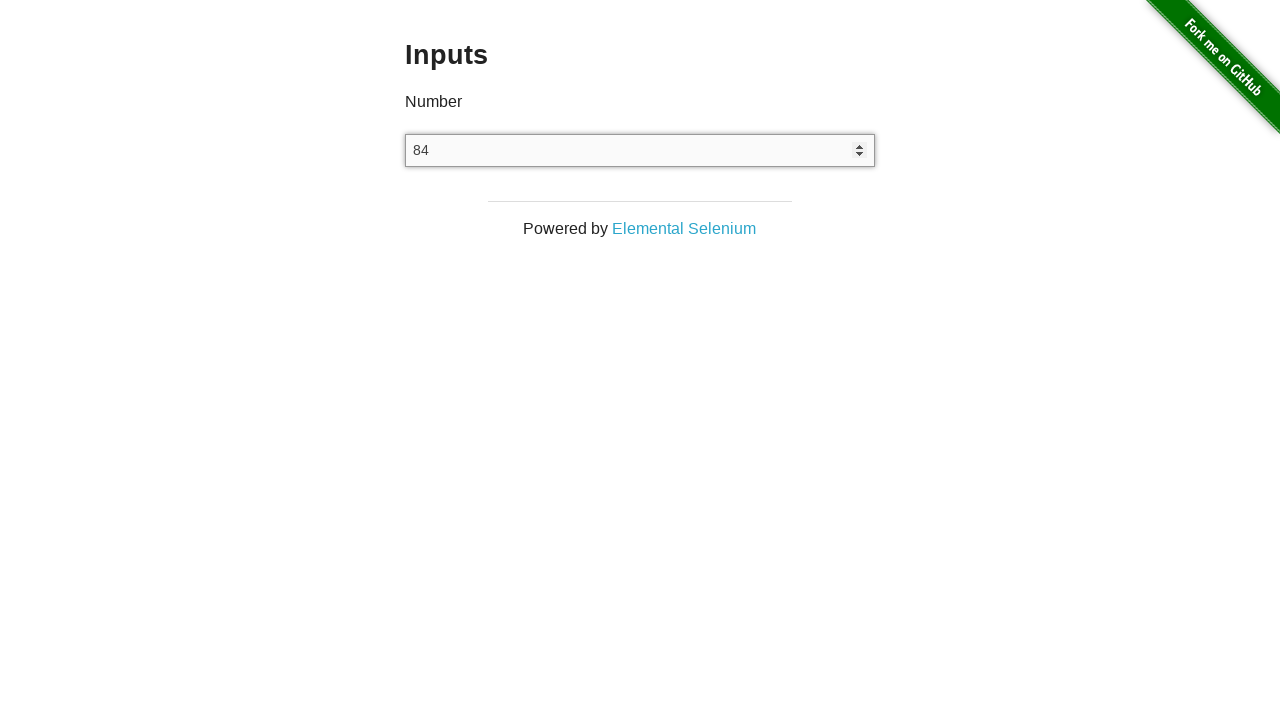

Pressed ArrowUp key (increment 85/100) on input[type='number']
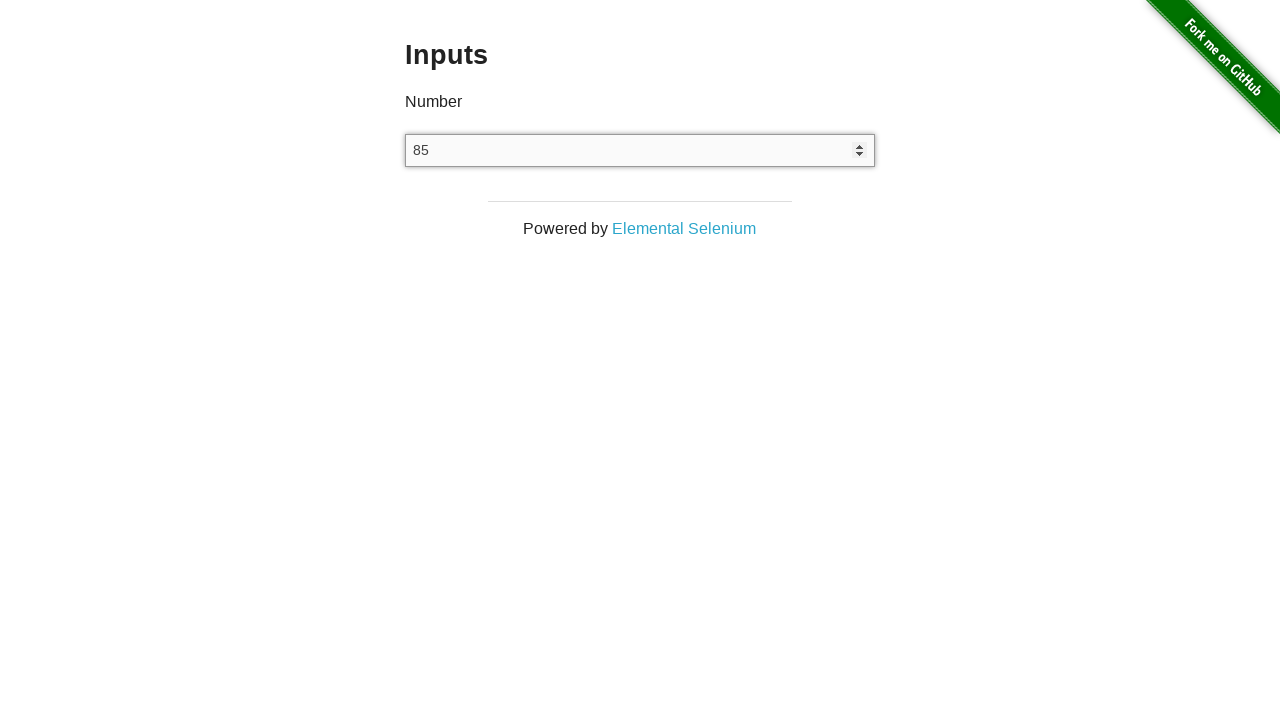

Pressed ArrowUp key (increment 86/100) on input[type='number']
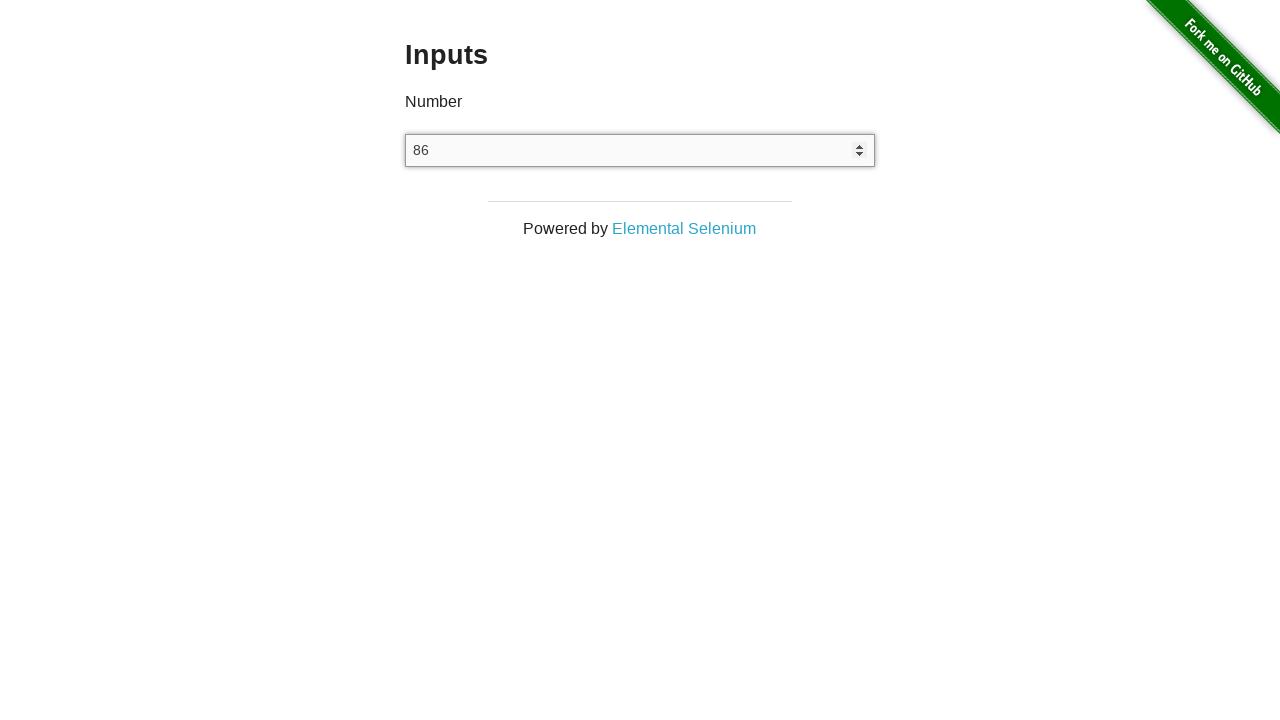

Pressed ArrowUp key (increment 87/100) on input[type='number']
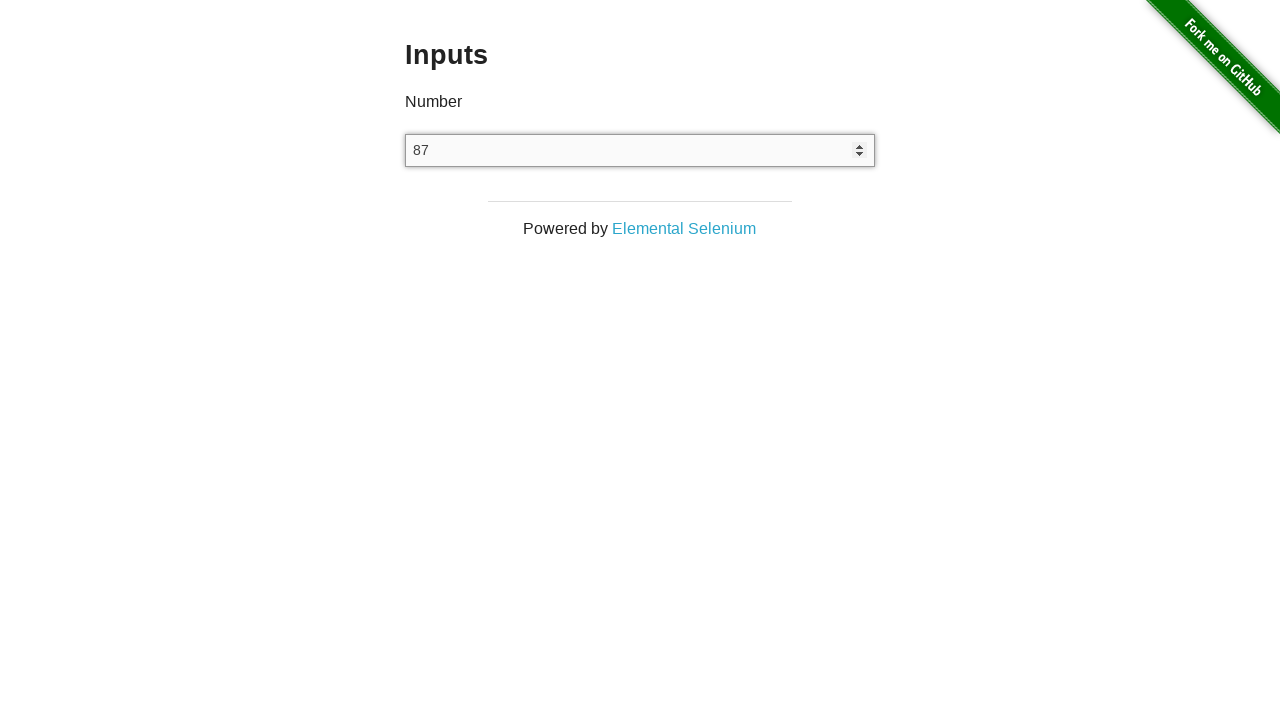

Pressed ArrowUp key (increment 88/100) on input[type='number']
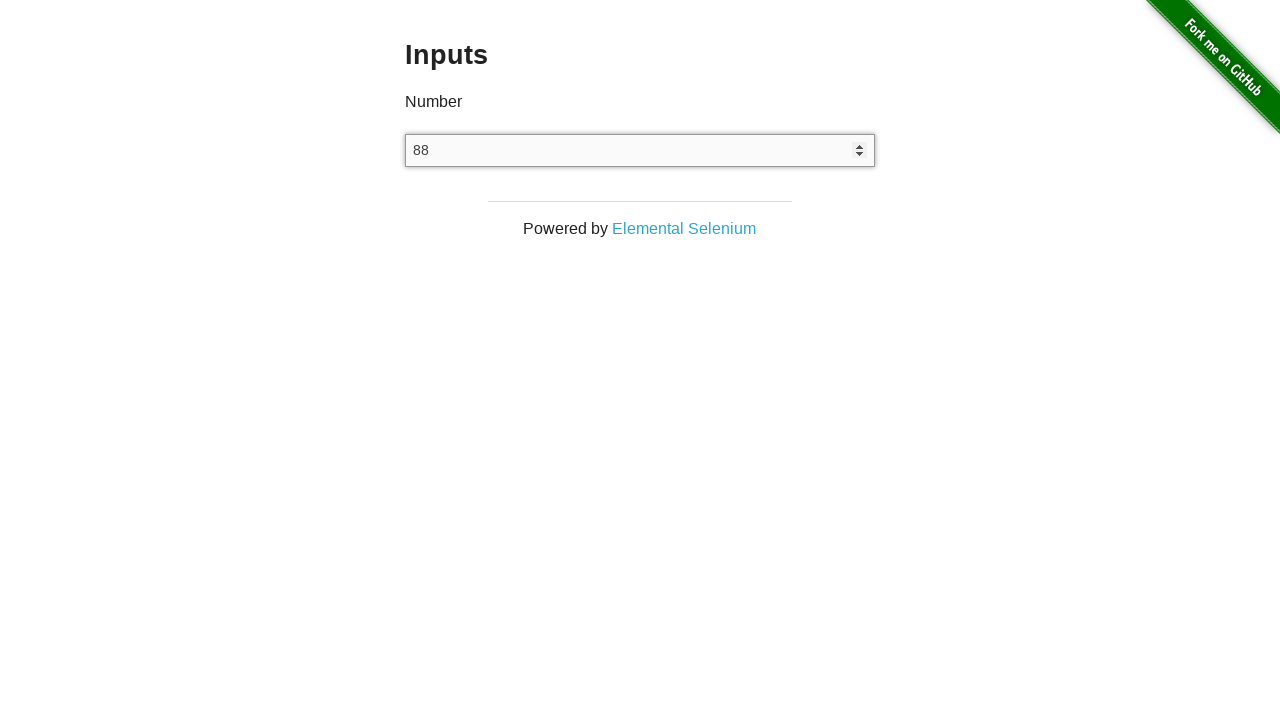

Pressed ArrowUp key (increment 89/100) on input[type='number']
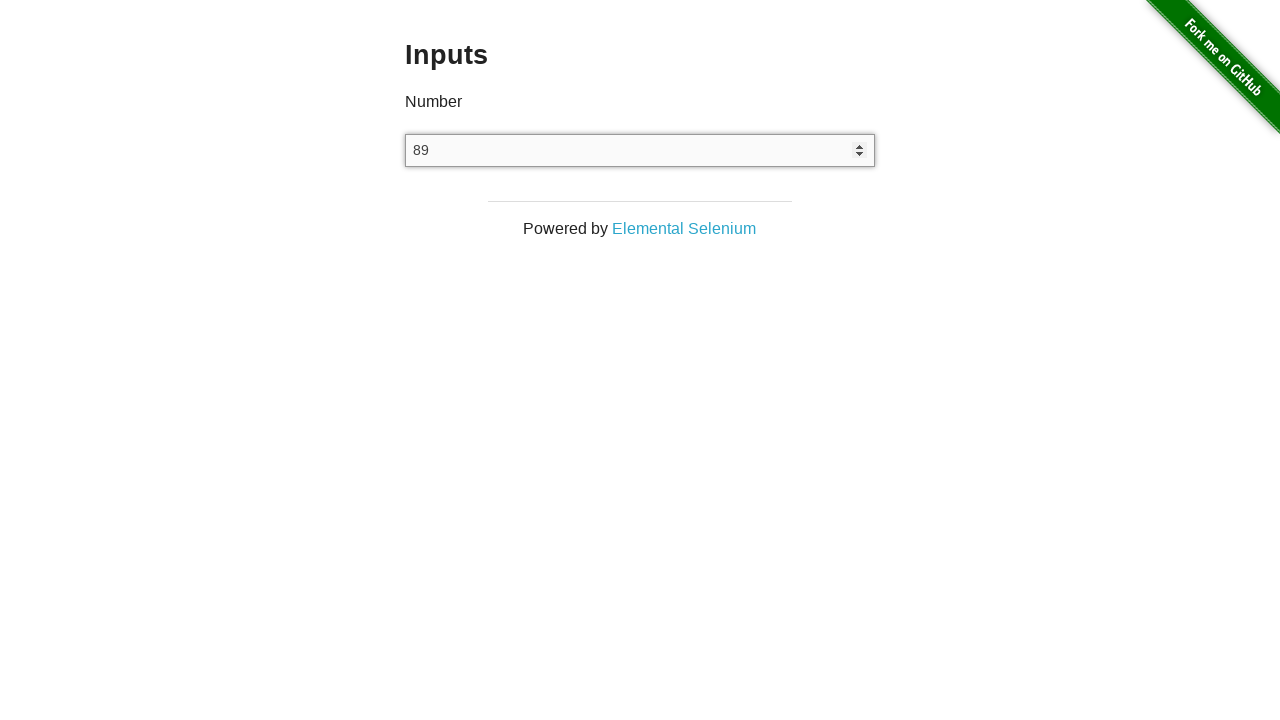

Pressed ArrowUp key (increment 90/100) on input[type='number']
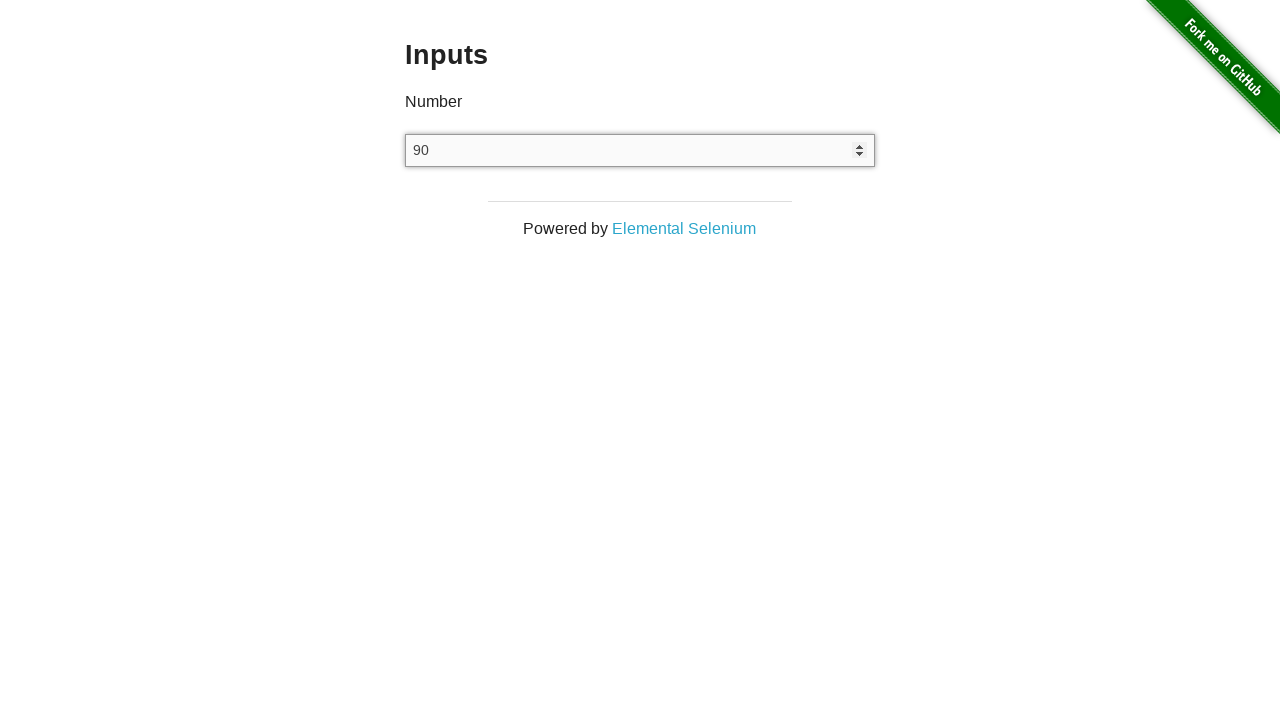

Pressed ArrowUp key (increment 91/100) on input[type='number']
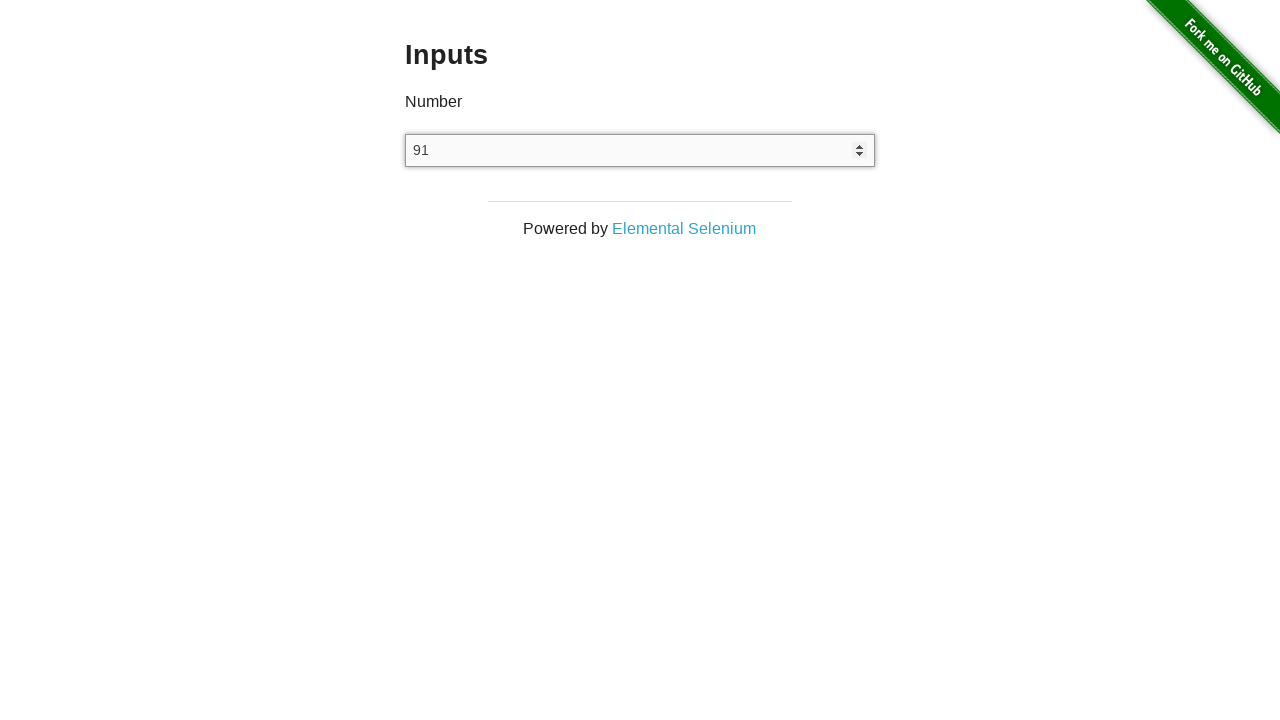

Pressed ArrowUp key (increment 92/100) on input[type='number']
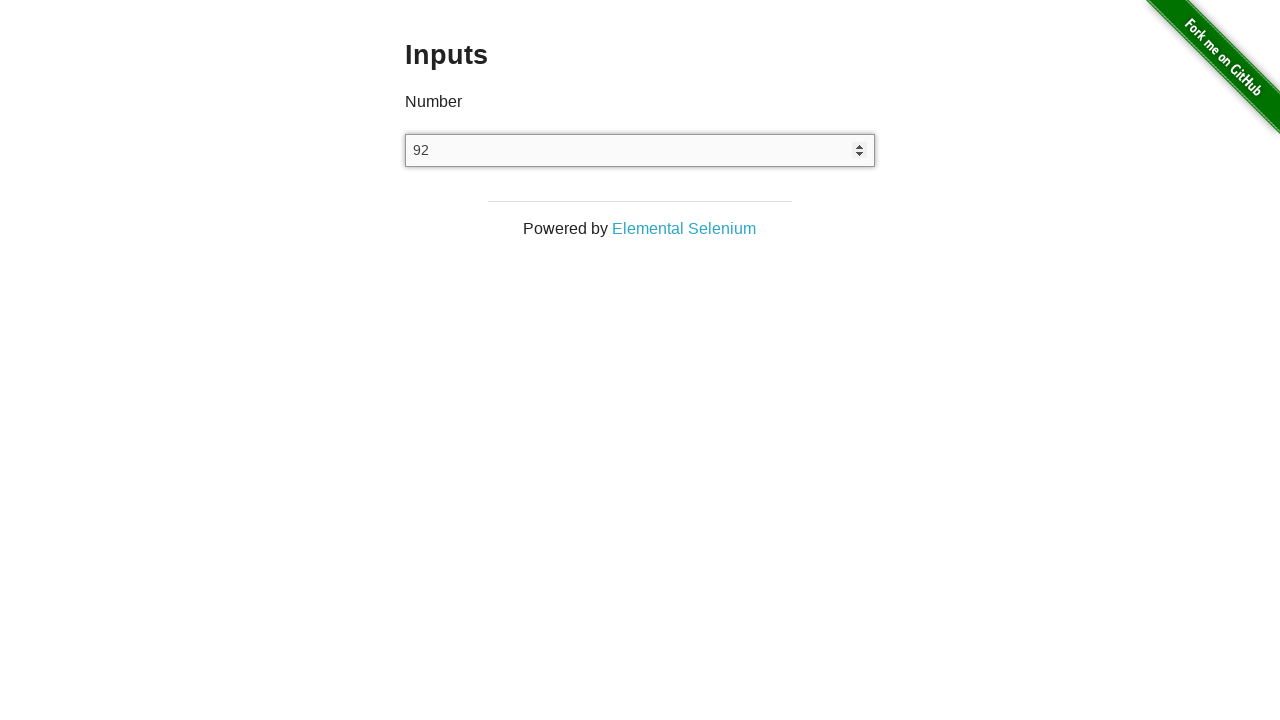

Pressed ArrowUp key (increment 93/100) on input[type='number']
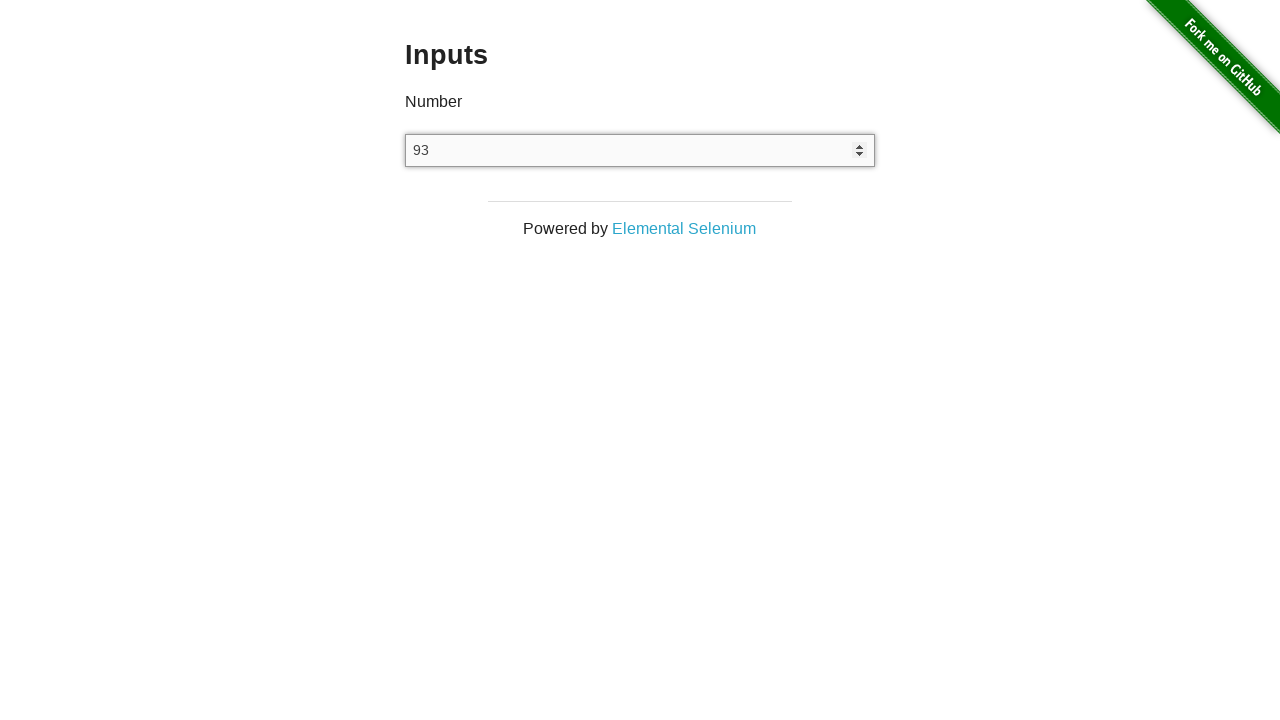

Pressed ArrowUp key (increment 94/100) on input[type='number']
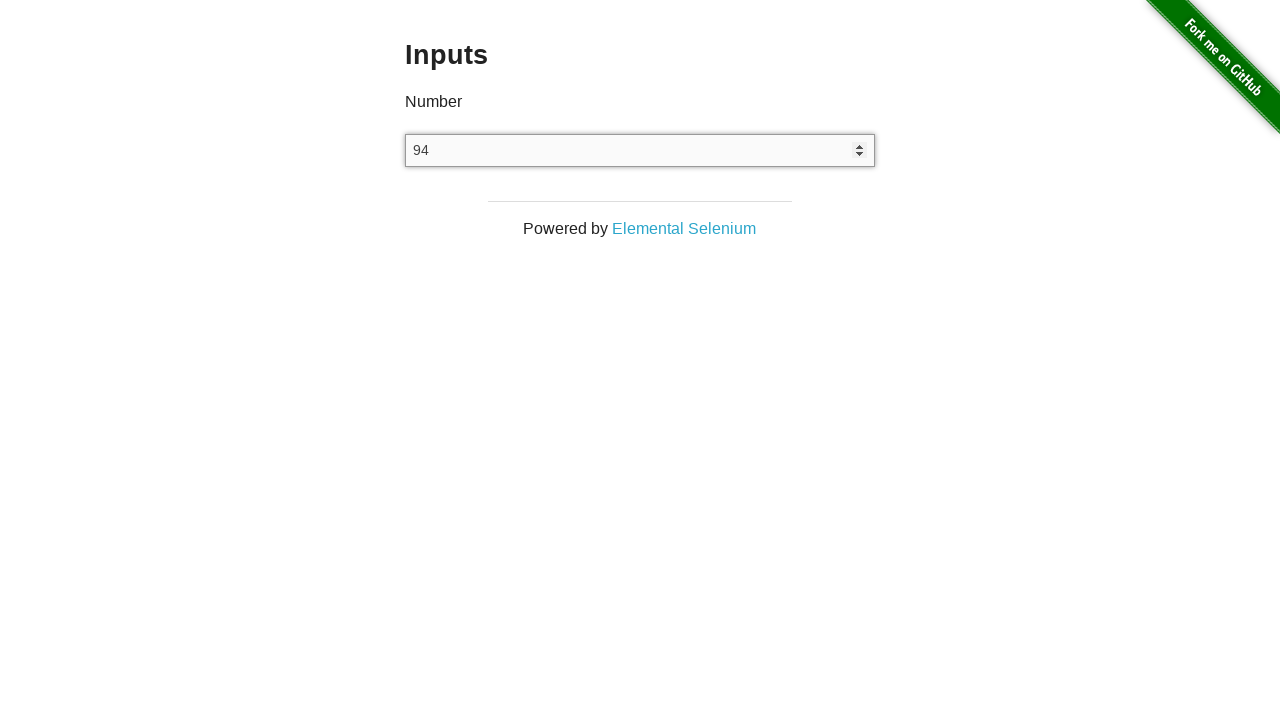

Pressed ArrowUp key (increment 95/100) on input[type='number']
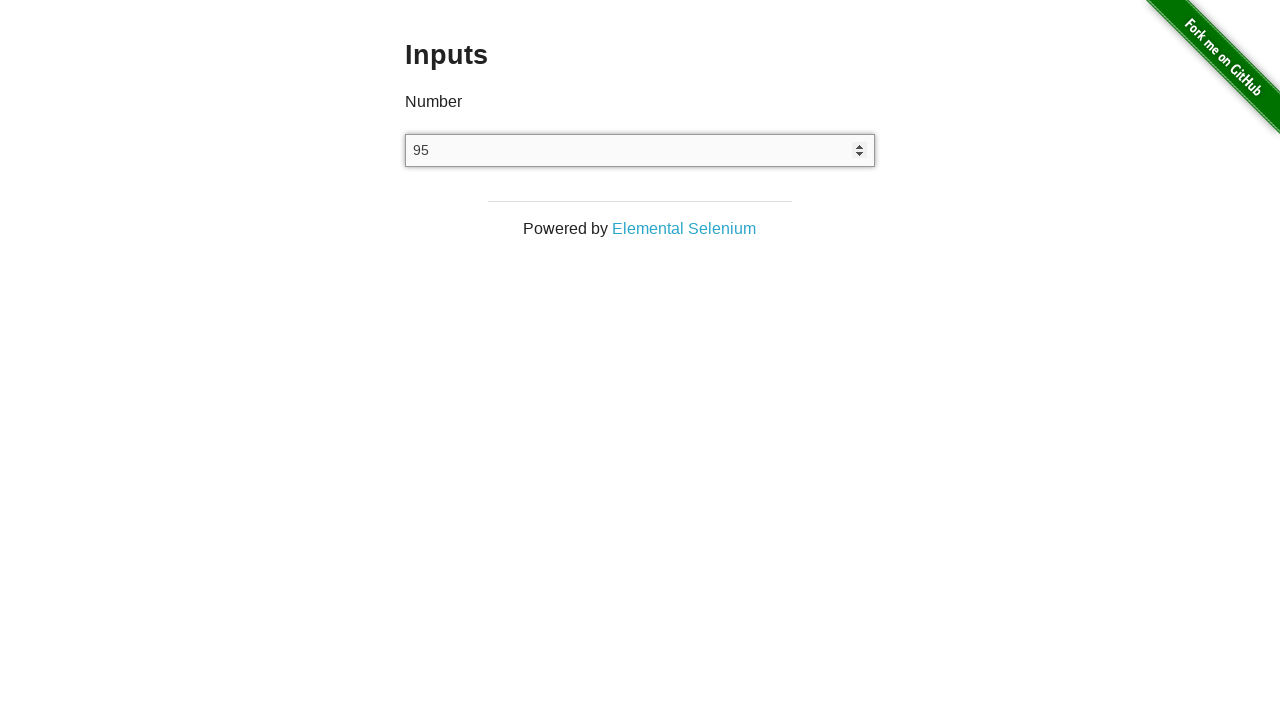

Pressed ArrowUp key (increment 96/100) on input[type='number']
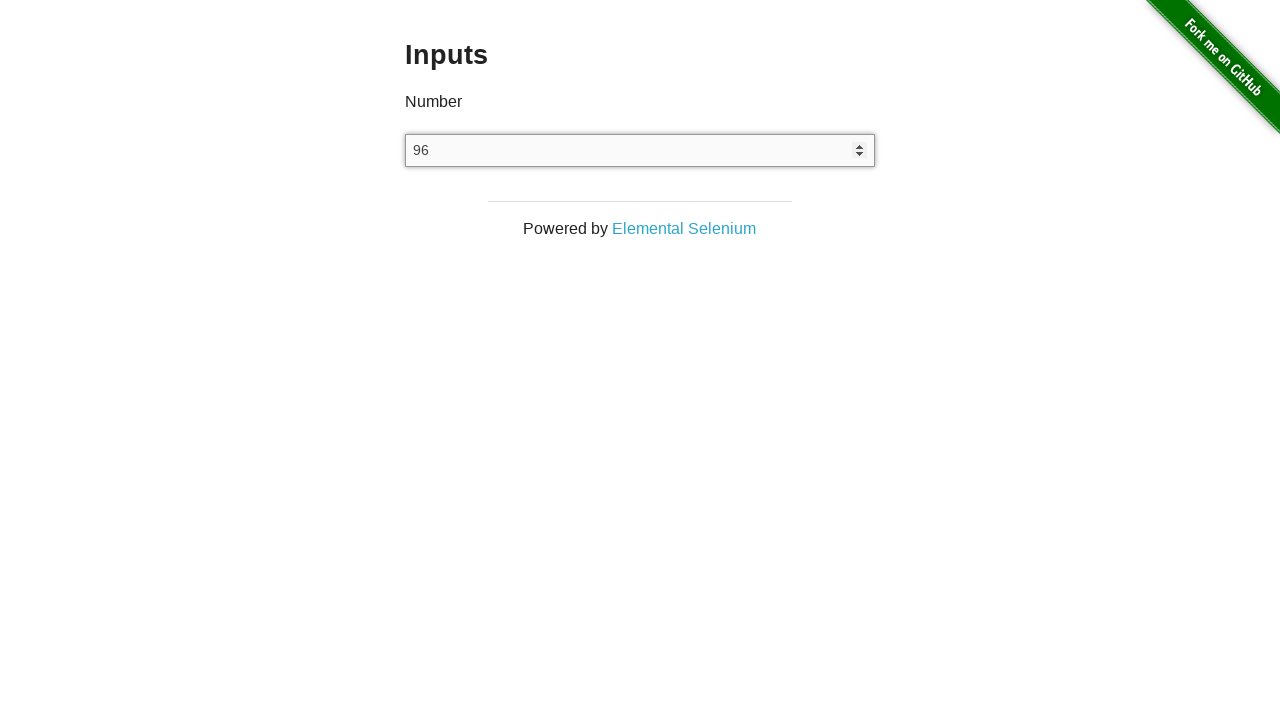

Pressed ArrowUp key (increment 97/100) on input[type='number']
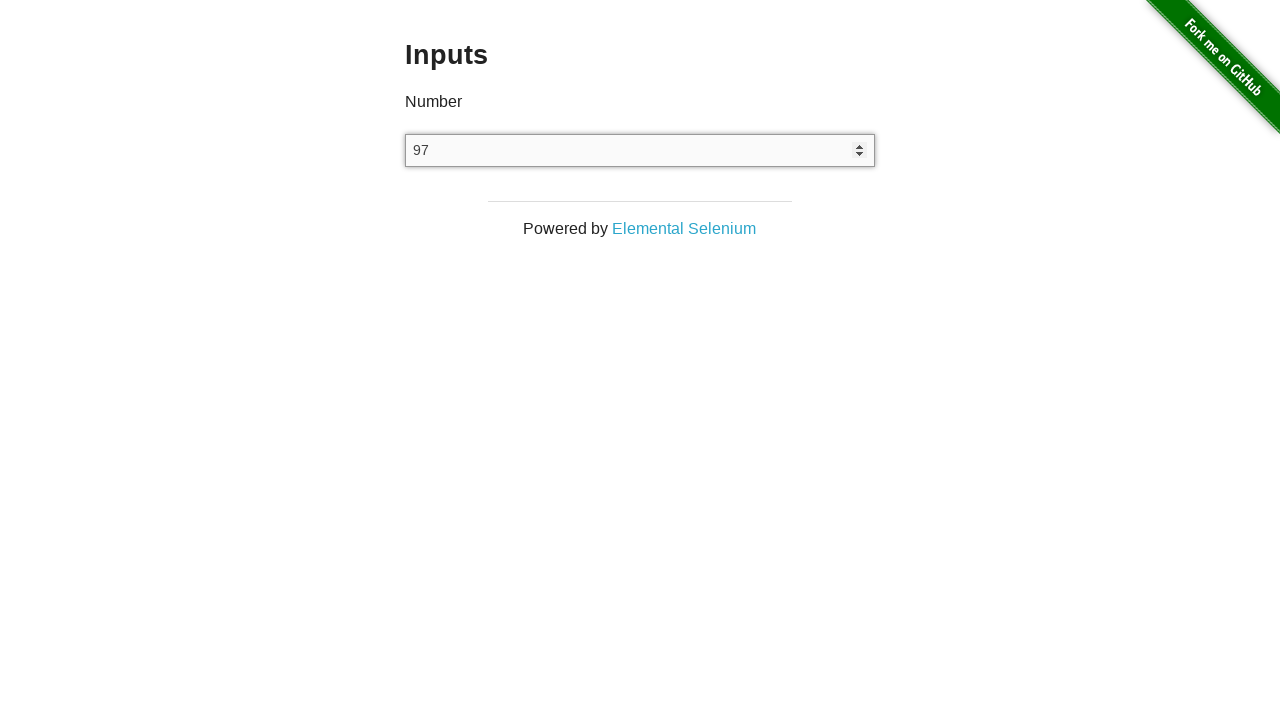

Pressed ArrowUp key (increment 98/100) on input[type='number']
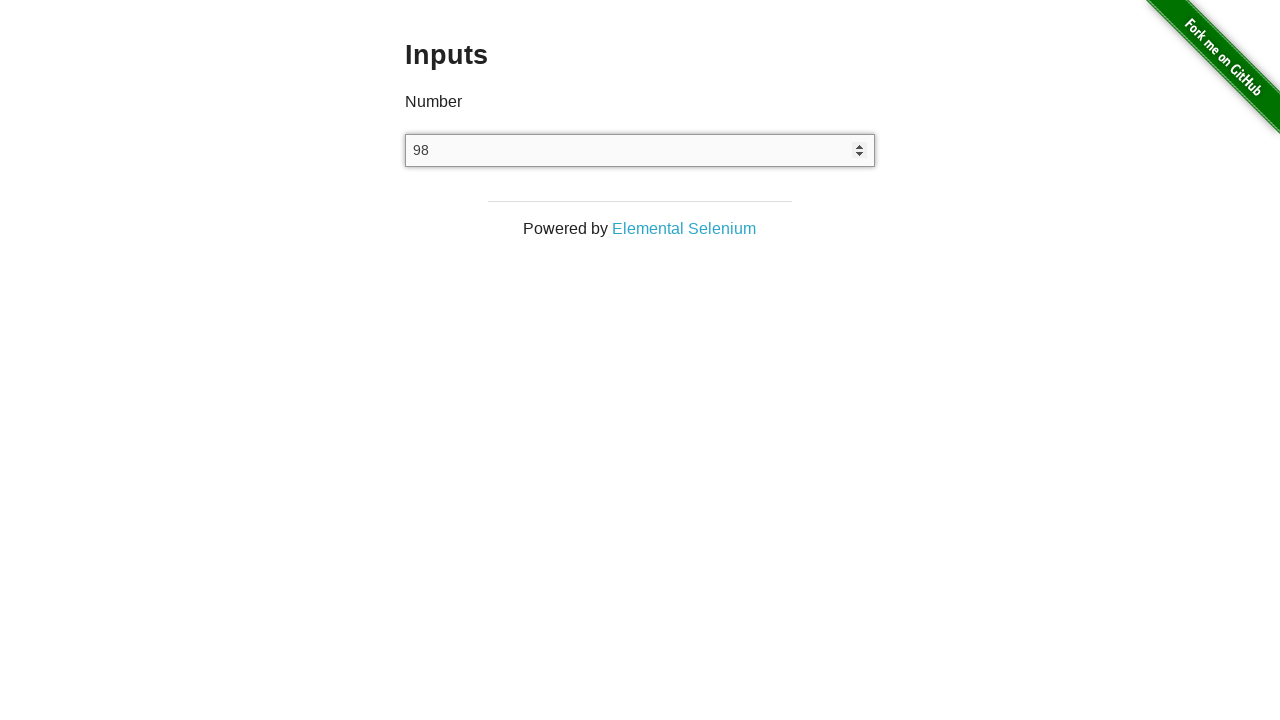

Pressed ArrowUp key (increment 99/100) on input[type='number']
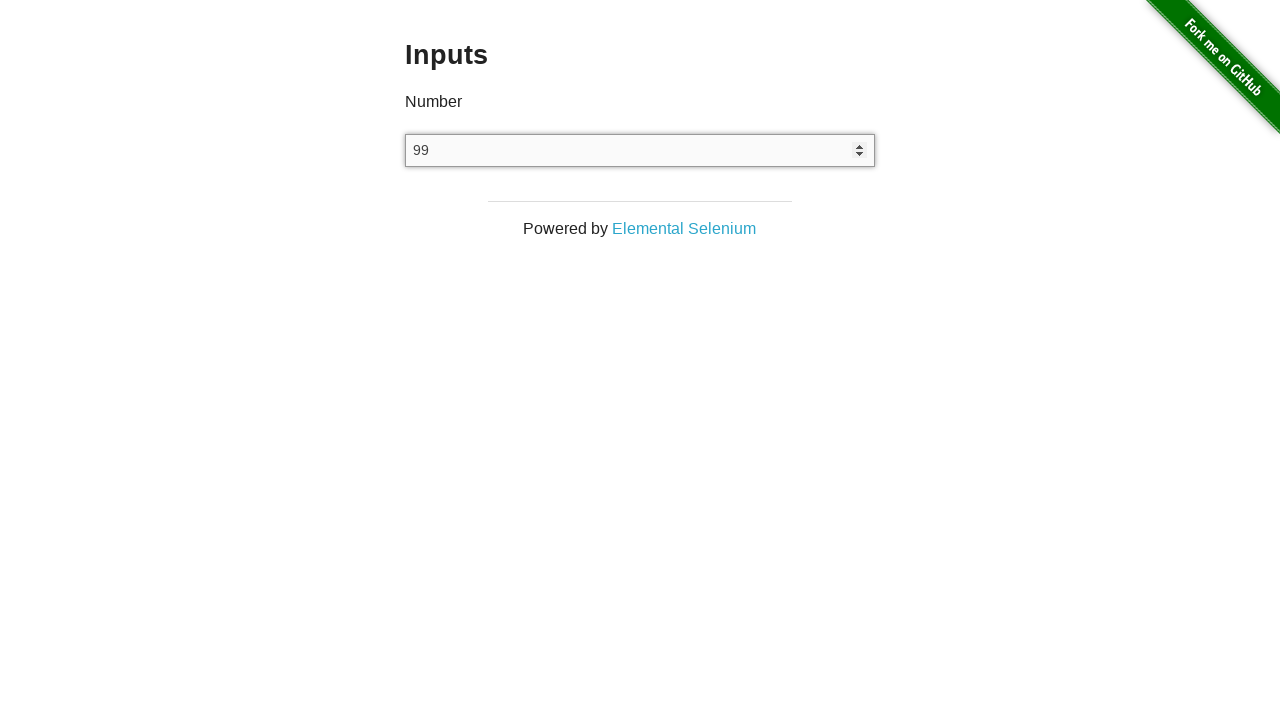

Pressed ArrowUp key (increment 100/100) on input[type='number']
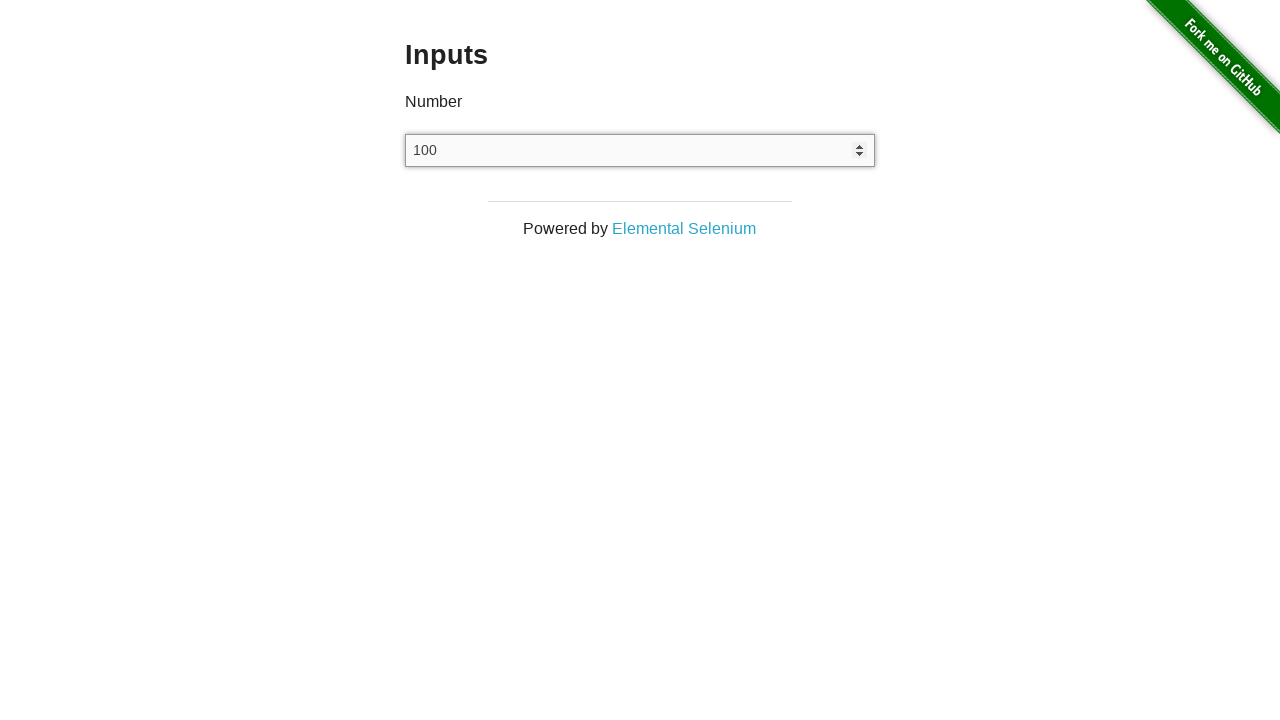

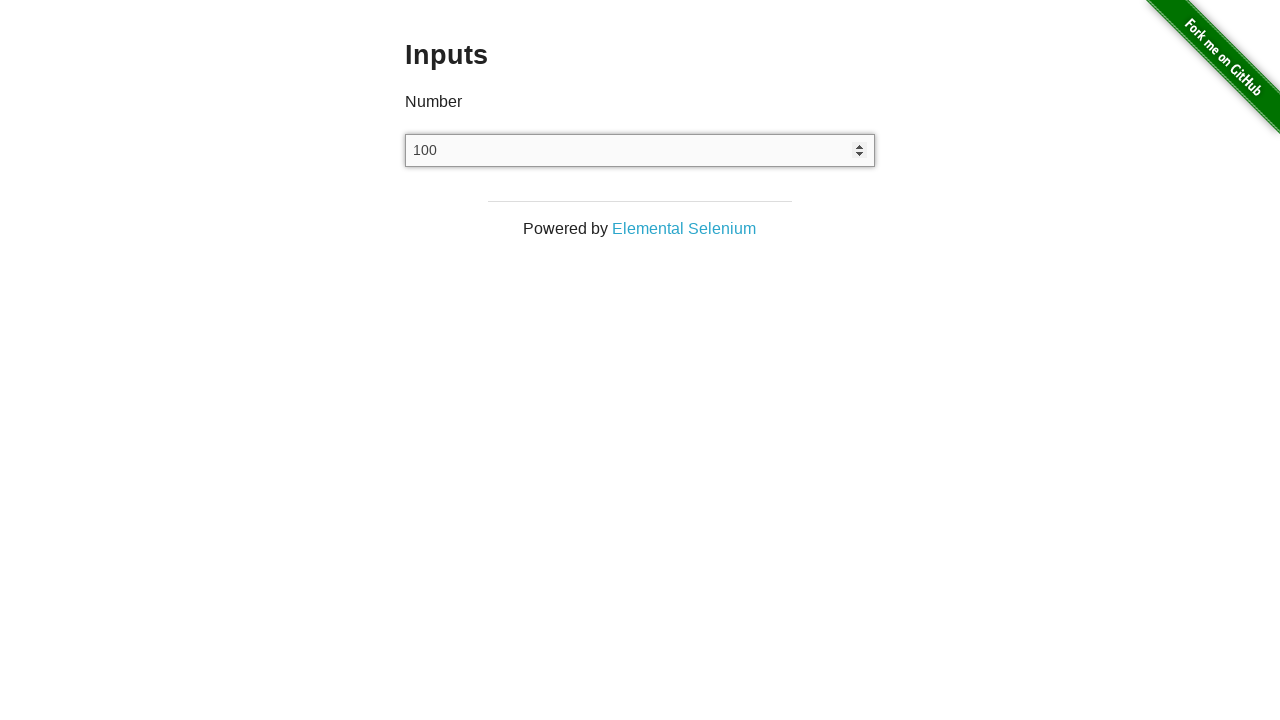